Tests incremental scrolling toward an element in 100px steps with delays between each scroll

Starting URL: https://www.selenium.dev/selenium/web/scrolling_tests/frame_with_nested_scrolling_frame_out_of_view.html

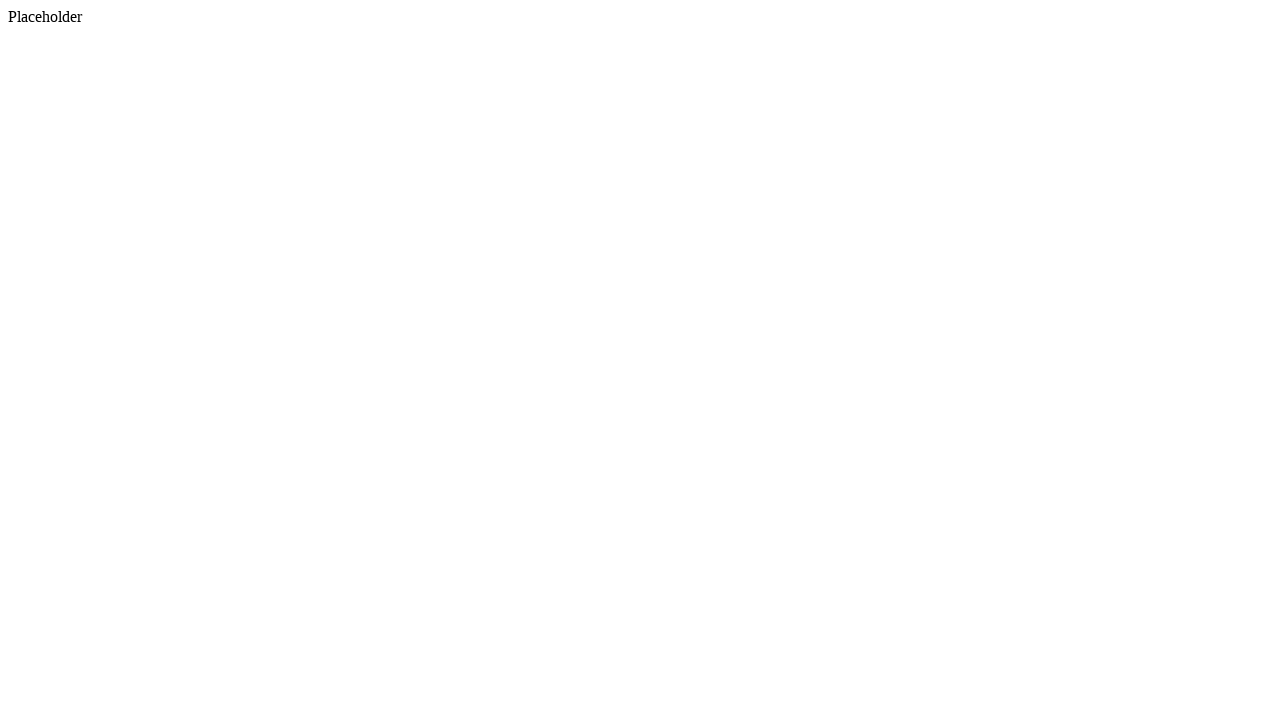

Waited 3 seconds for page to load
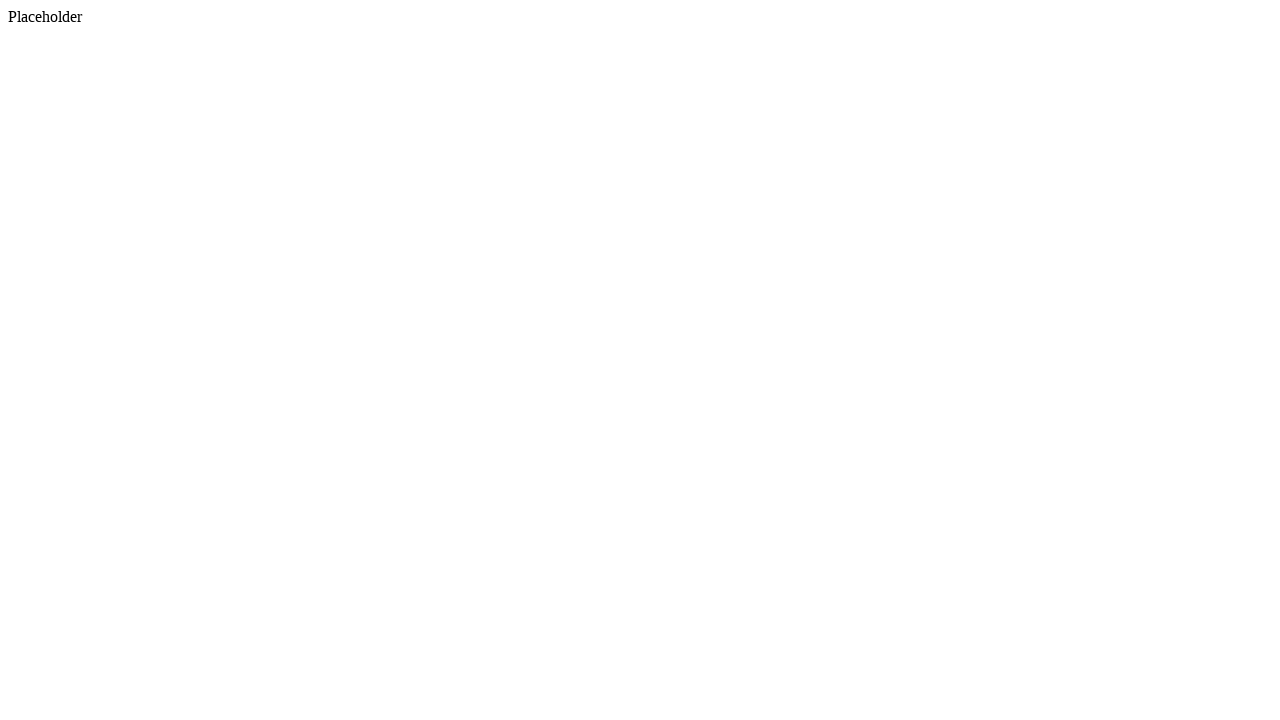

Located nested scrolling iframe element
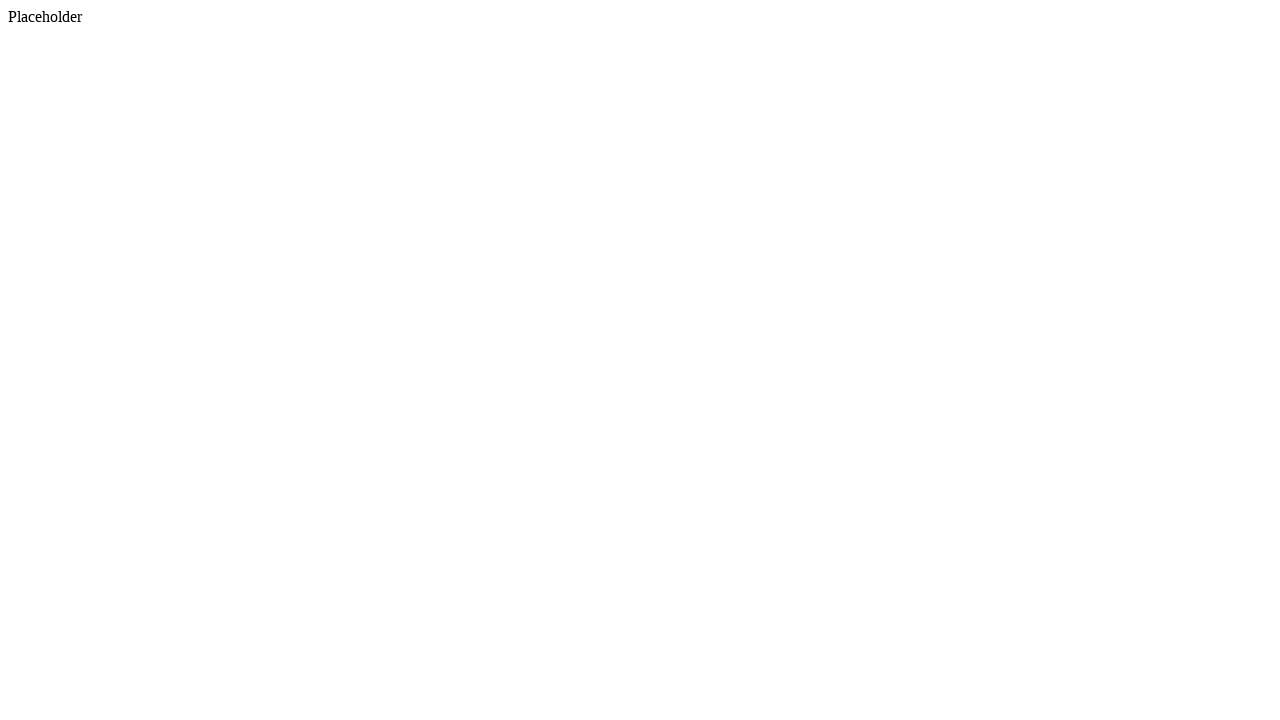

Retrieved bounding box of iframe element
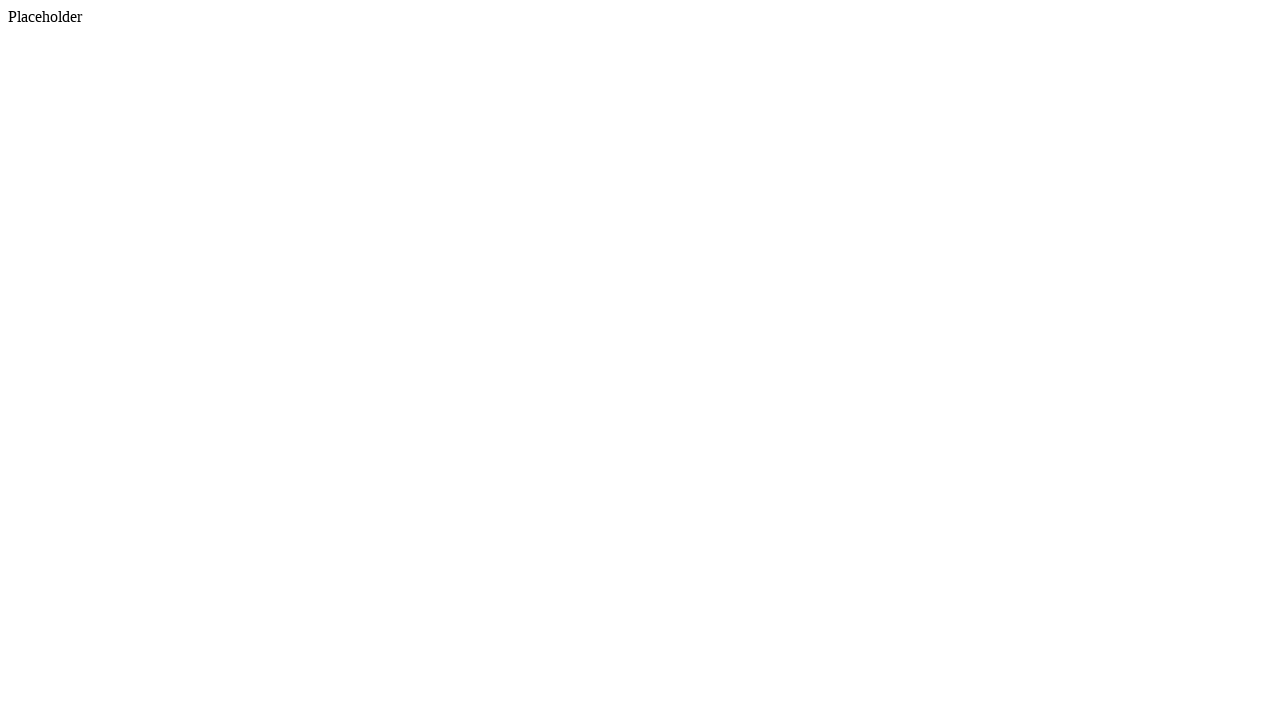

Scrolled down 100px (total scrolled: 100px toward target y: 5008px)
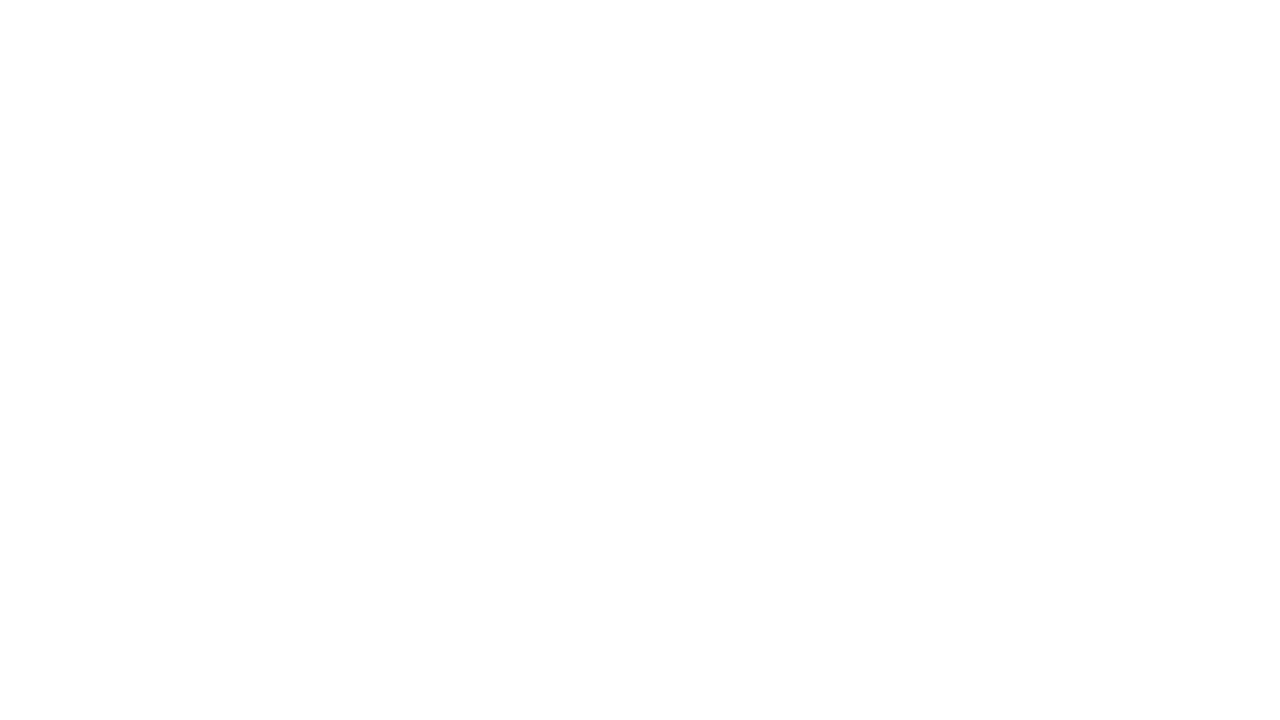

Waited 1 second before next scroll increment
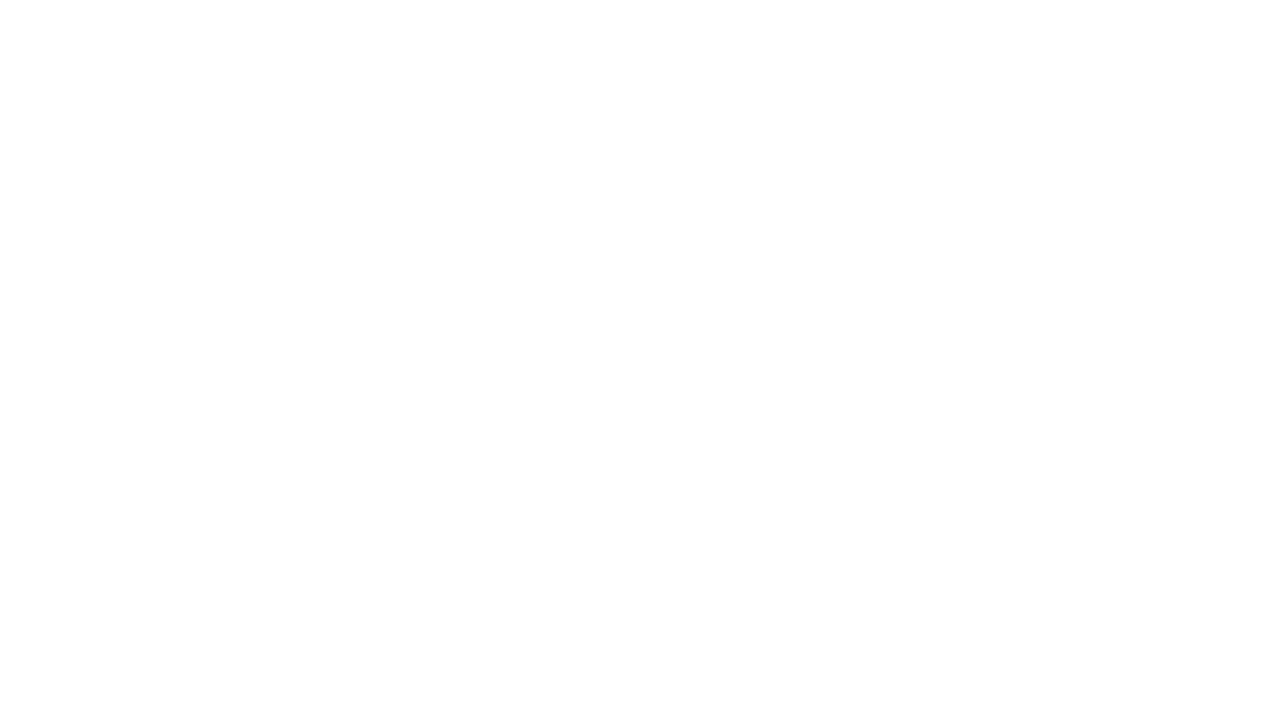

Scrolled down 100px (total scrolled: 200px toward target y: 5008px)
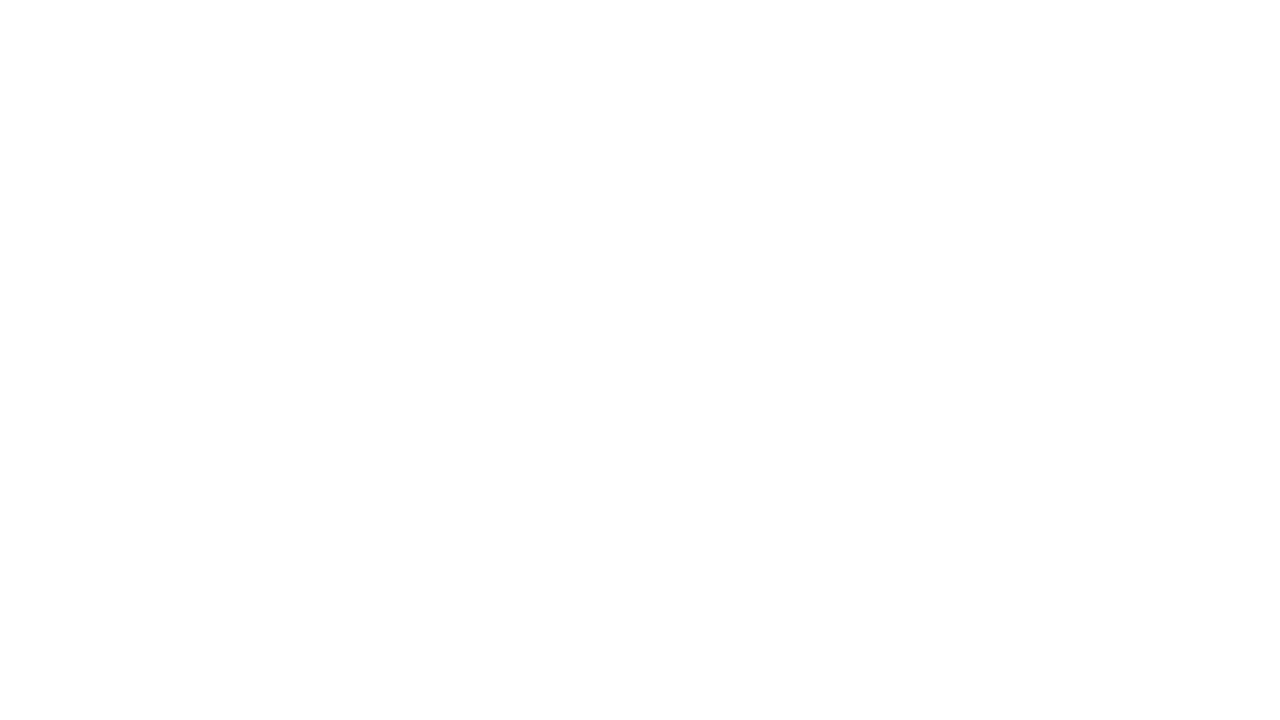

Waited 1 second before next scroll increment
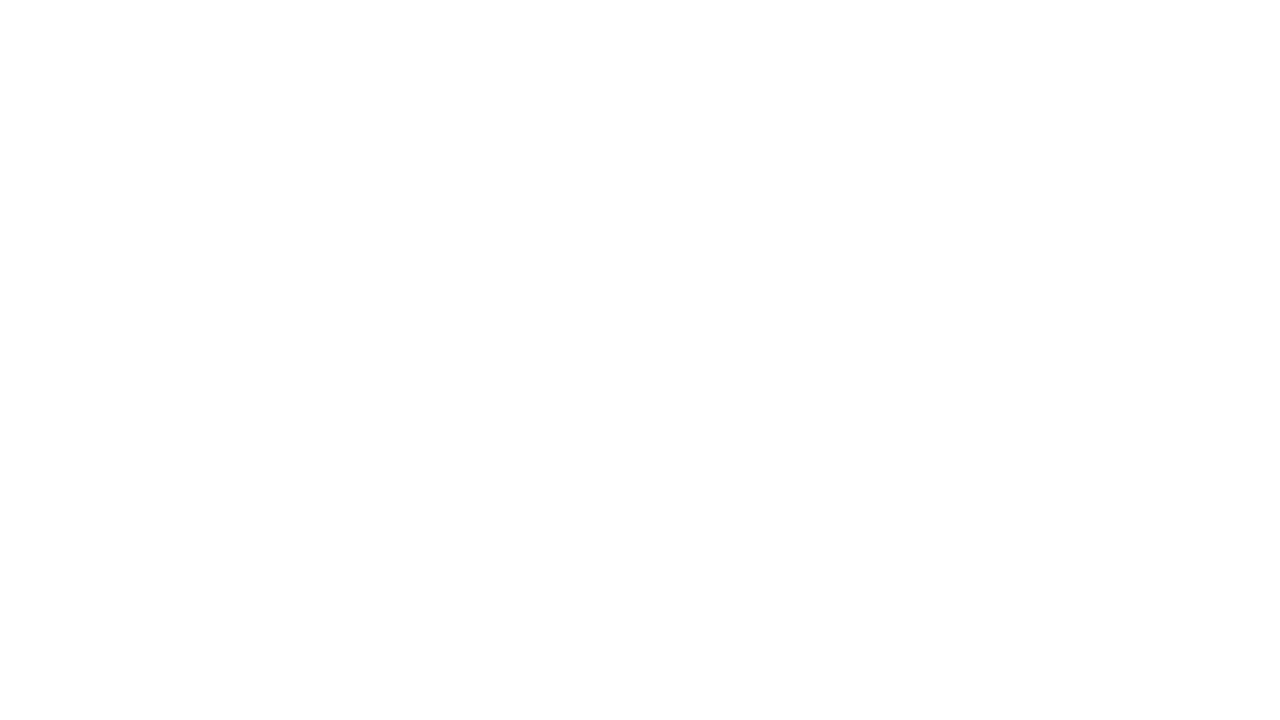

Scrolled down 100px (total scrolled: 300px toward target y: 5008px)
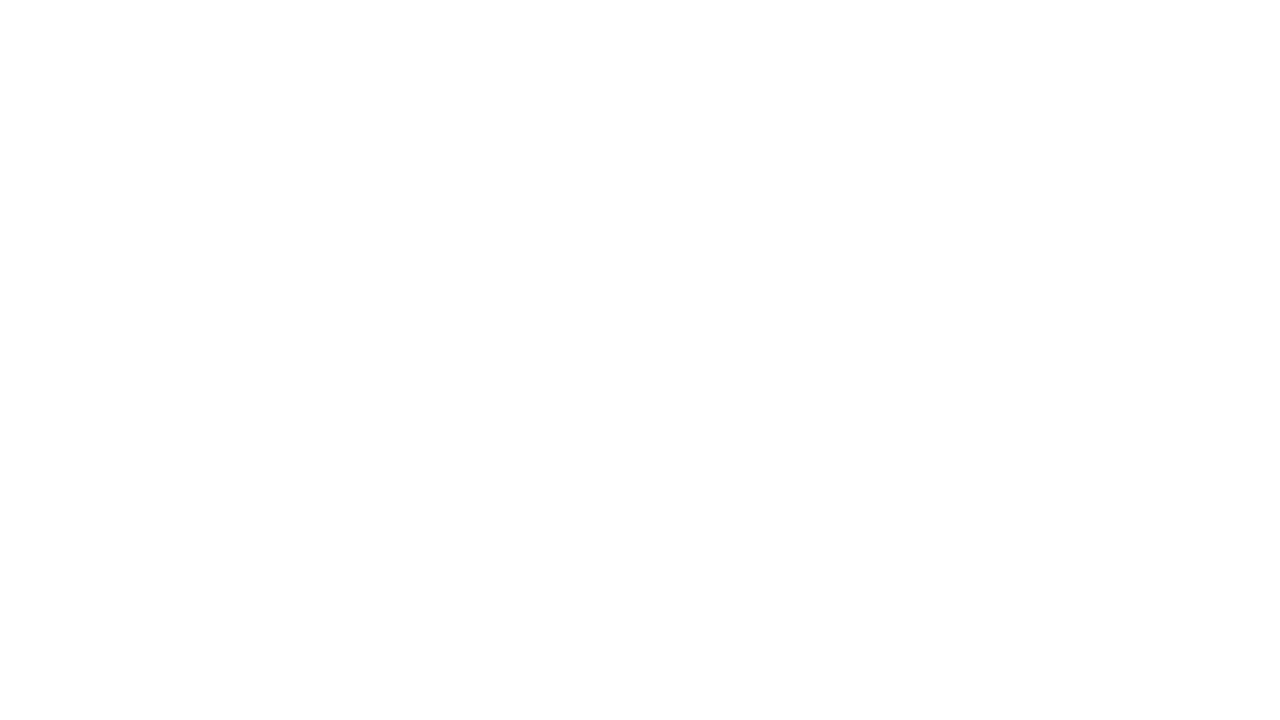

Waited 1 second before next scroll increment
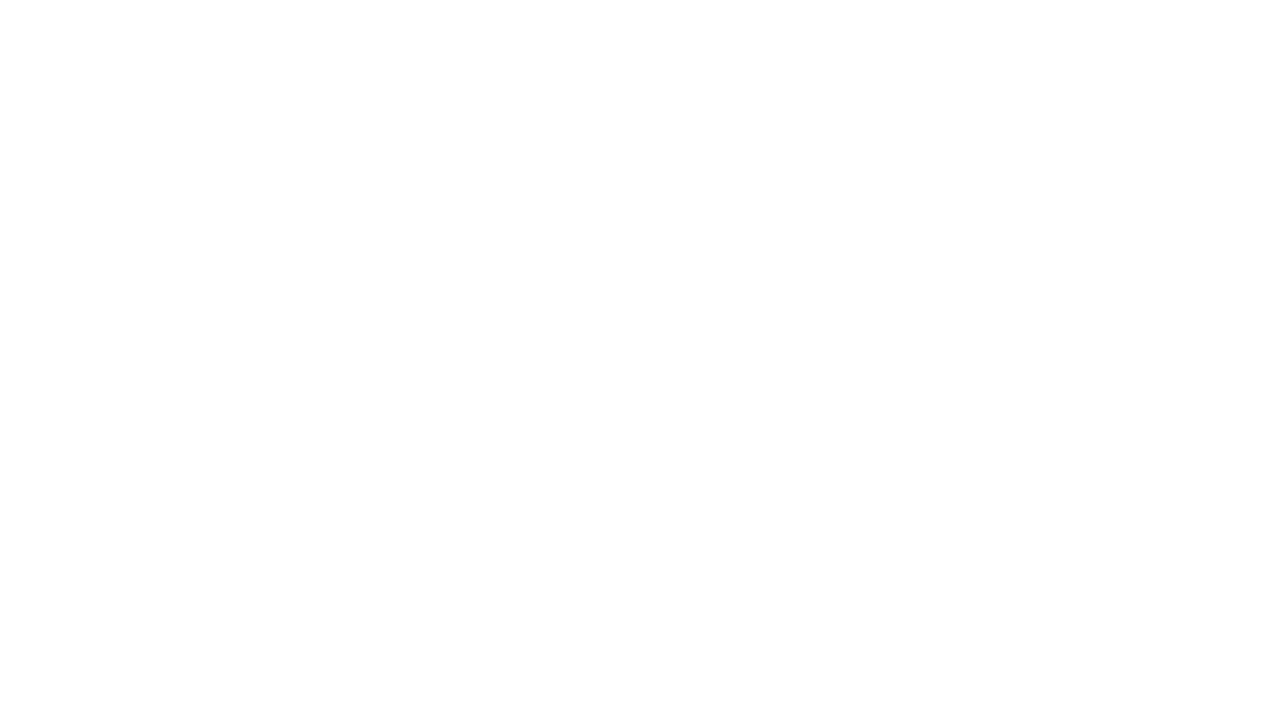

Scrolled down 100px (total scrolled: 400px toward target y: 5008px)
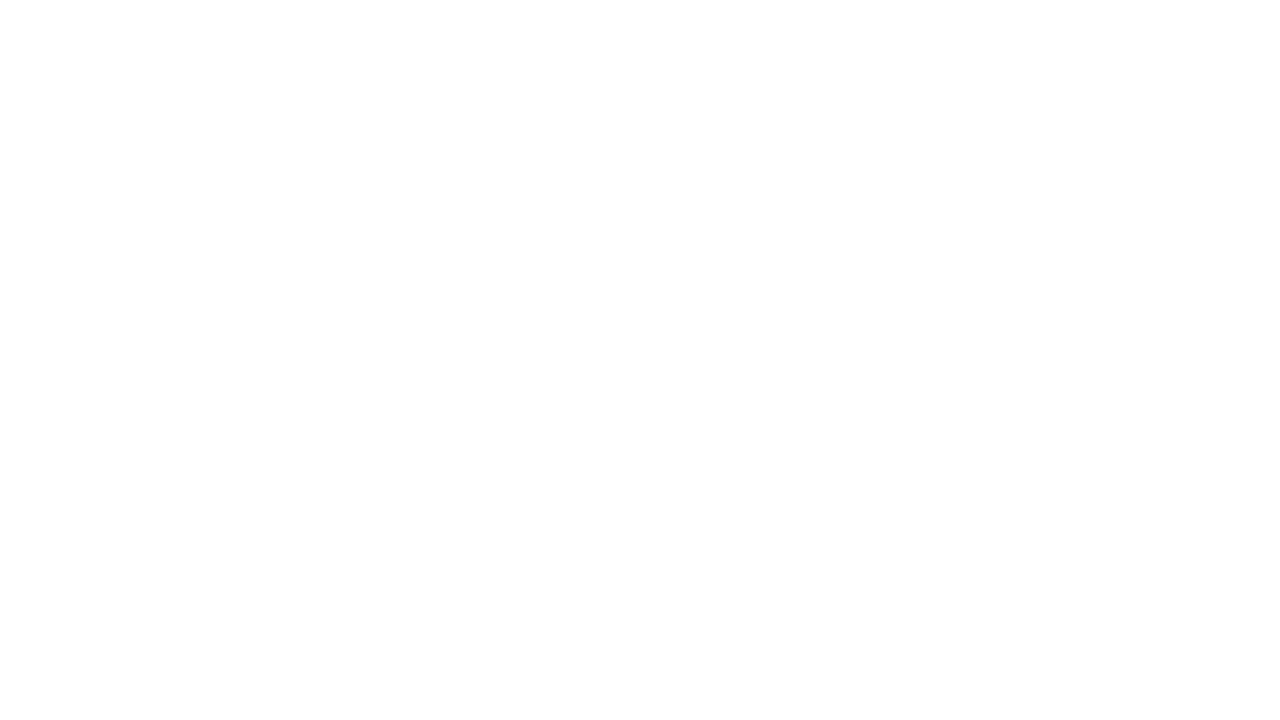

Waited 1 second before next scroll increment
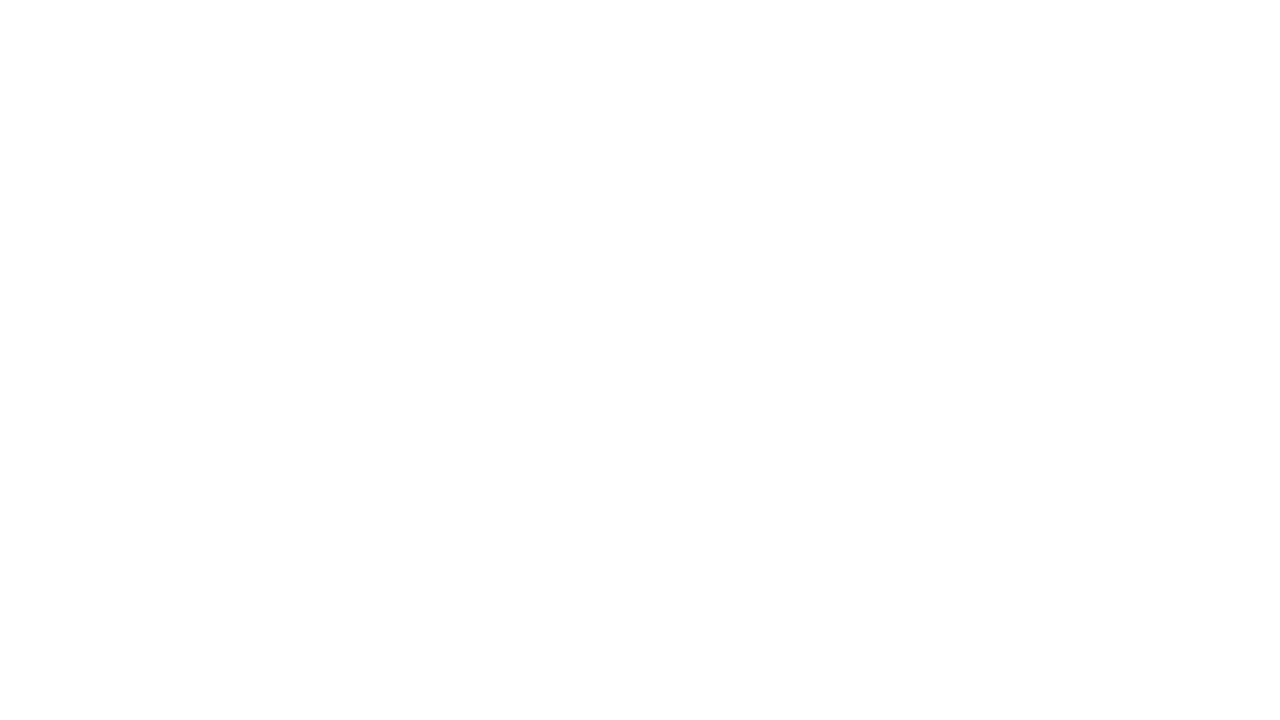

Scrolled down 100px (total scrolled: 500px toward target y: 5008px)
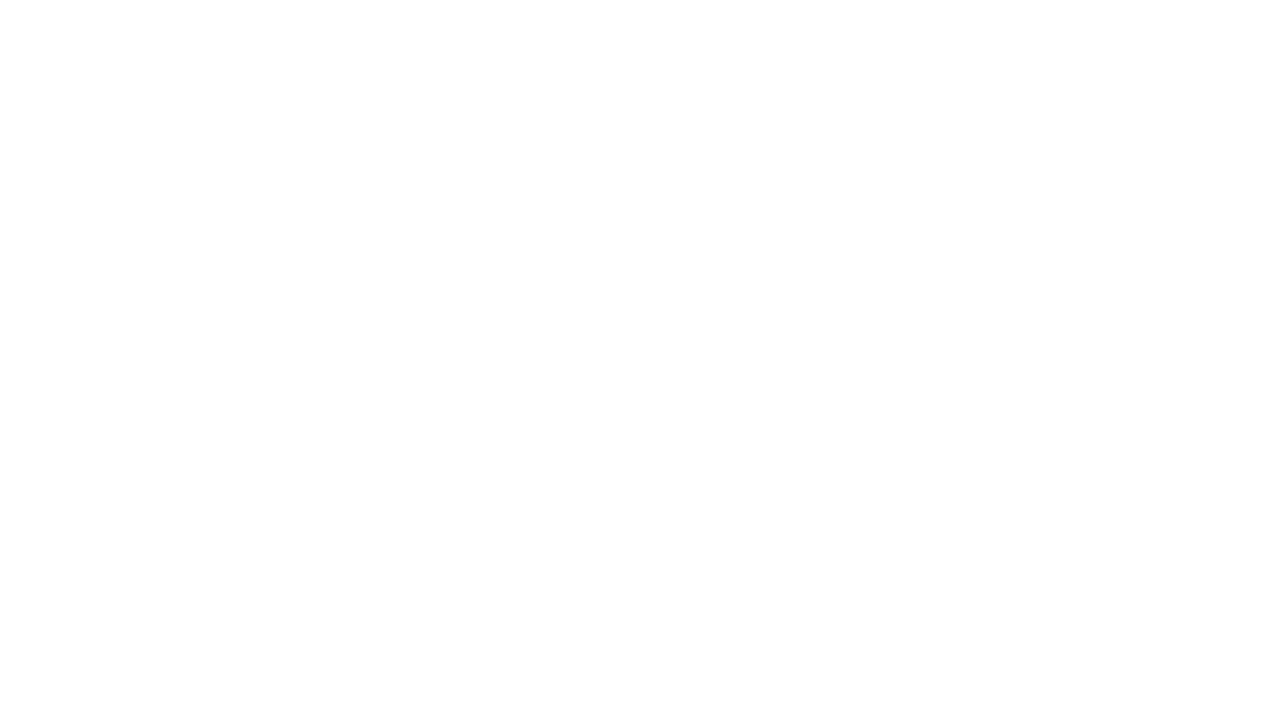

Waited 1 second before next scroll increment
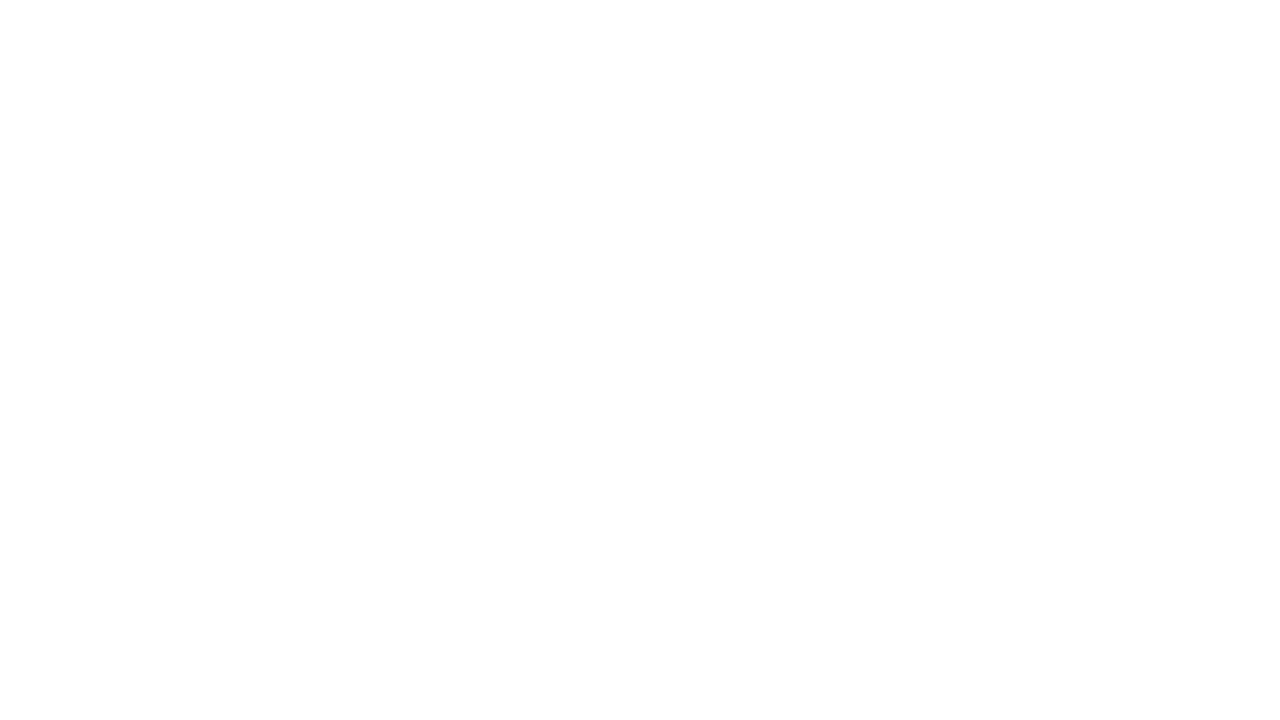

Scrolled down 100px (total scrolled: 600px toward target y: 5008px)
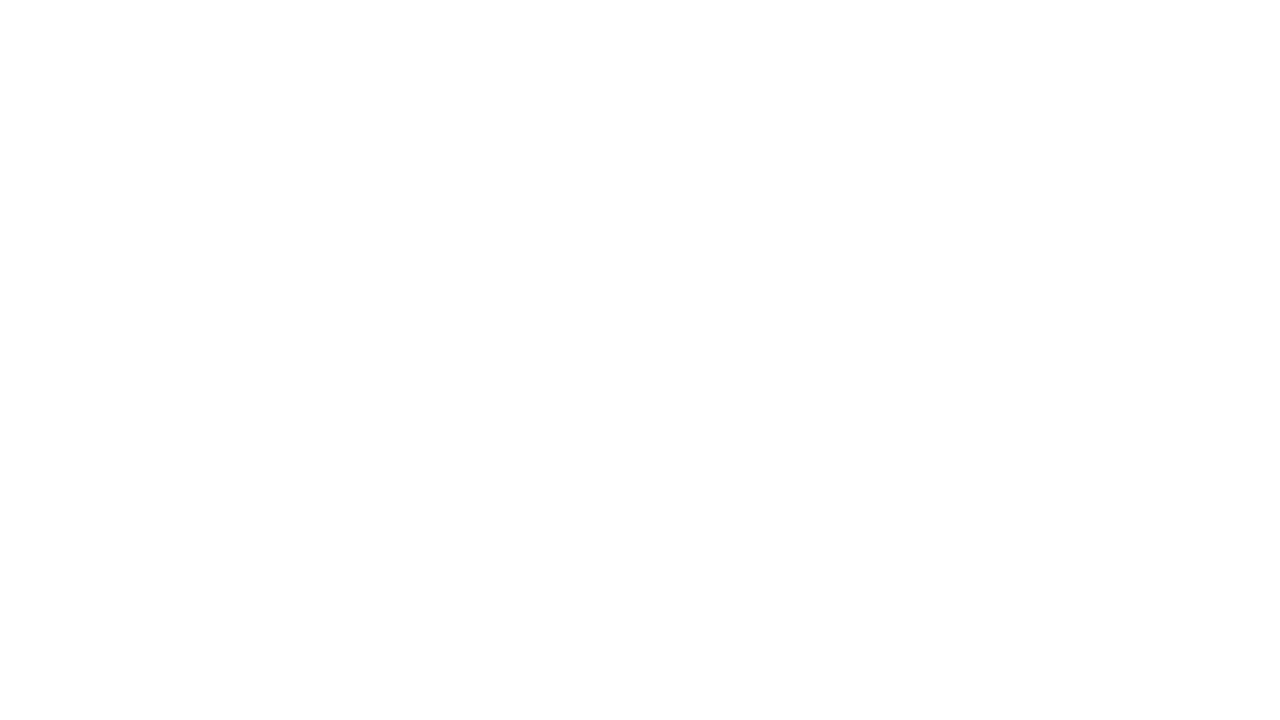

Waited 1 second before next scroll increment
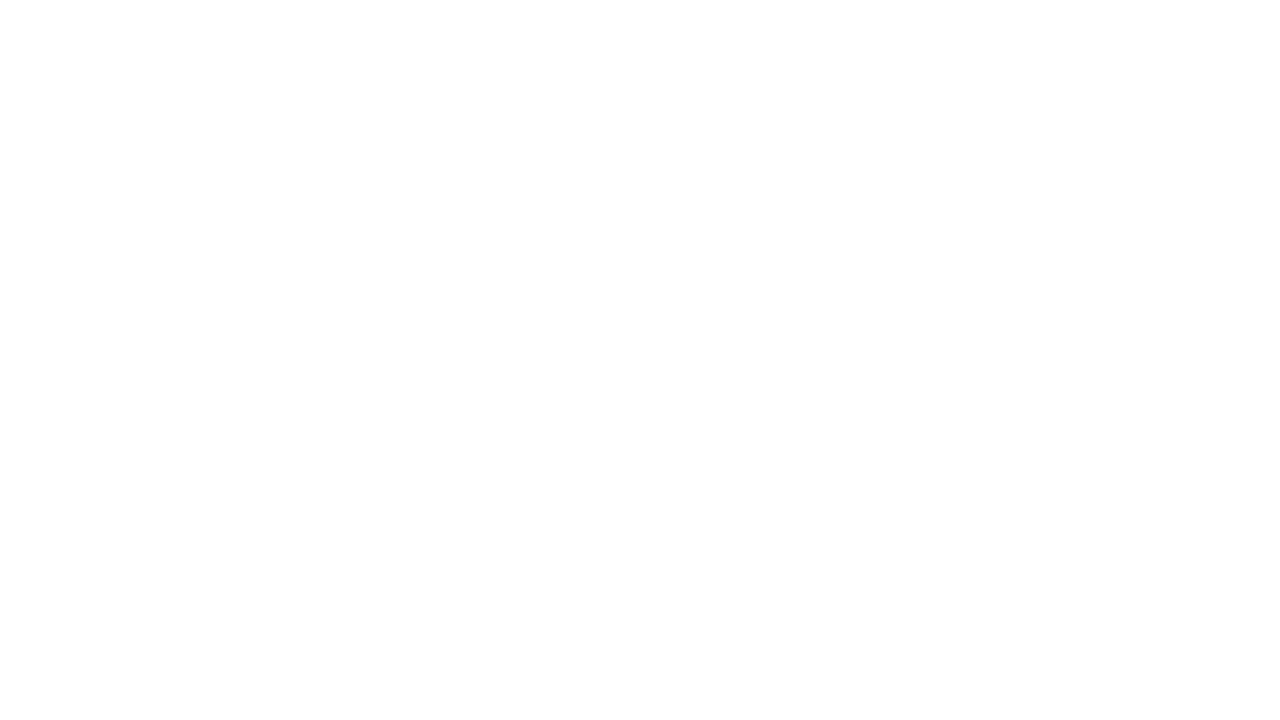

Scrolled down 100px (total scrolled: 700px toward target y: 5008px)
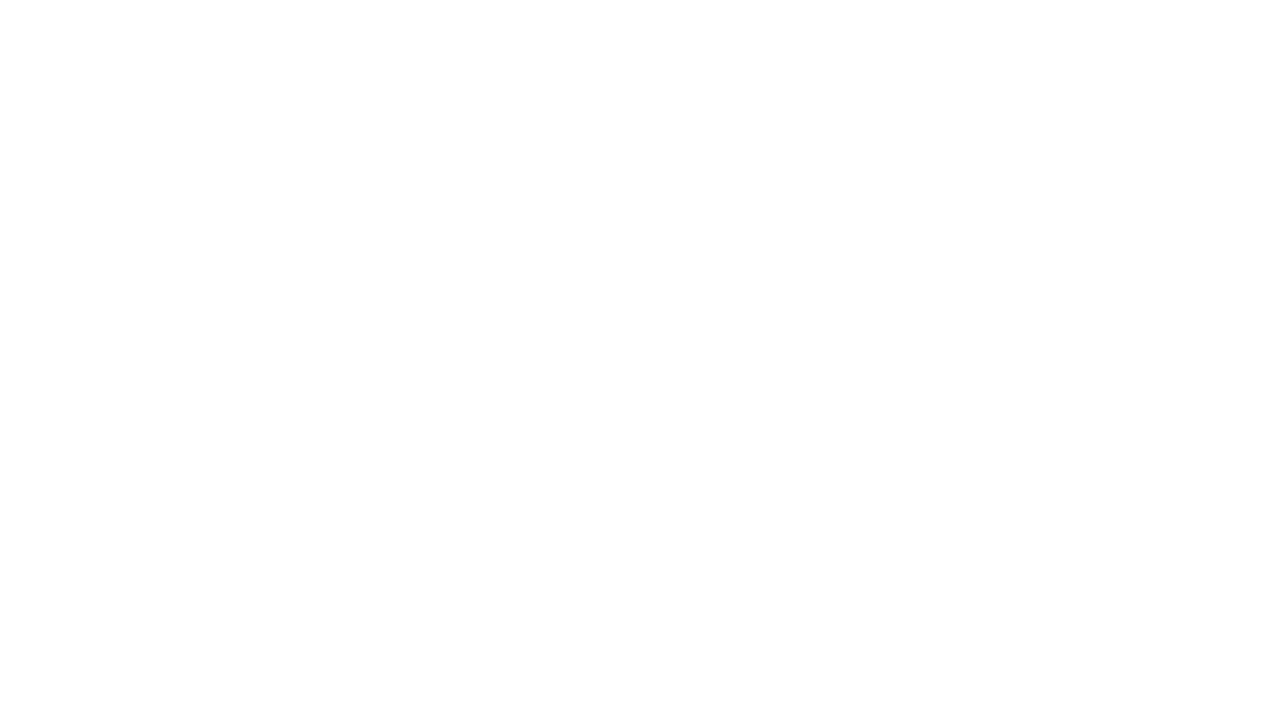

Waited 1 second before next scroll increment
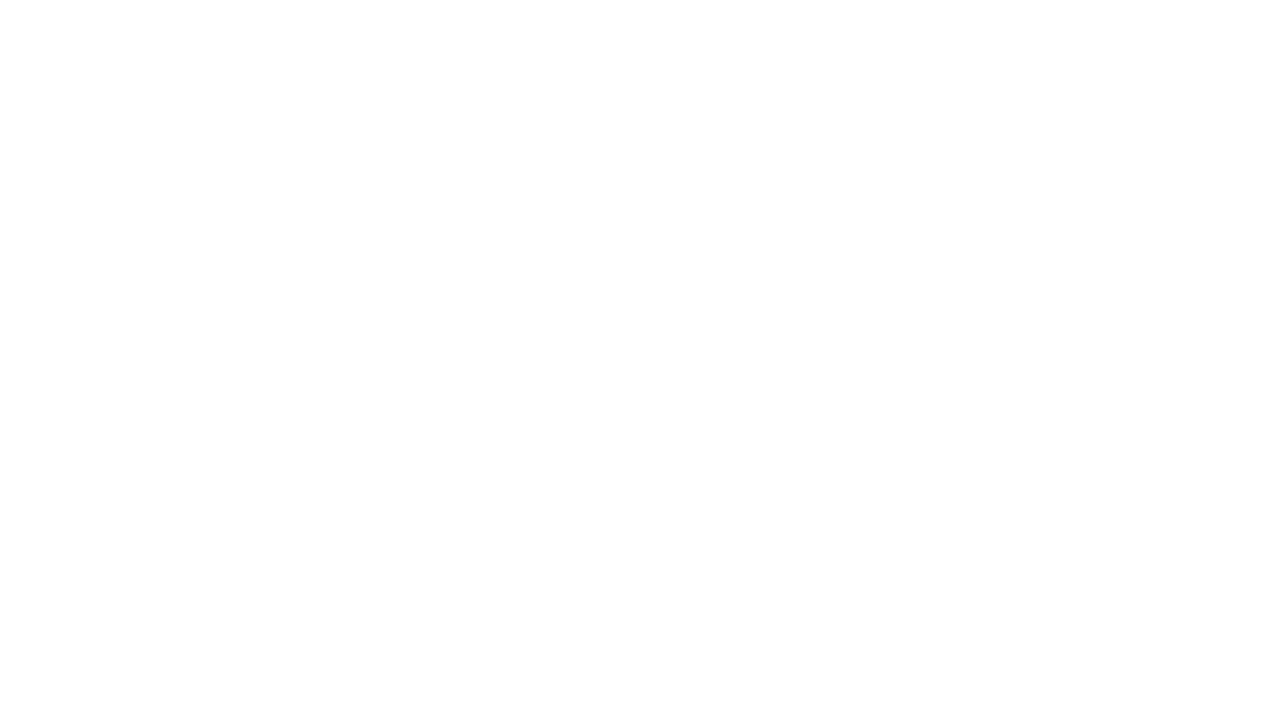

Scrolled down 100px (total scrolled: 800px toward target y: 5008px)
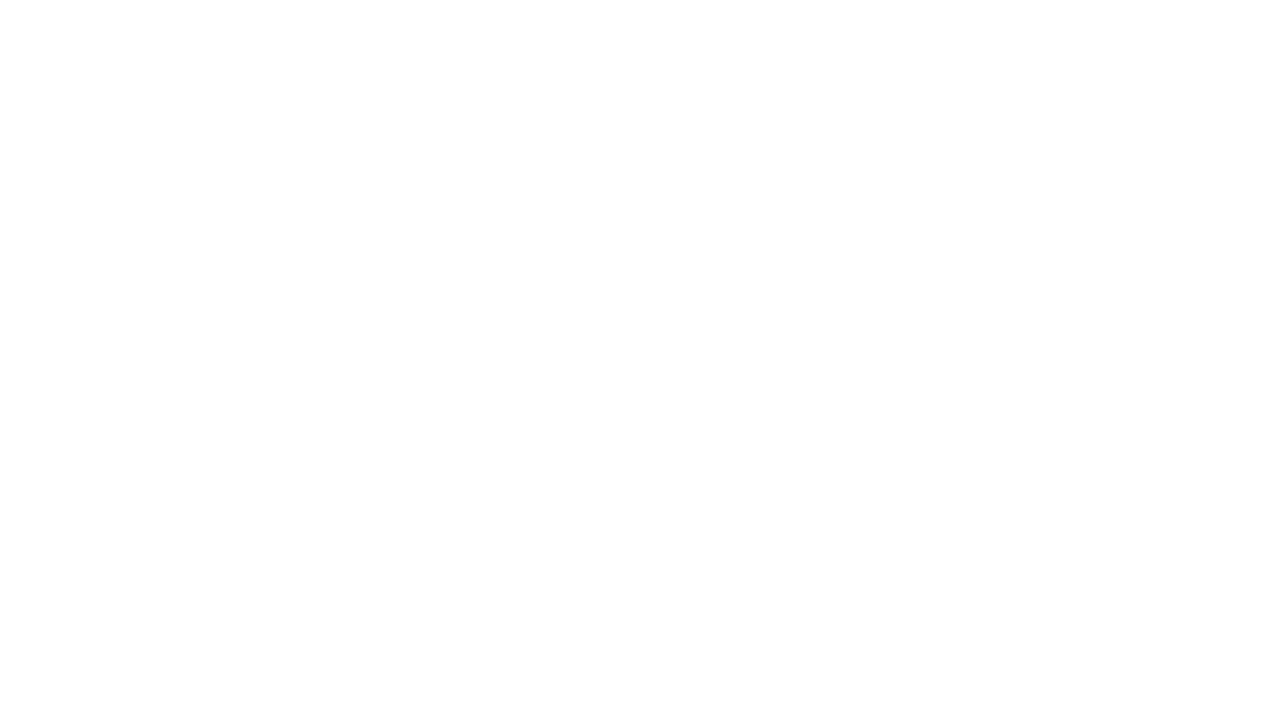

Waited 1 second before next scroll increment
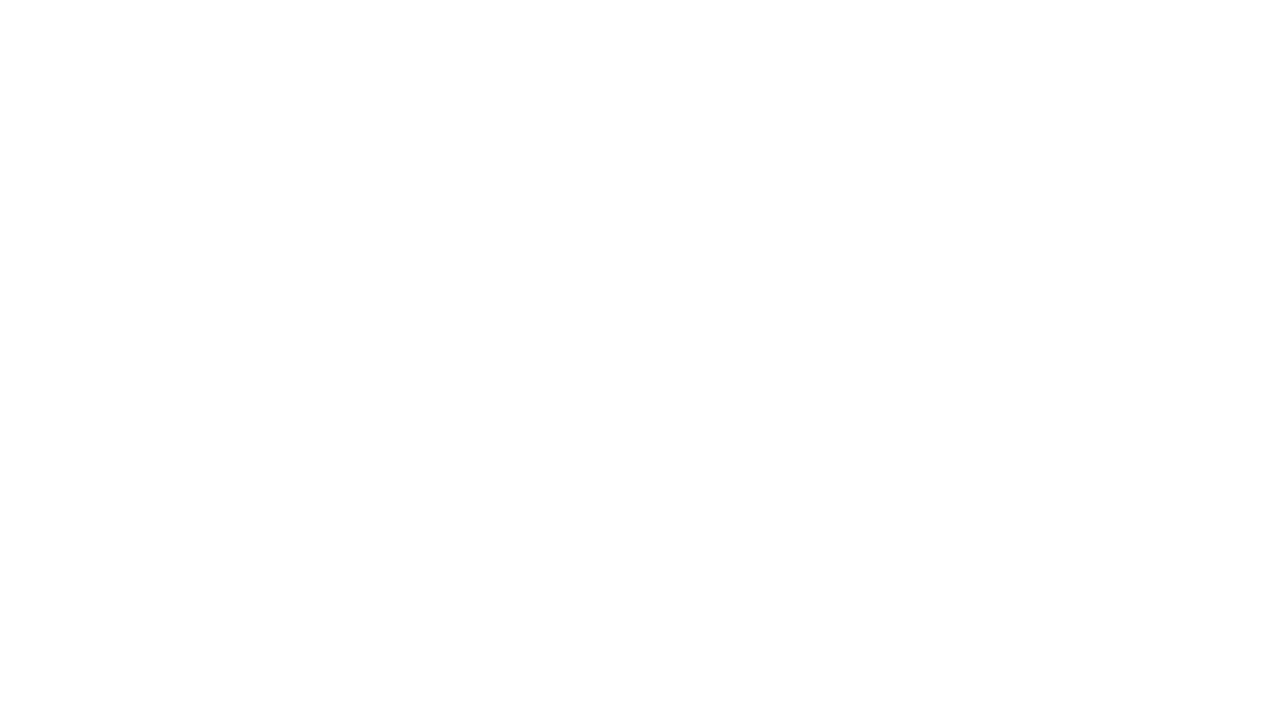

Scrolled down 100px (total scrolled: 900px toward target y: 5008px)
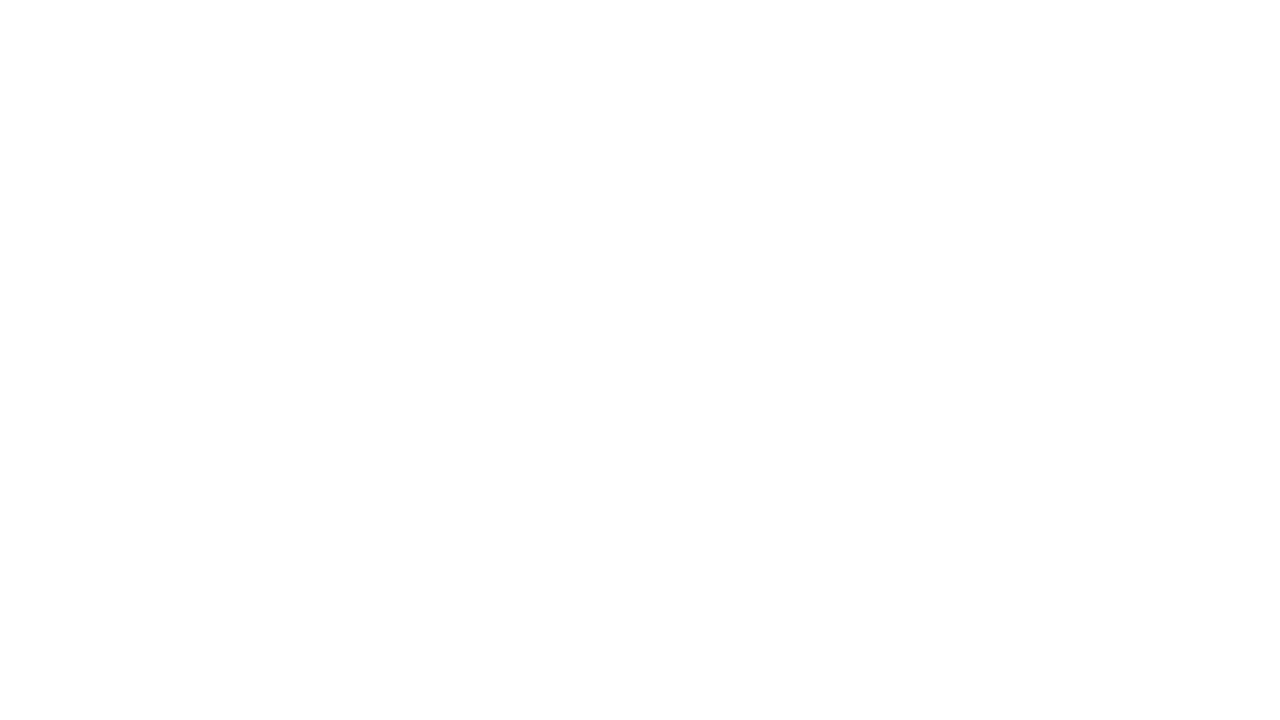

Waited 1 second before next scroll increment
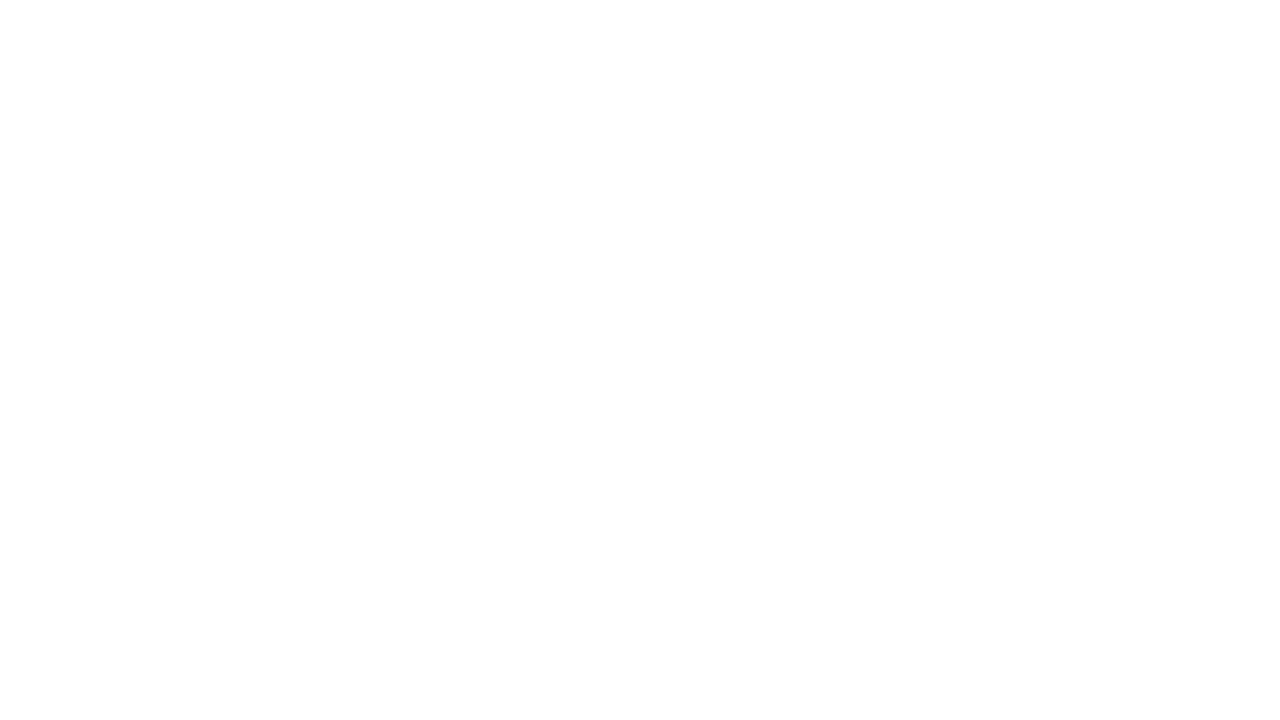

Scrolled down 100px (total scrolled: 1000px toward target y: 5008px)
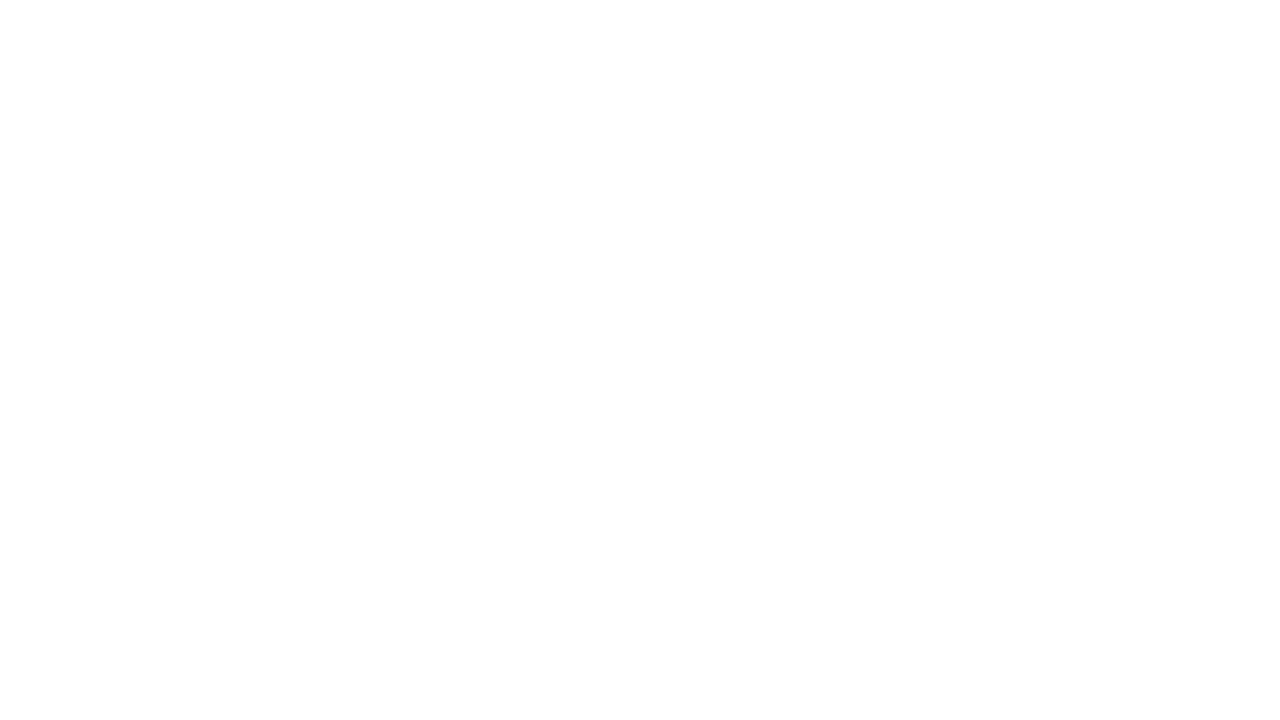

Waited 1 second before next scroll increment
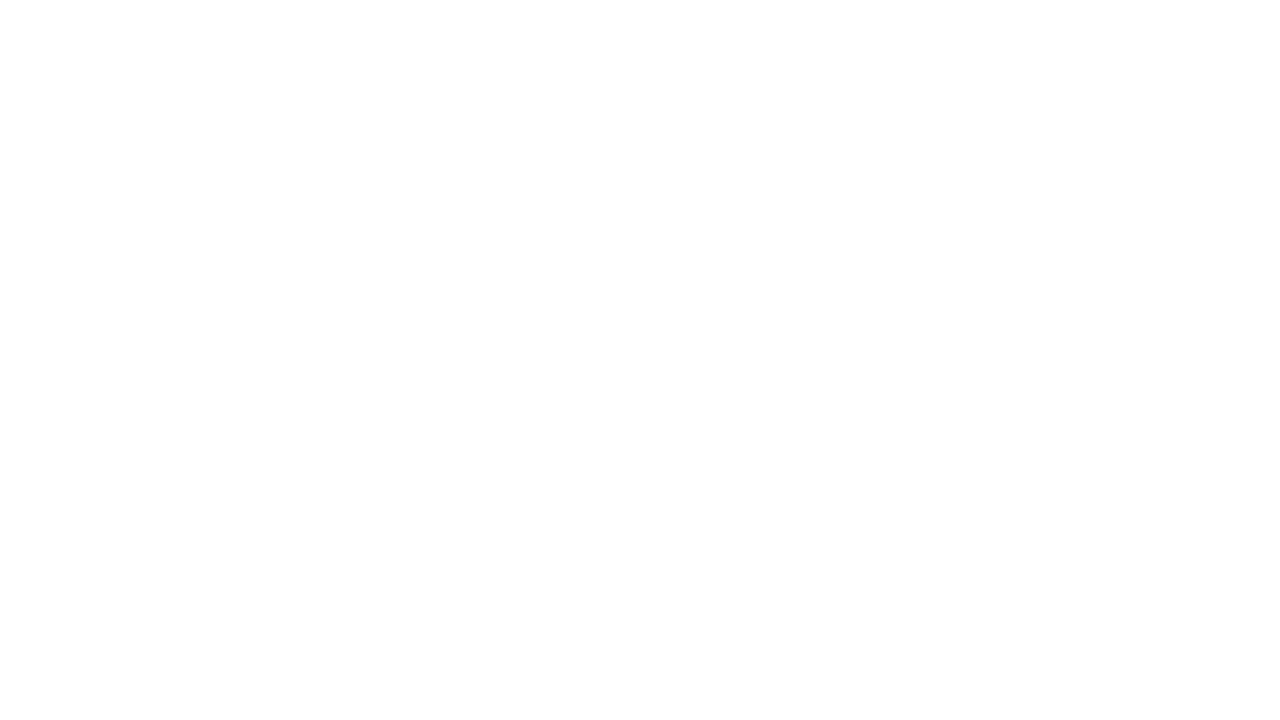

Scrolled down 100px (total scrolled: 1100px toward target y: 5008px)
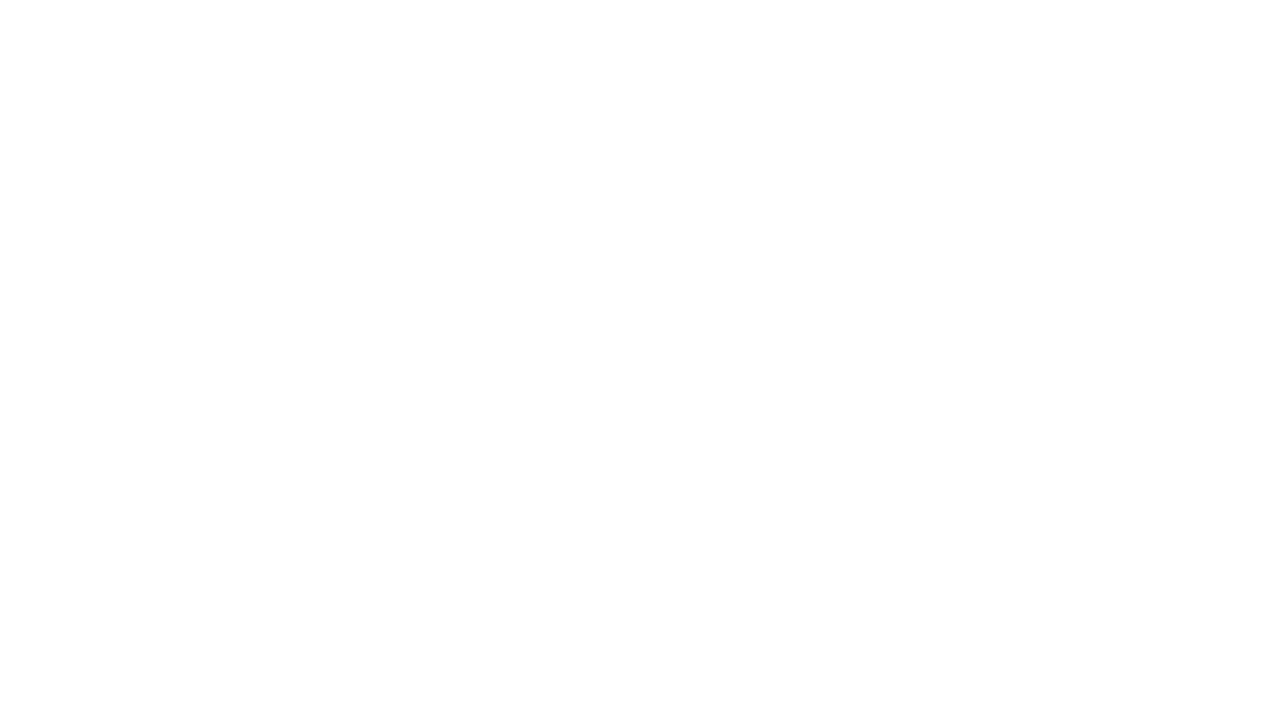

Waited 1 second before next scroll increment
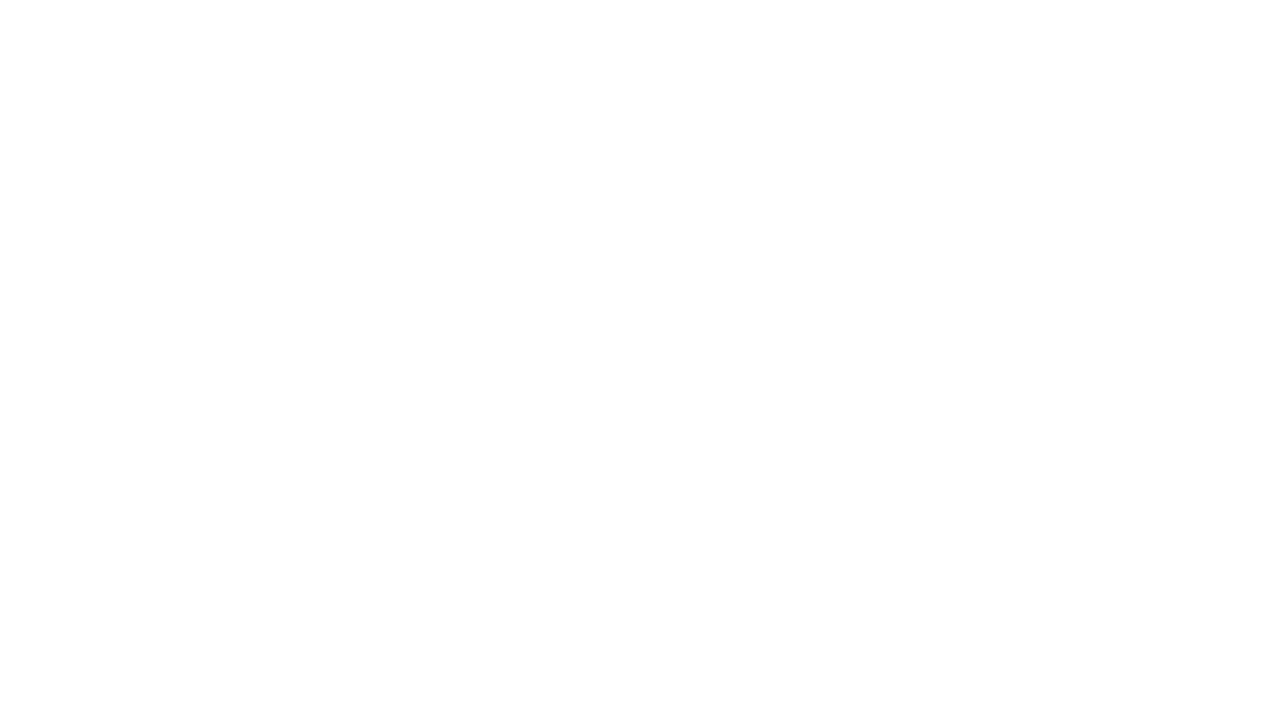

Scrolled down 100px (total scrolled: 1200px toward target y: 5008px)
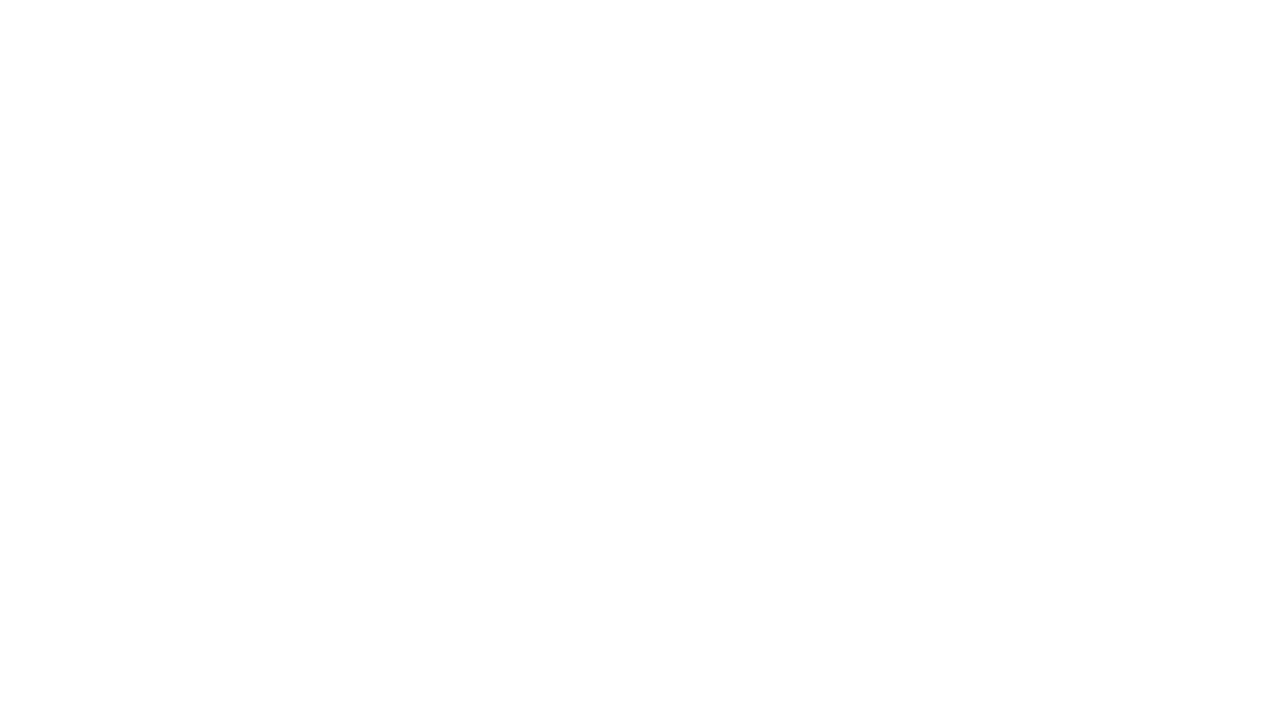

Waited 1 second before next scroll increment
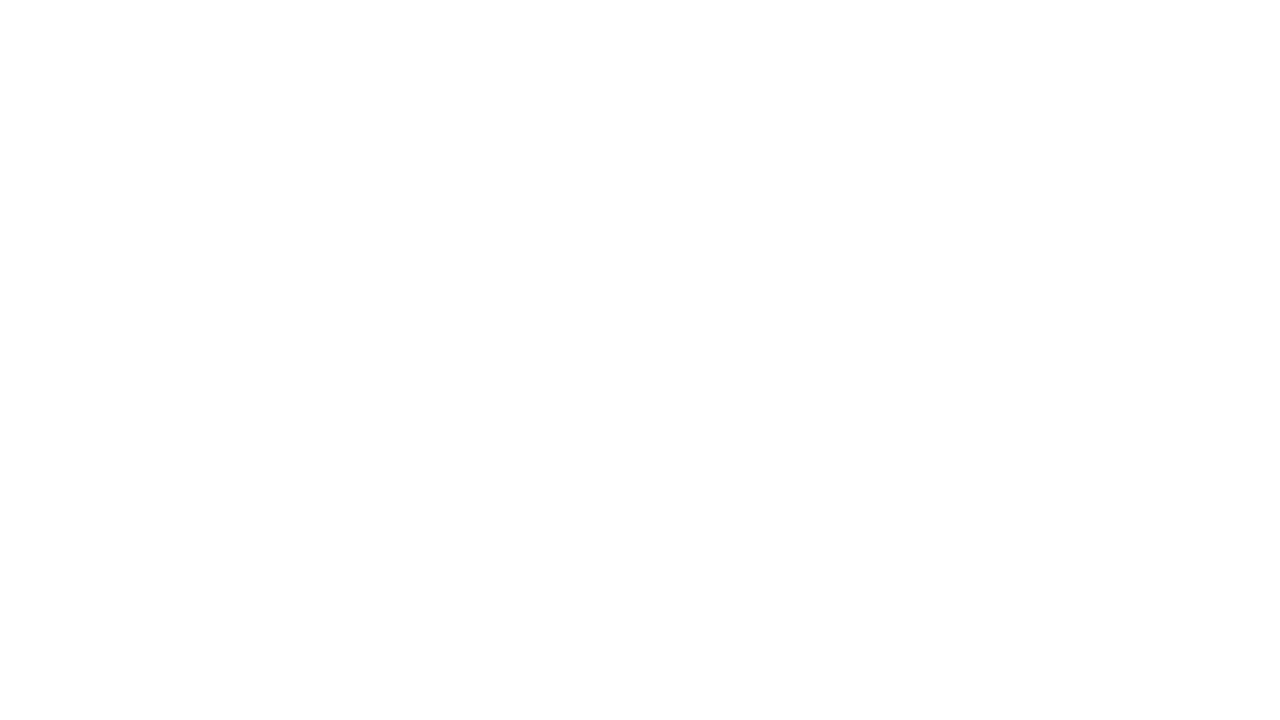

Scrolled down 100px (total scrolled: 1300px toward target y: 5008px)
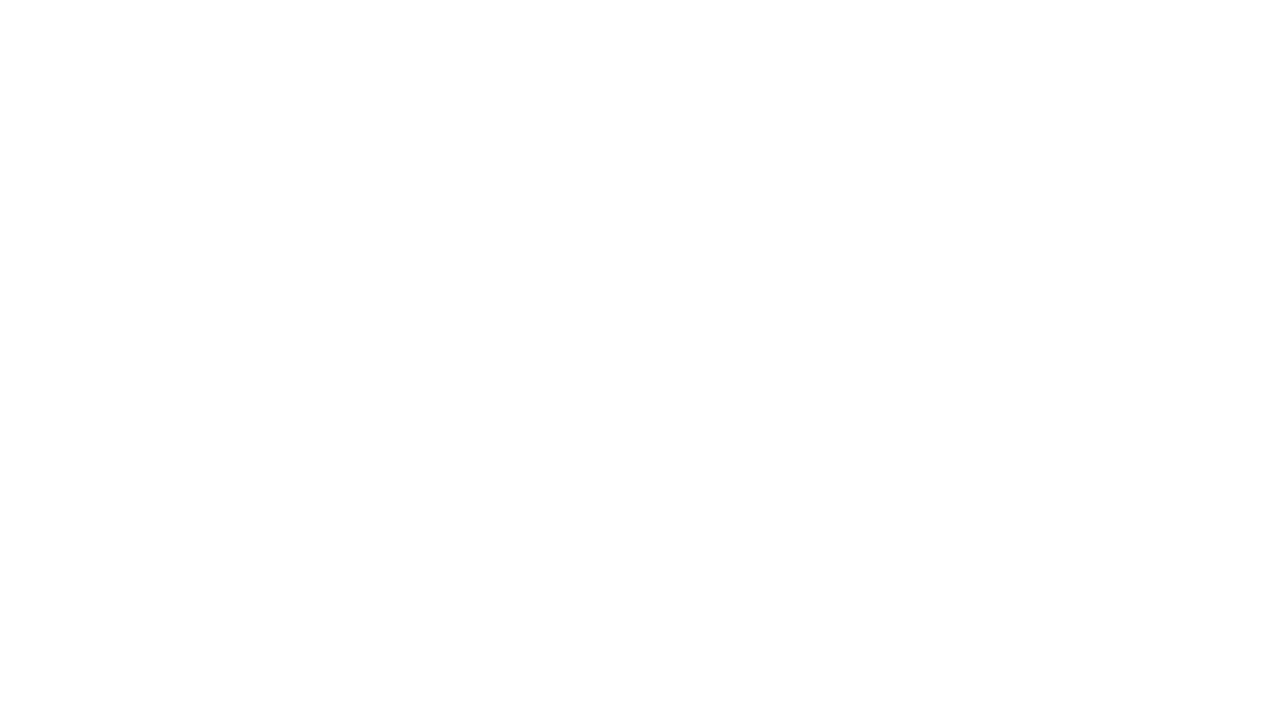

Waited 1 second before next scroll increment
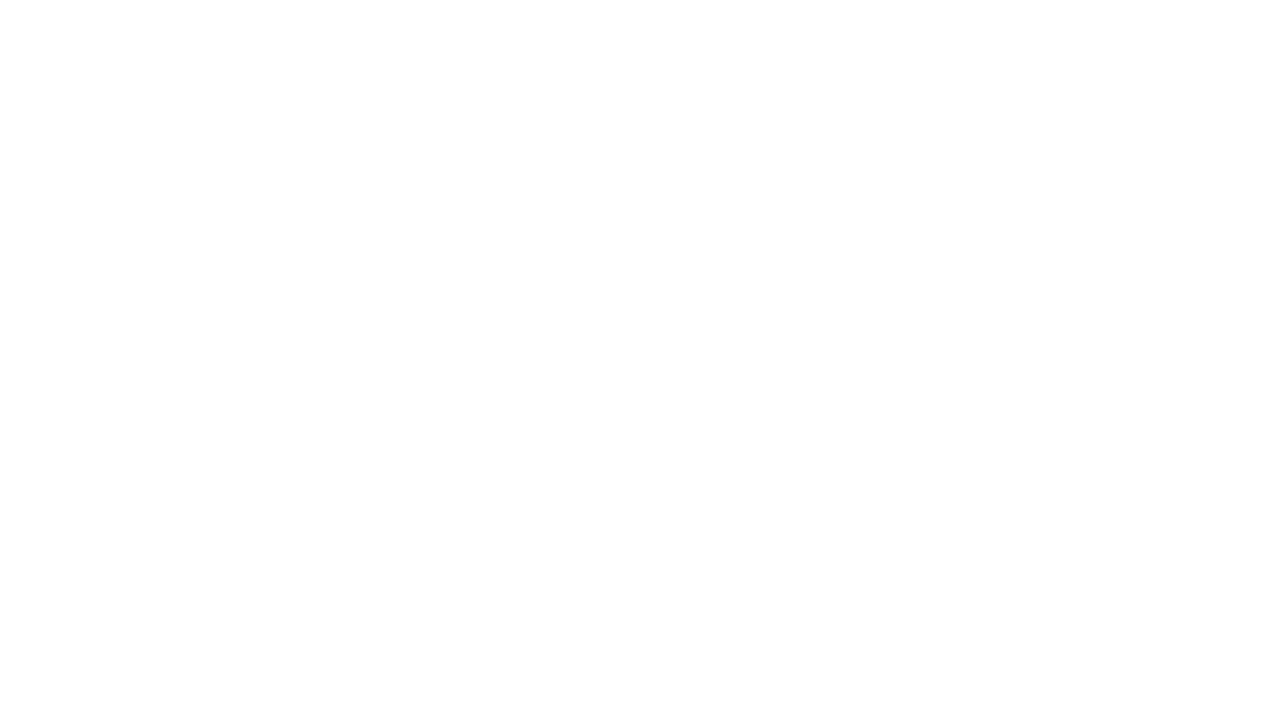

Scrolled down 100px (total scrolled: 1400px toward target y: 5008px)
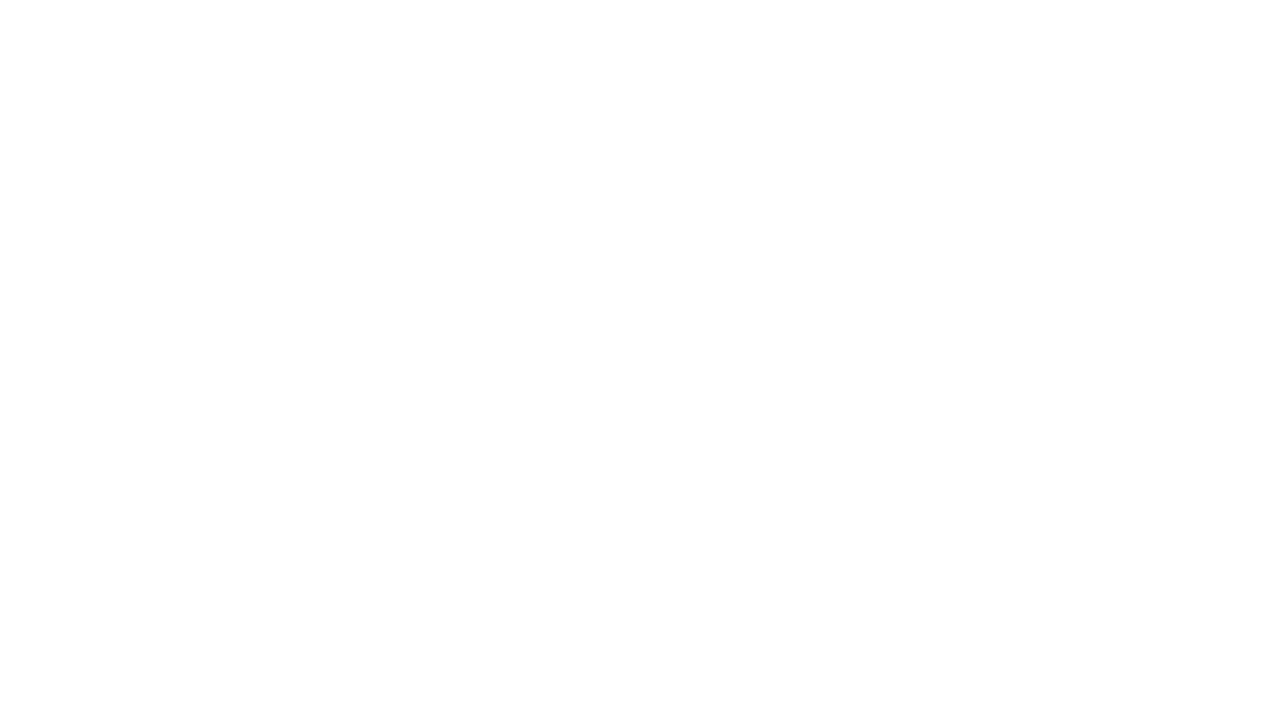

Waited 1 second before next scroll increment
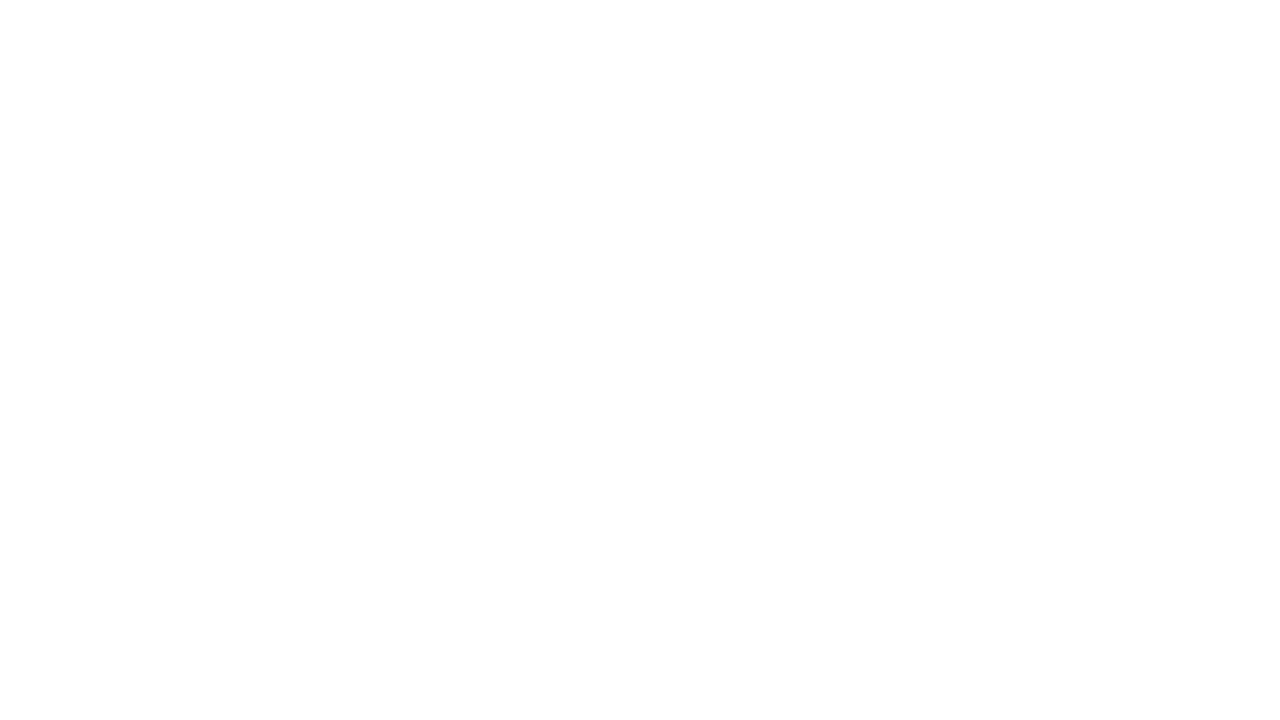

Scrolled down 100px (total scrolled: 1500px toward target y: 5008px)
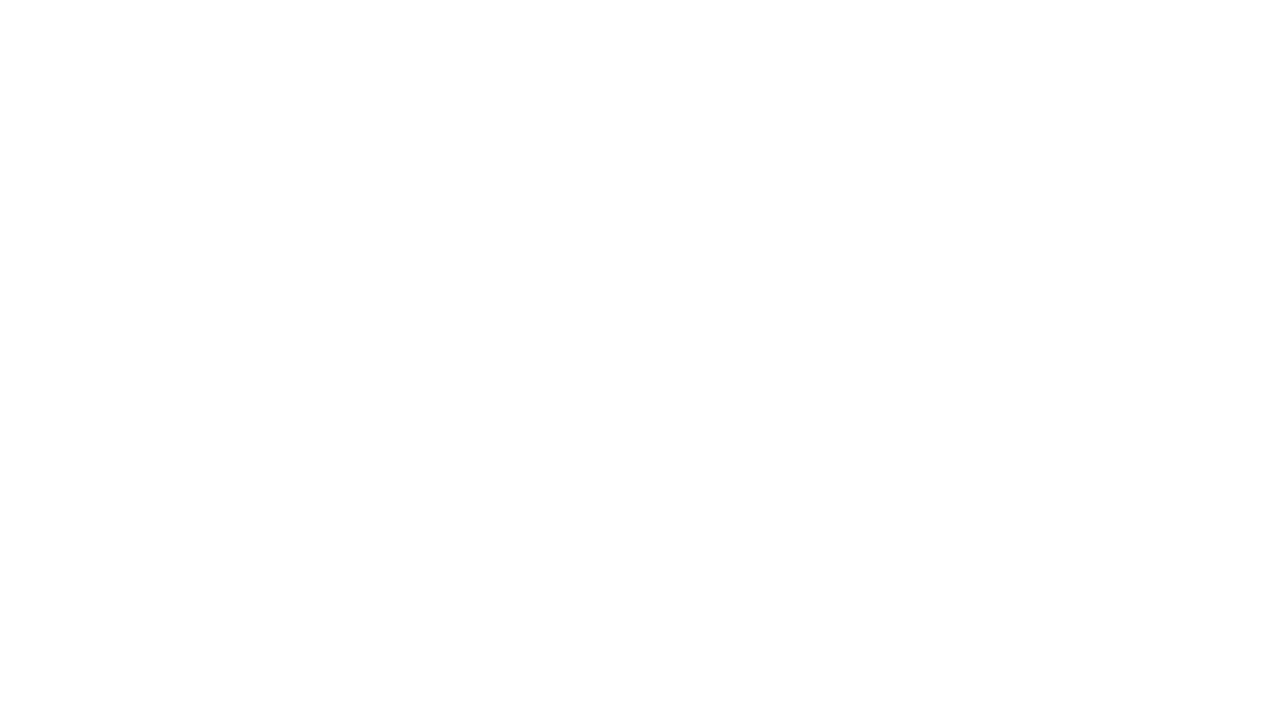

Waited 1 second before next scroll increment
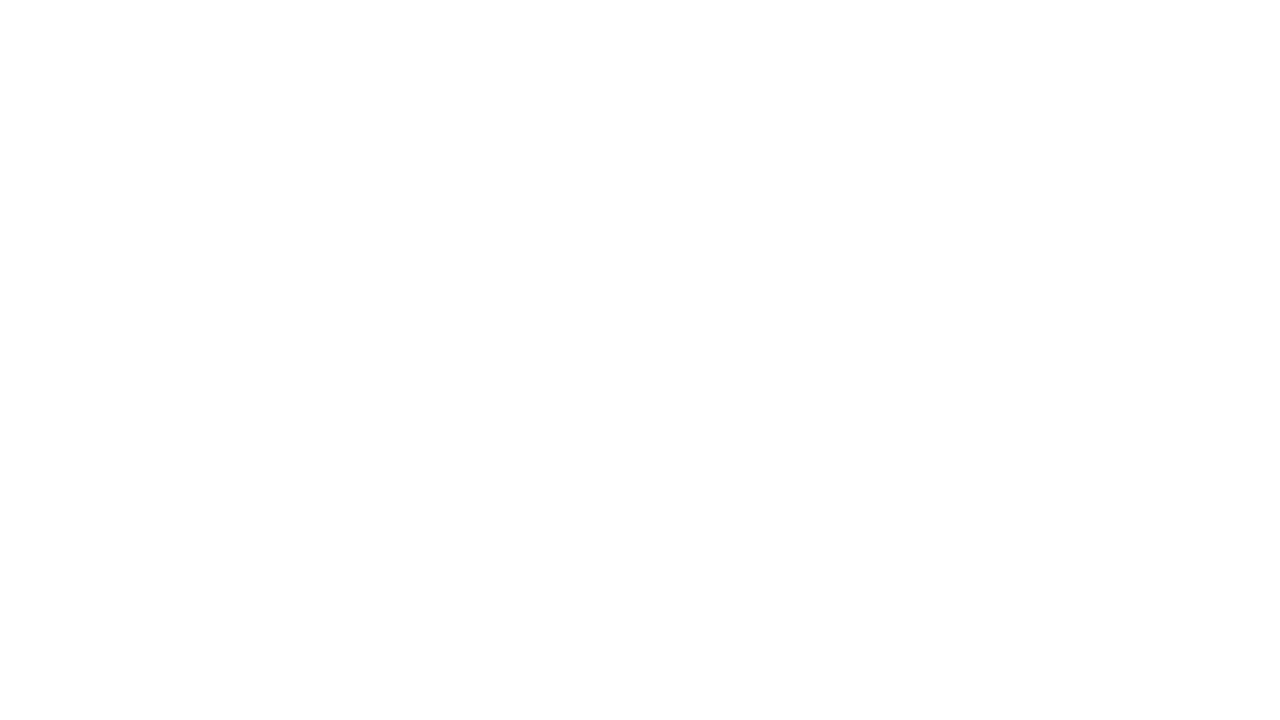

Scrolled down 100px (total scrolled: 1600px toward target y: 5008px)
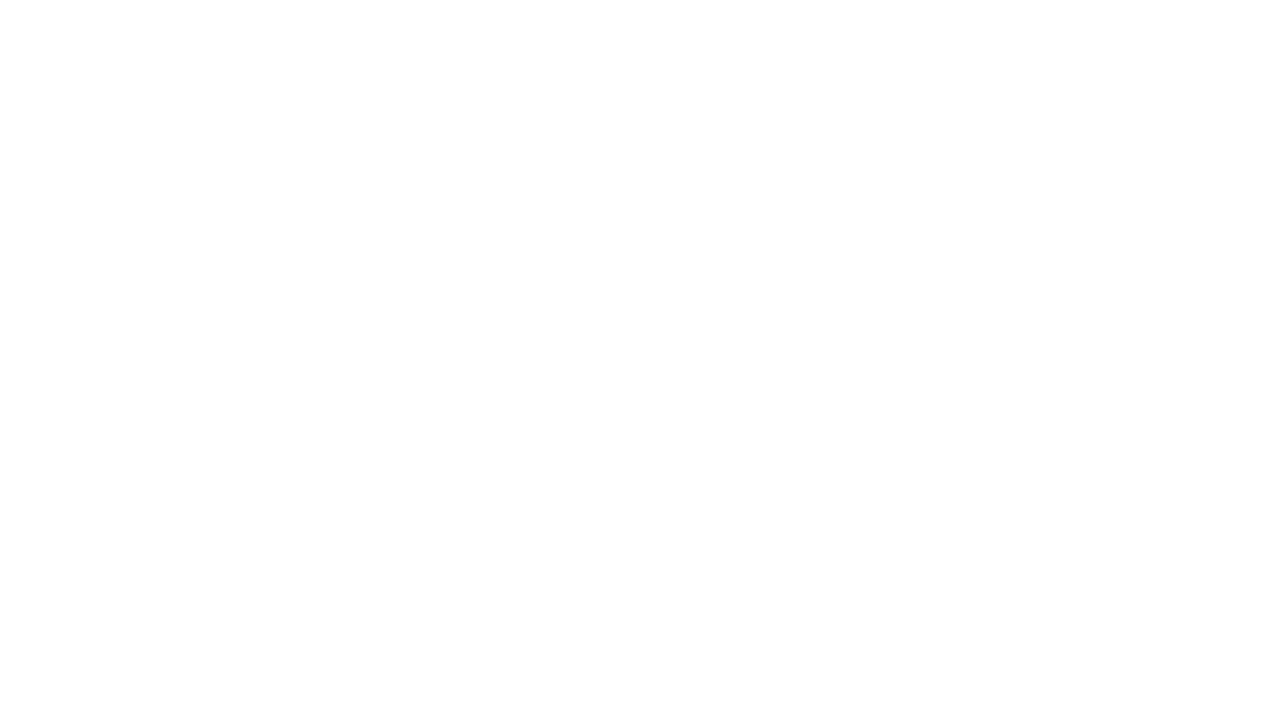

Waited 1 second before next scroll increment
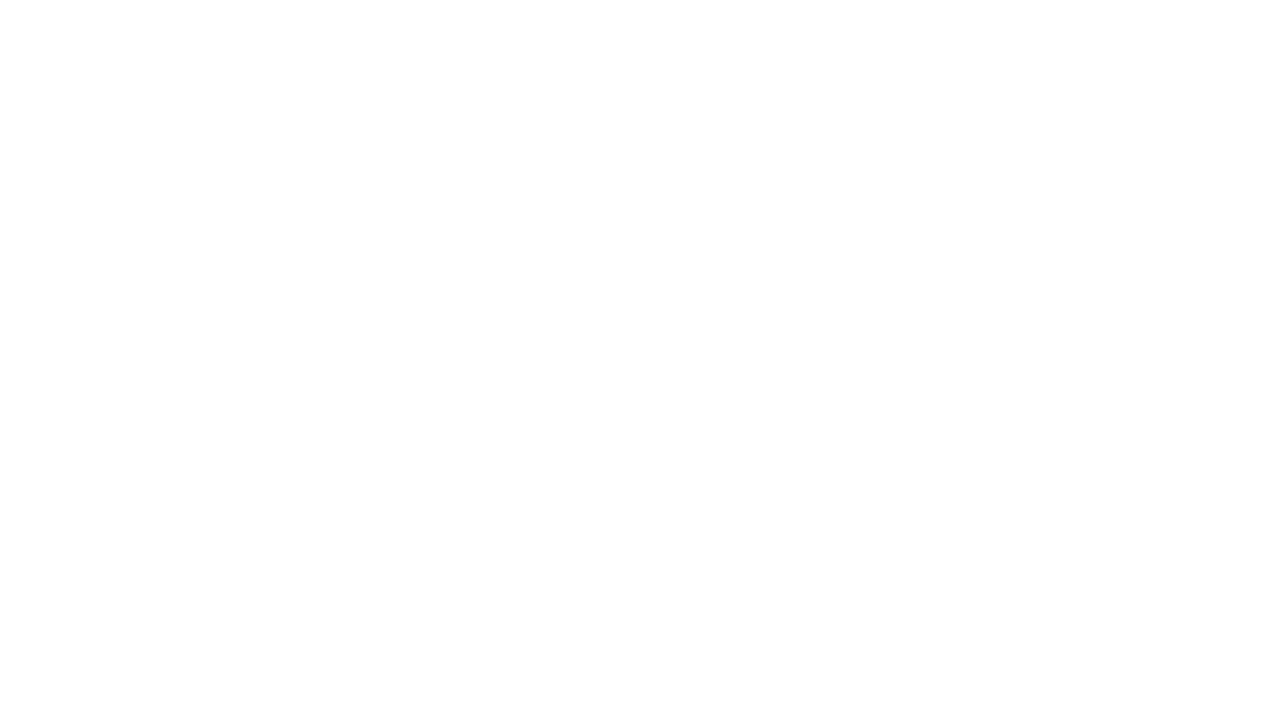

Scrolled down 100px (total scrolled: 1700px toward target y: 5008px)
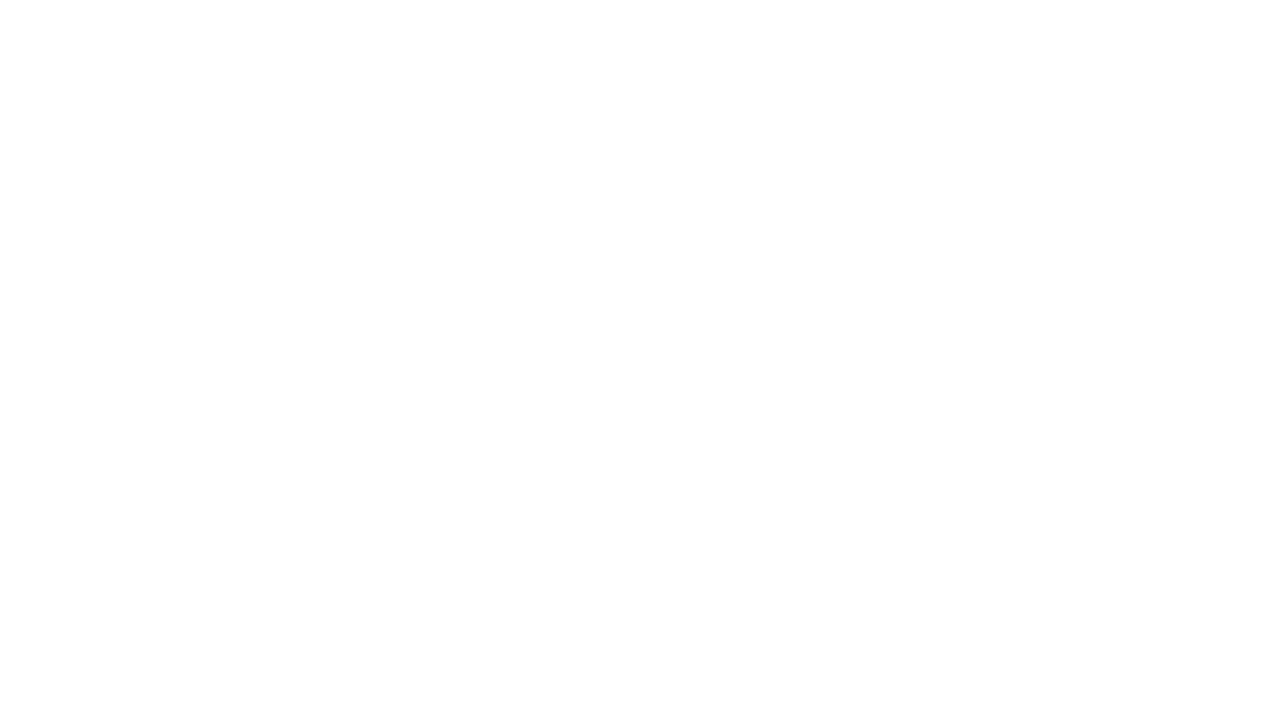

Waited 1 second before next scroll increment
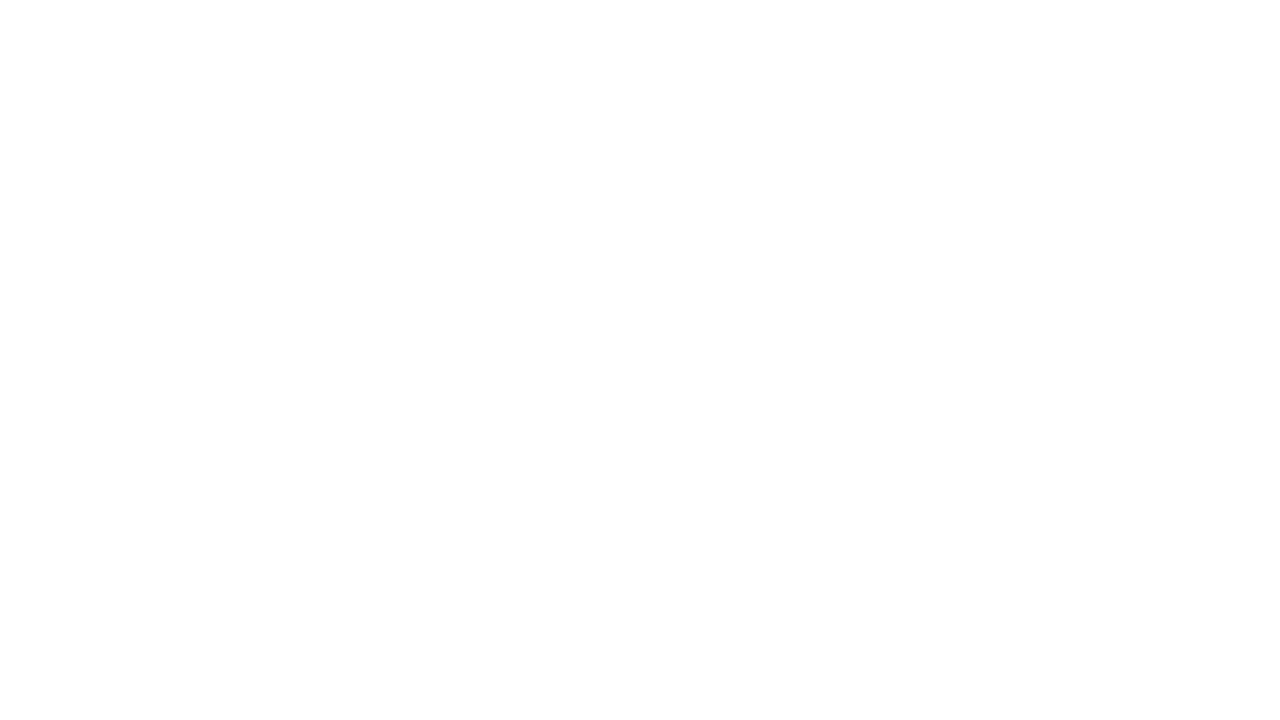

Scrolled down 100px (total scrolled: 1800px toward target y: 5008px)
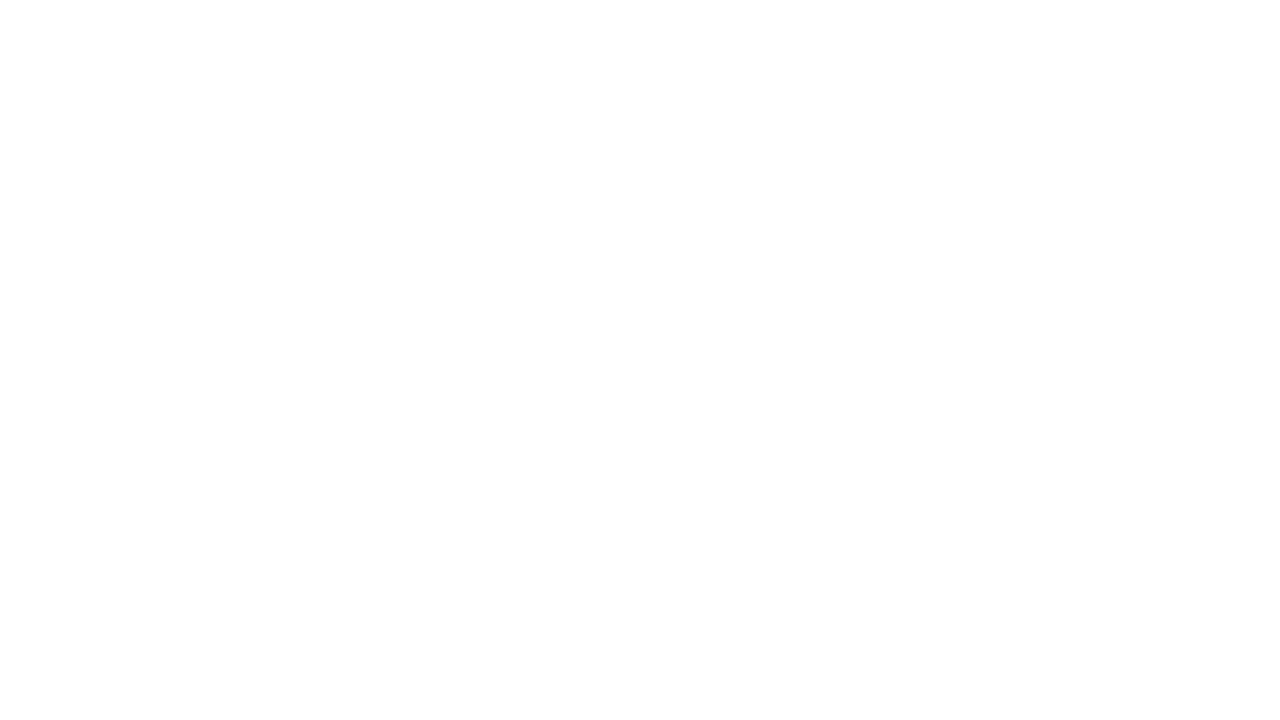

Waited 1 second before next scroll increment
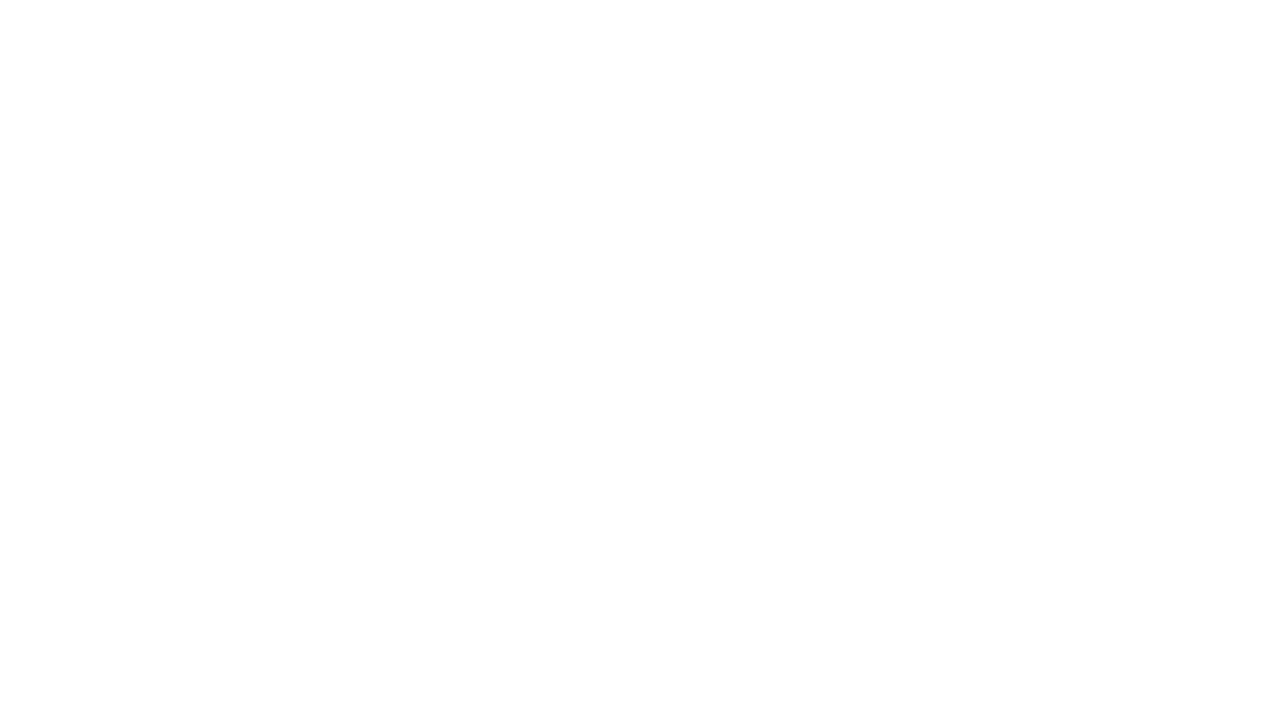

Scrolled down 100px (total scrolled: 1900px toward target y: 5008px)
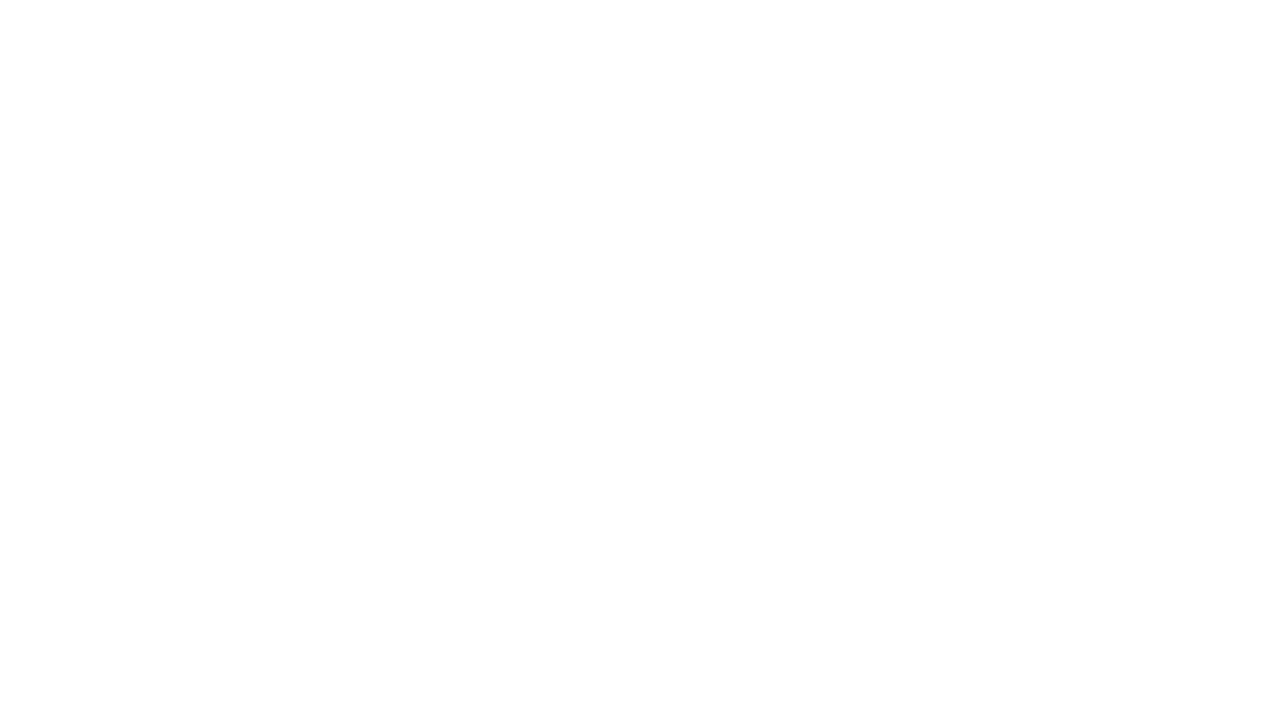

Waited 1 second before next scroll increment
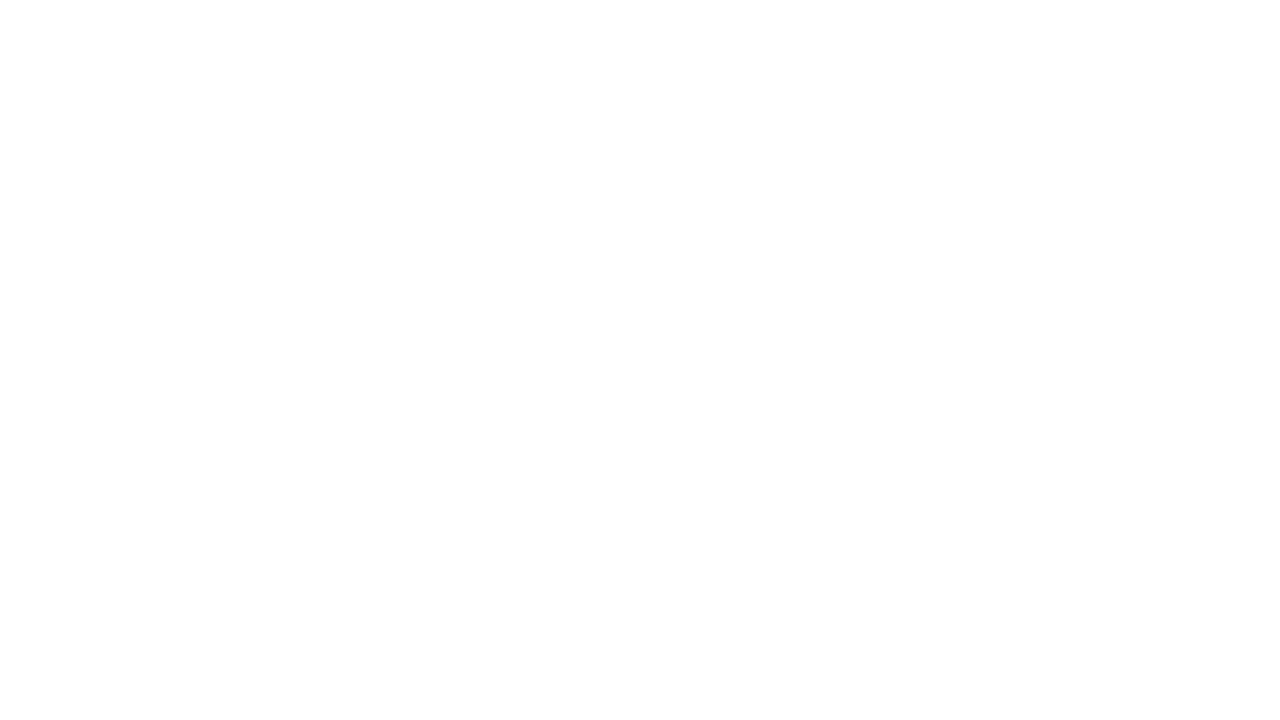

Scrolled down 100px (total scrolled: 2000px toward target y: 5008px)
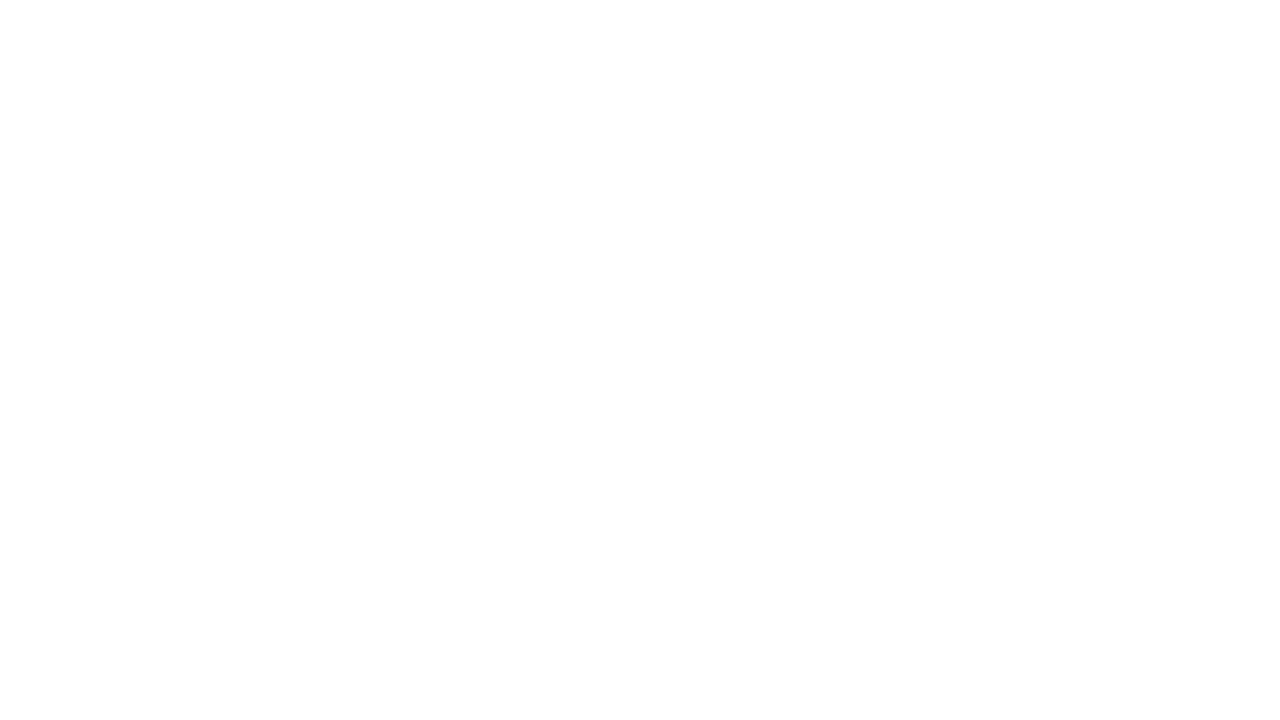

Waited 1 second before next scroll increment
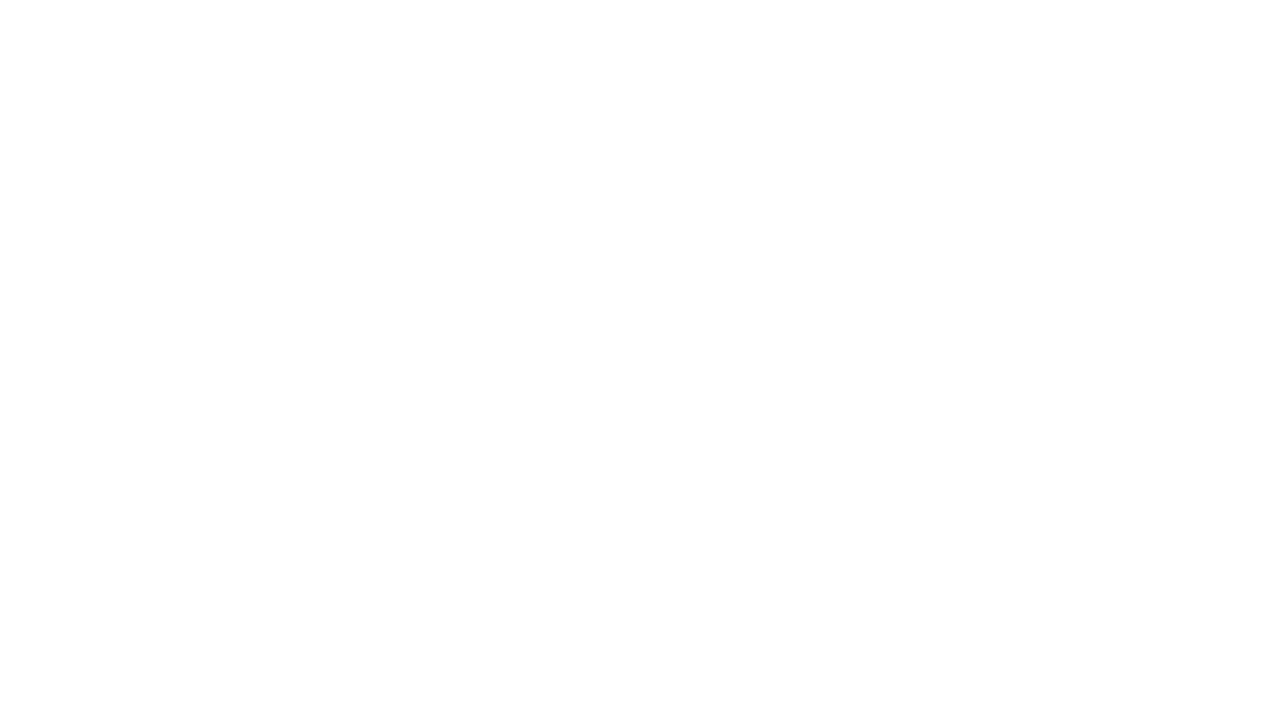

Scrolled down 100px (total scrolled: 2100px toward target y: 5008px)
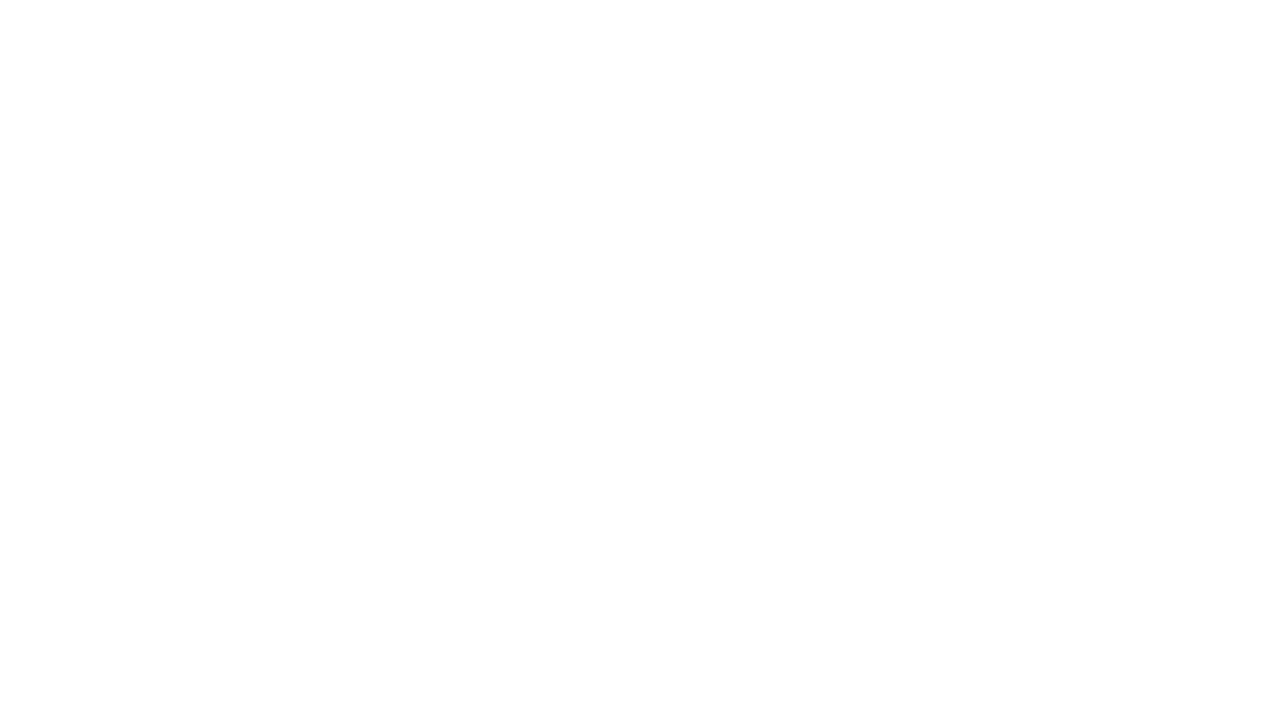

Waited 1 second before next scroll increment
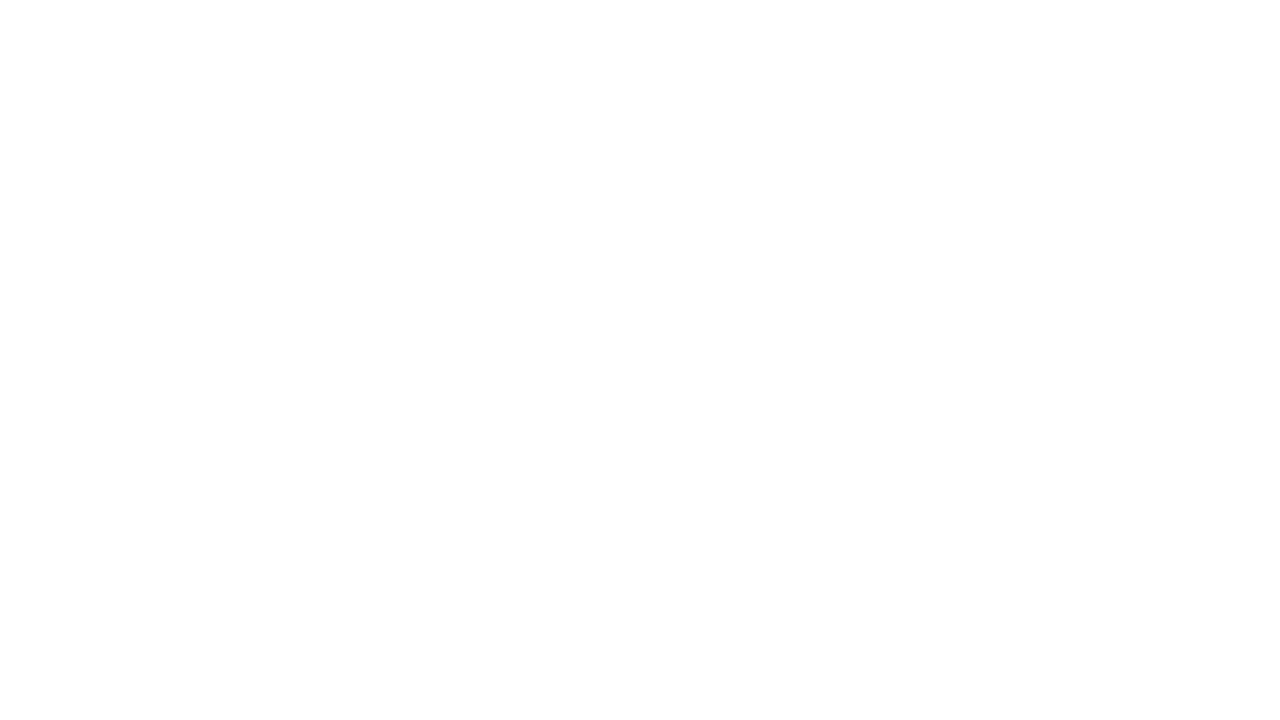

Scrolled down 100px (total scrolled: 2200px toward target y: 5008px)
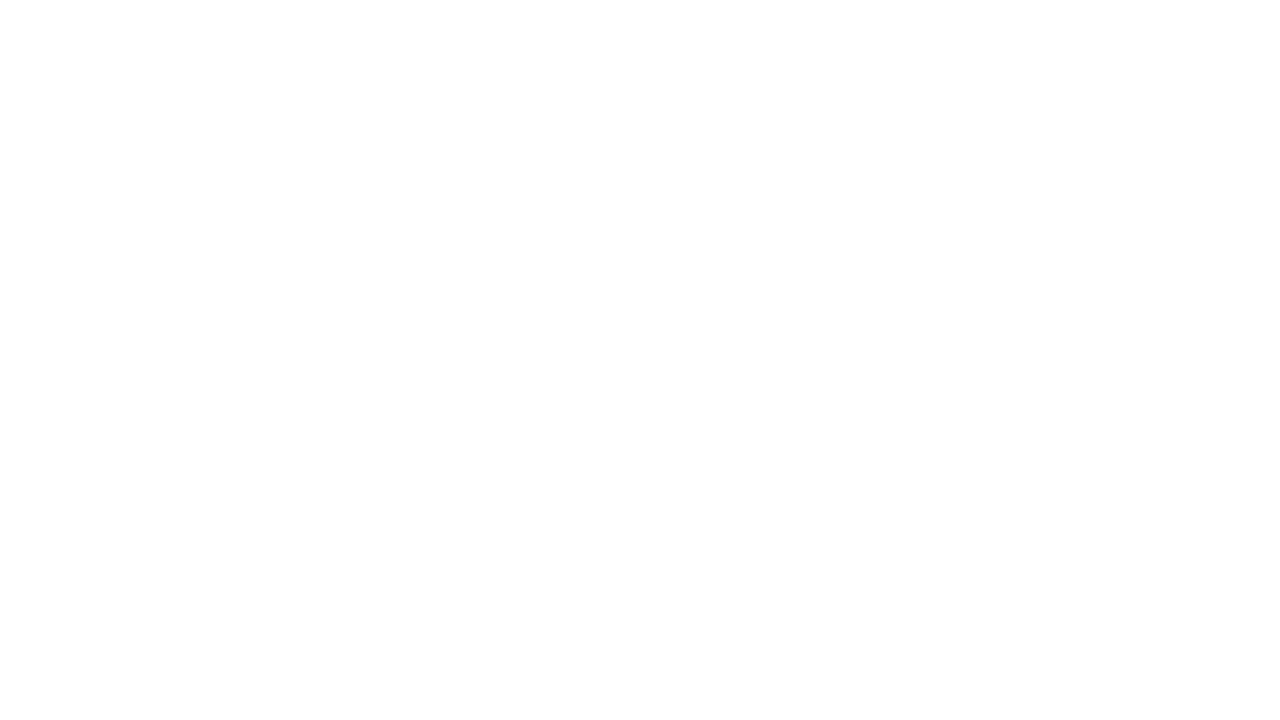

Waited 1 second before next scroll increment
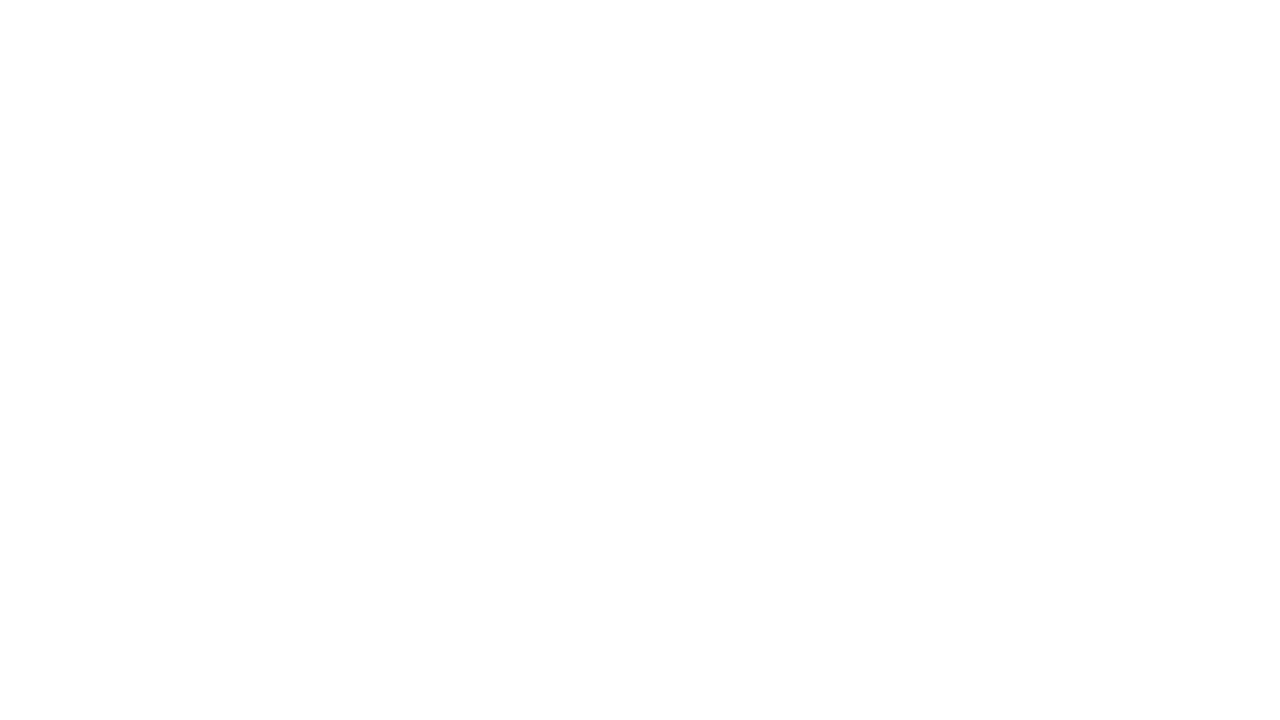

Scrolled down 100px (total scrolled: 2300px toward target y: 5008px)
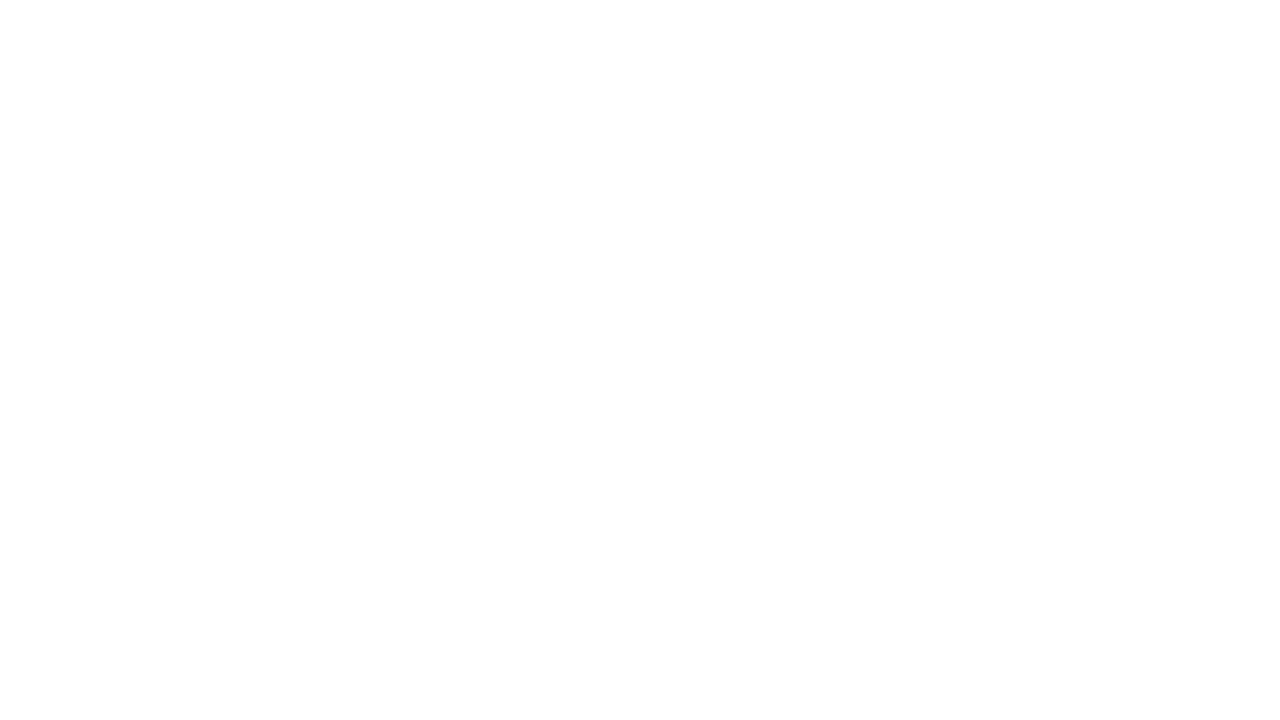

Waited 1 second before next scroll increment
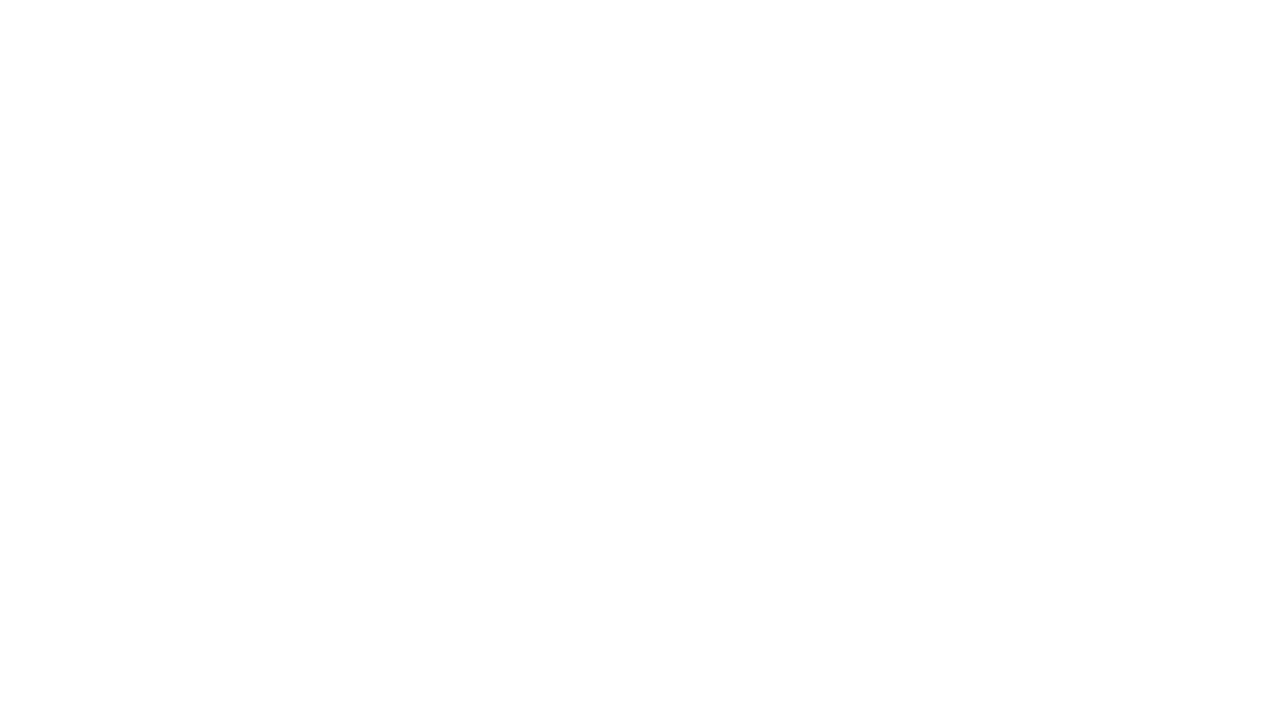

Scrolled down 100px (total scrolled: 2400px toward target y: 5008px)
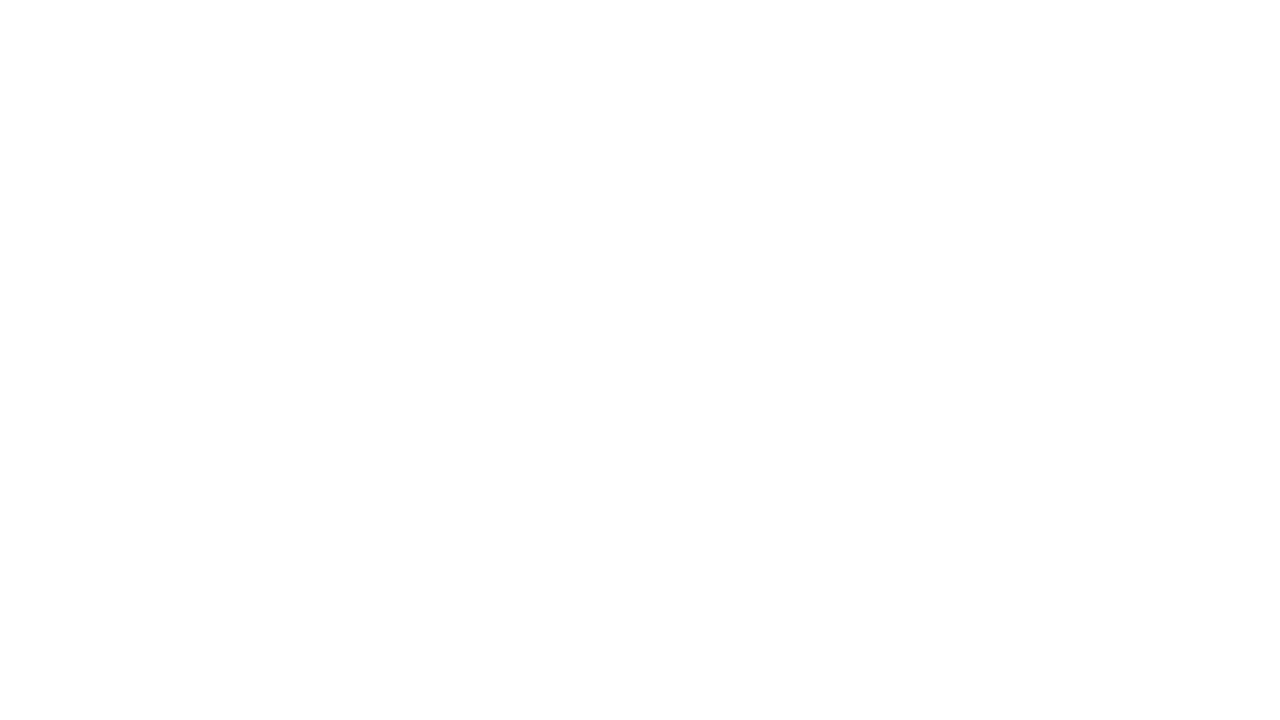

Waited 1 second before next scroll increment
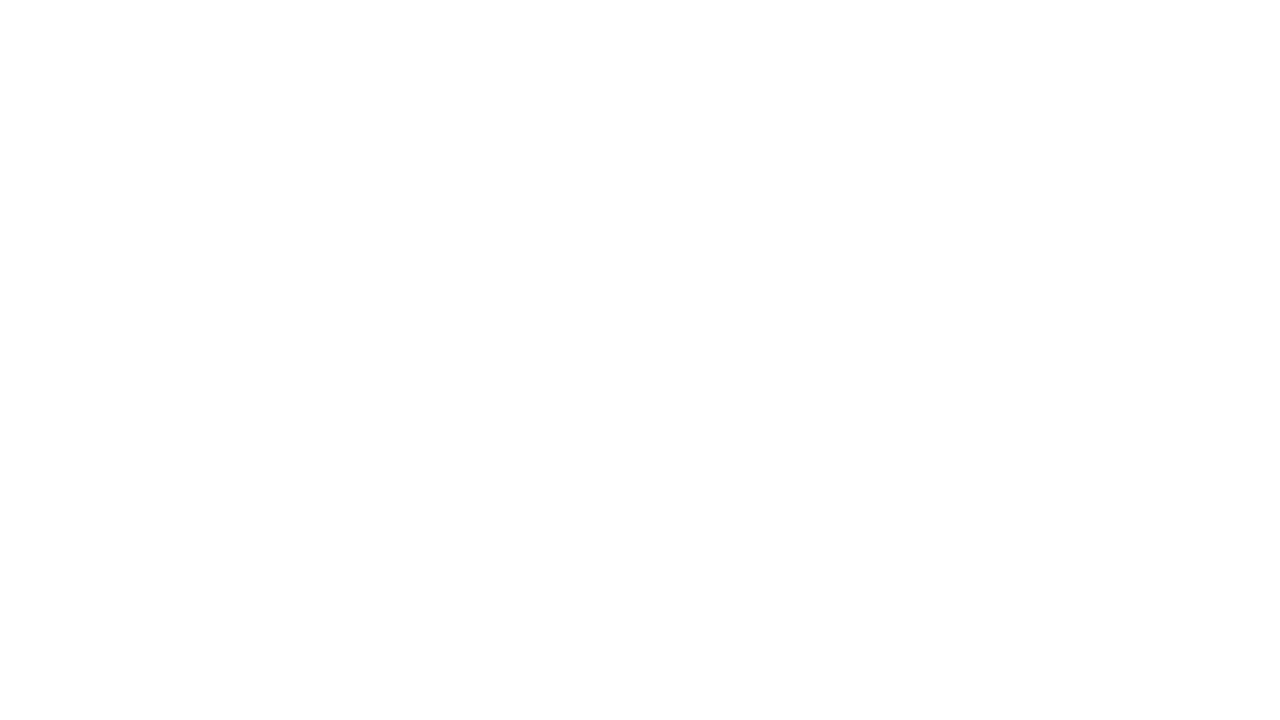

Scrolled down 100px (total scrolled: 2500px toward target y: 5008px)
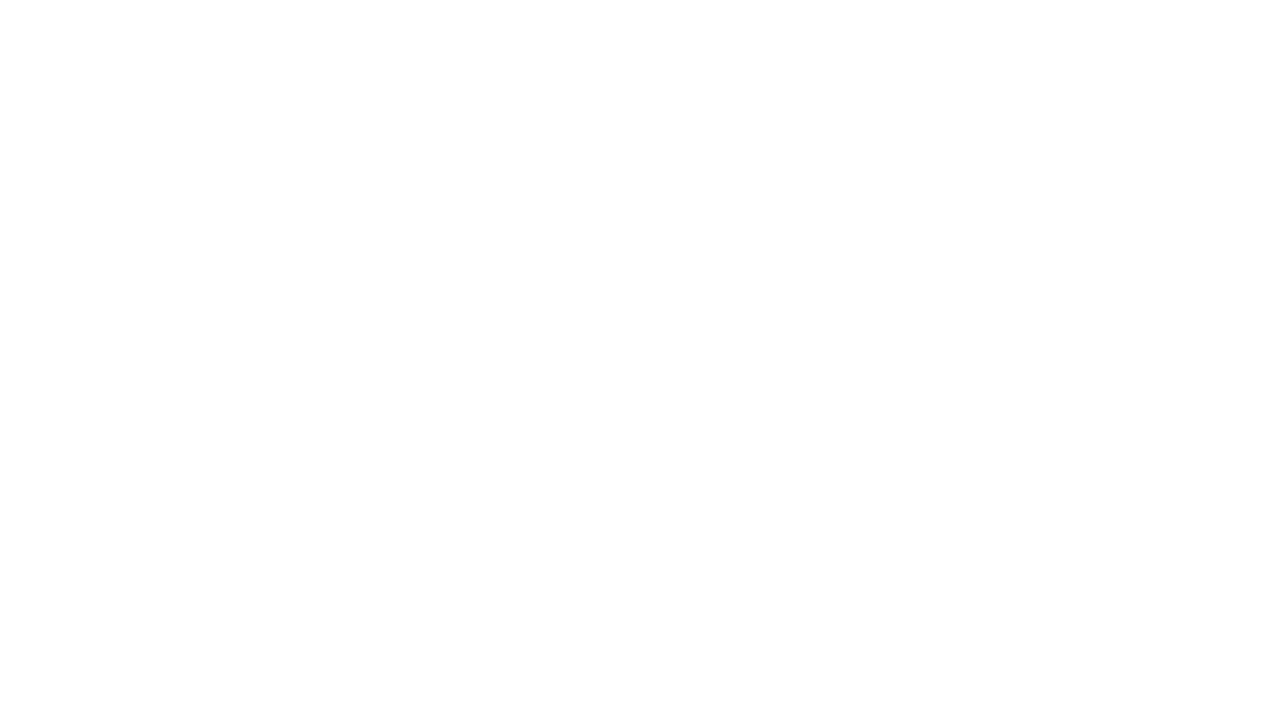

Waited 1 second before next scroll increment
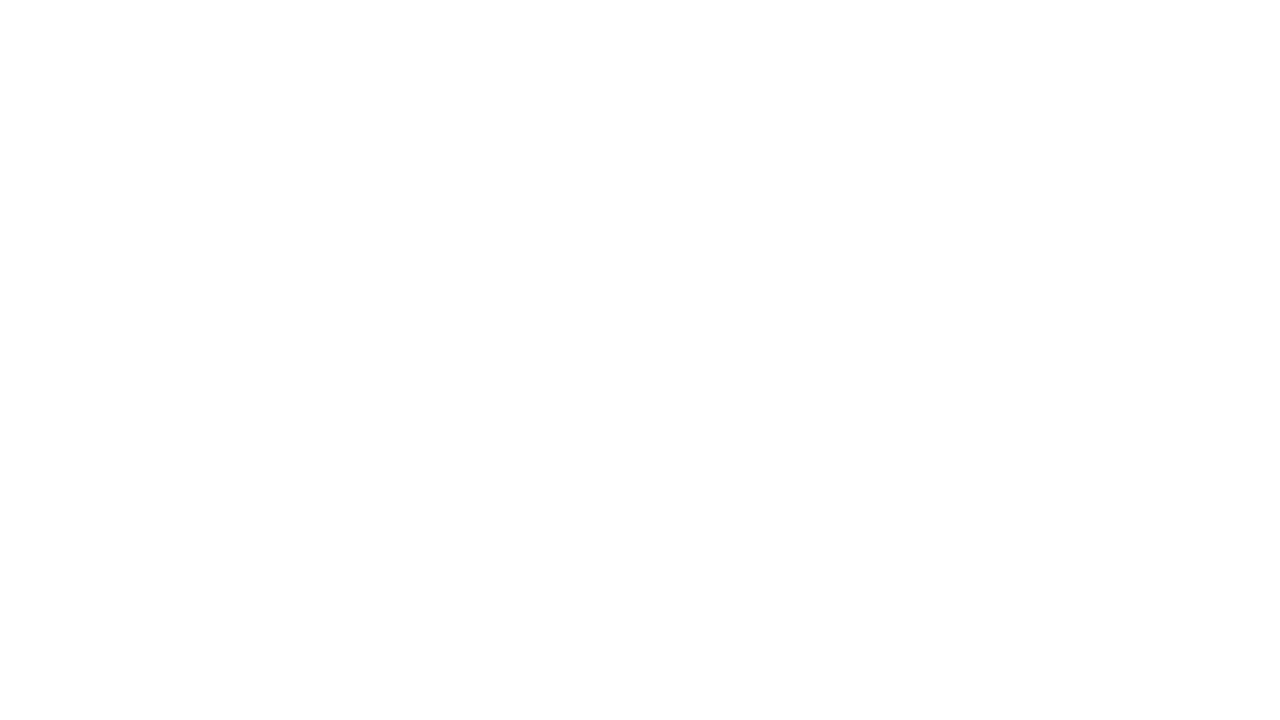

Scrolled down 100px (total scrolled: 2600px toward target y: 5008px)
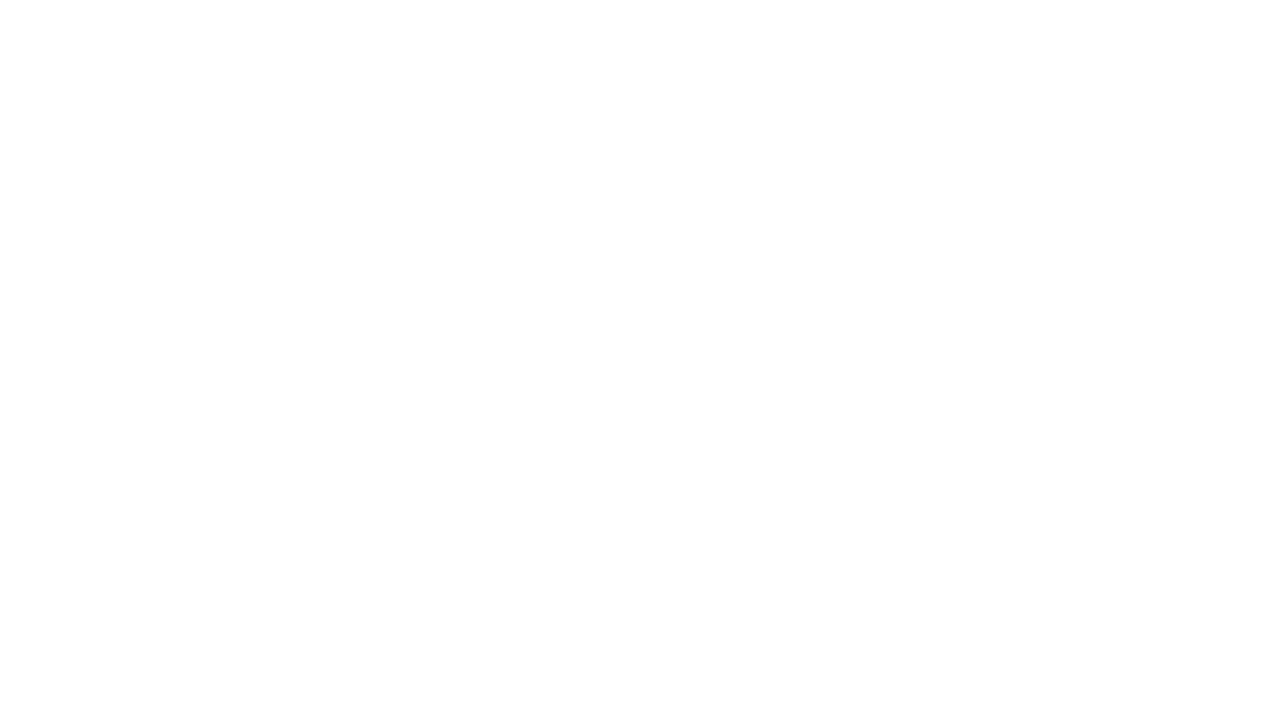

Waited 1 second before next scroll increment
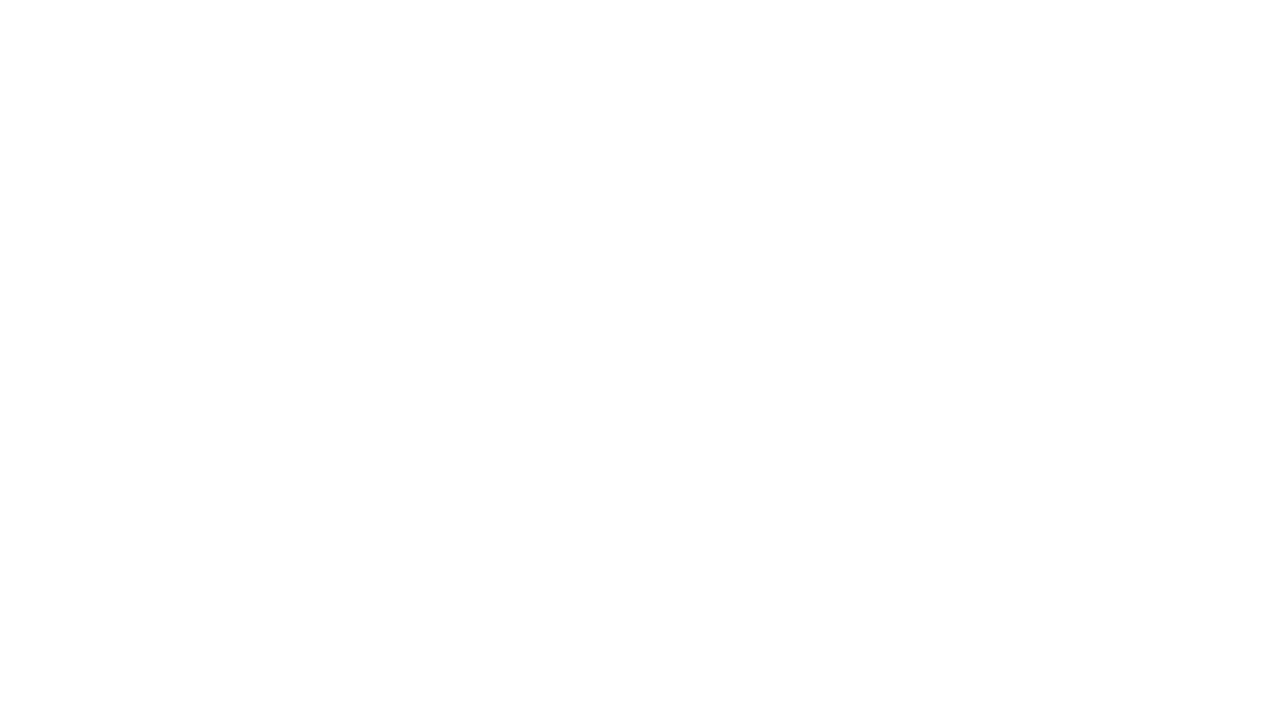

Scrolled down 100px (total scrolled: 2700px toward target y: 5008px)
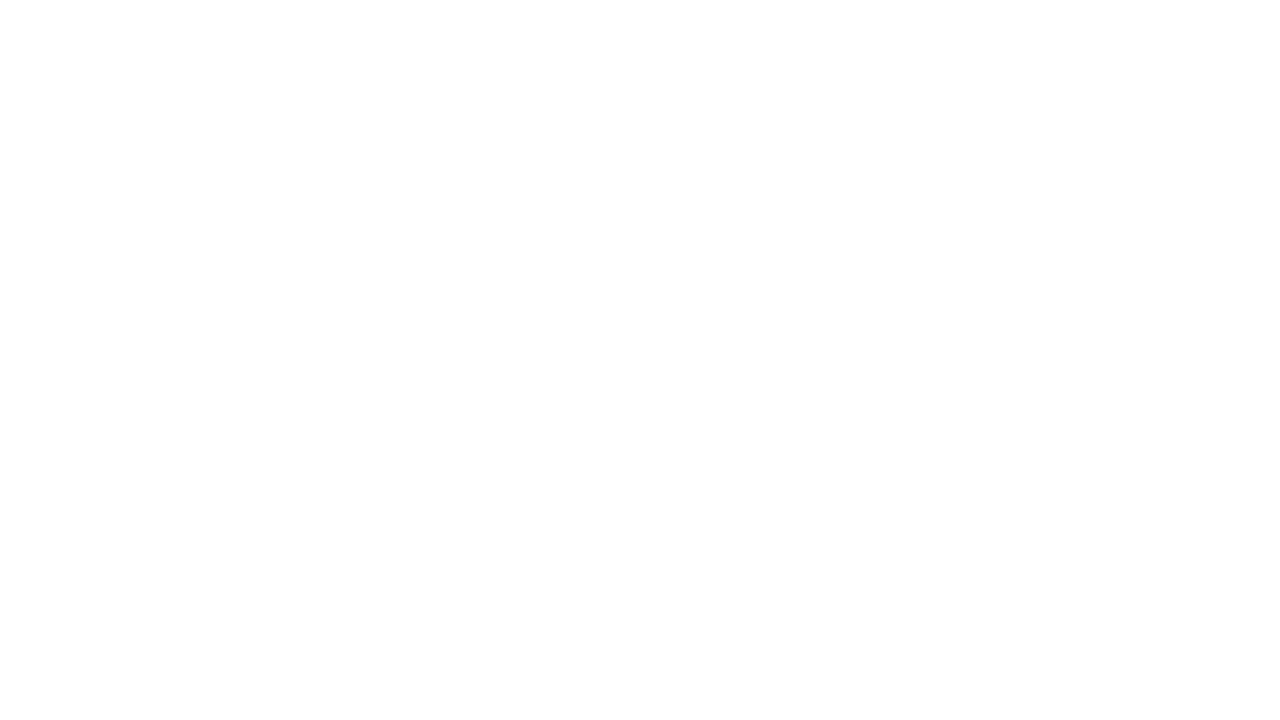

Waited 1 second before next scroll increment
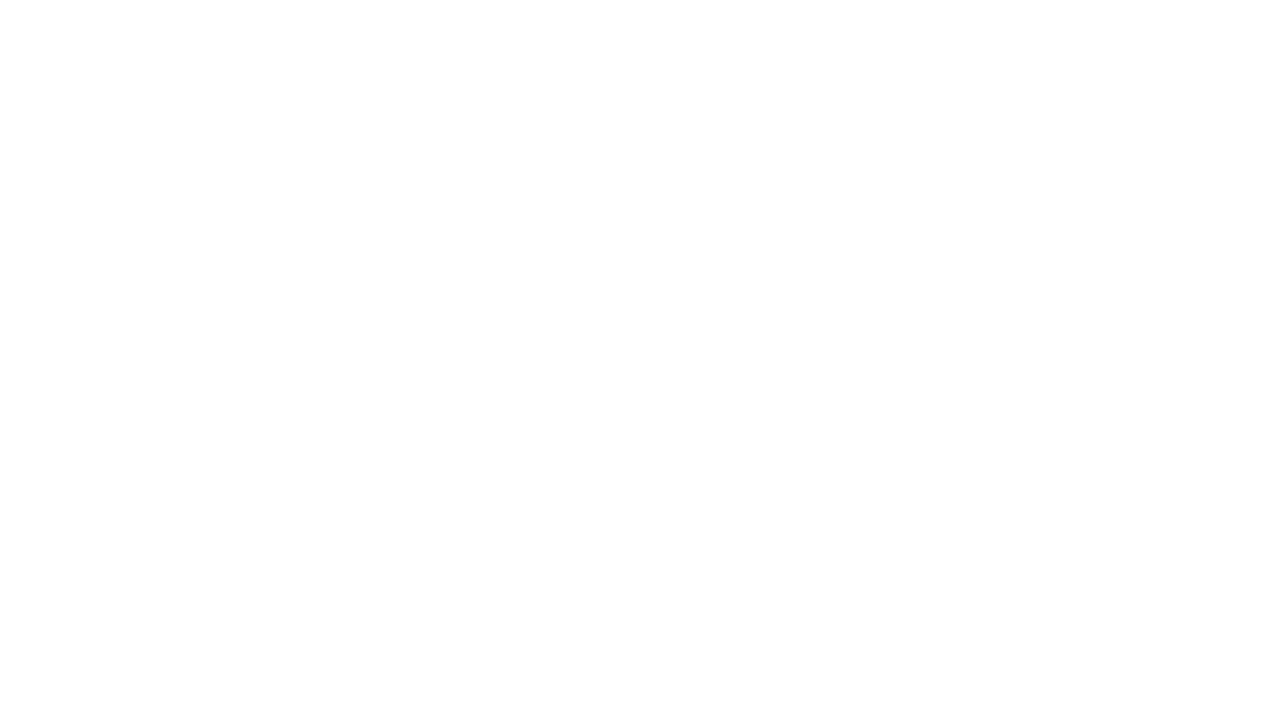

Scrolled down 100px (total scrolled: 2800px toward target y: 5008px)
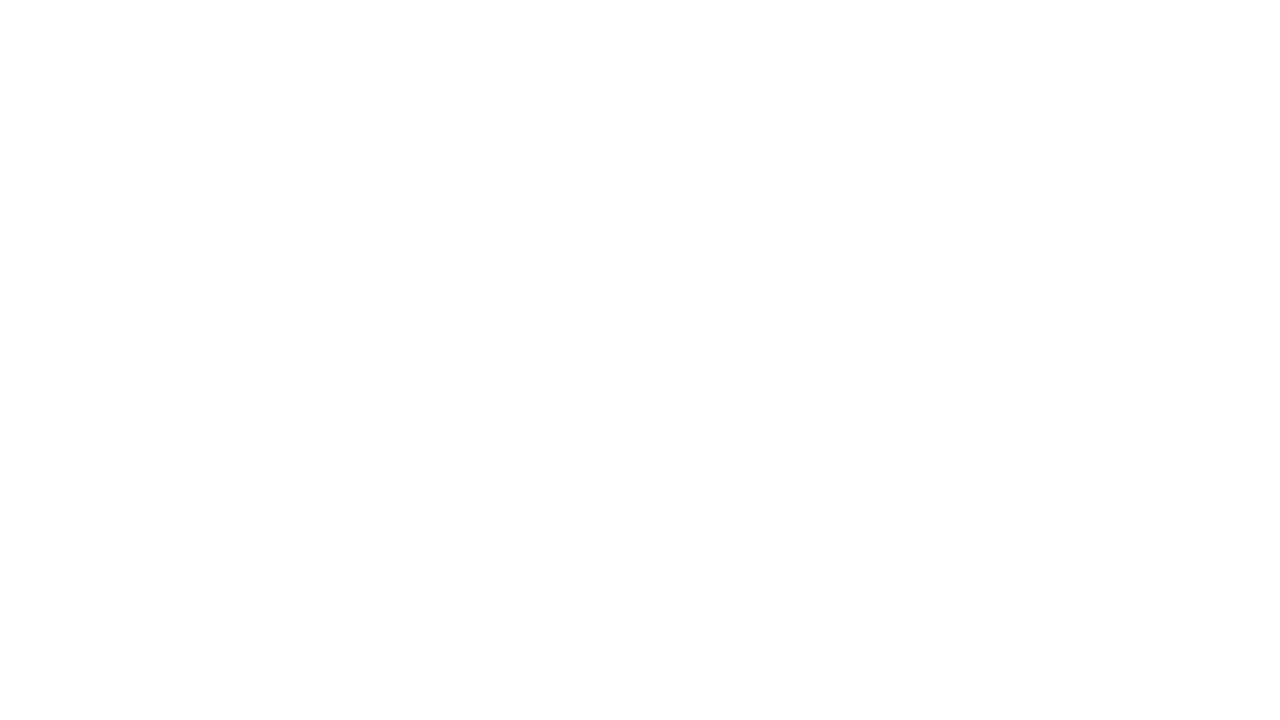

Waited 1 second before next scroll increment
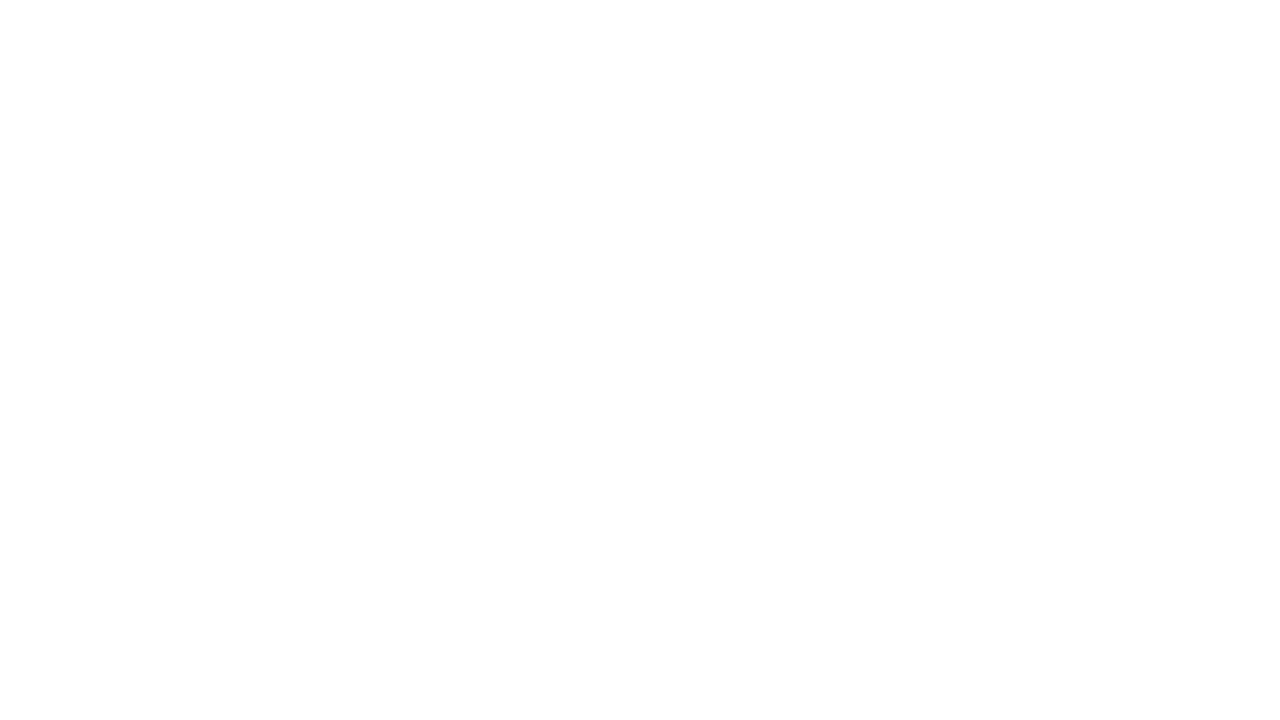

Scrolled down 100px (total scrolled: 2900px toward target y: 5008px)
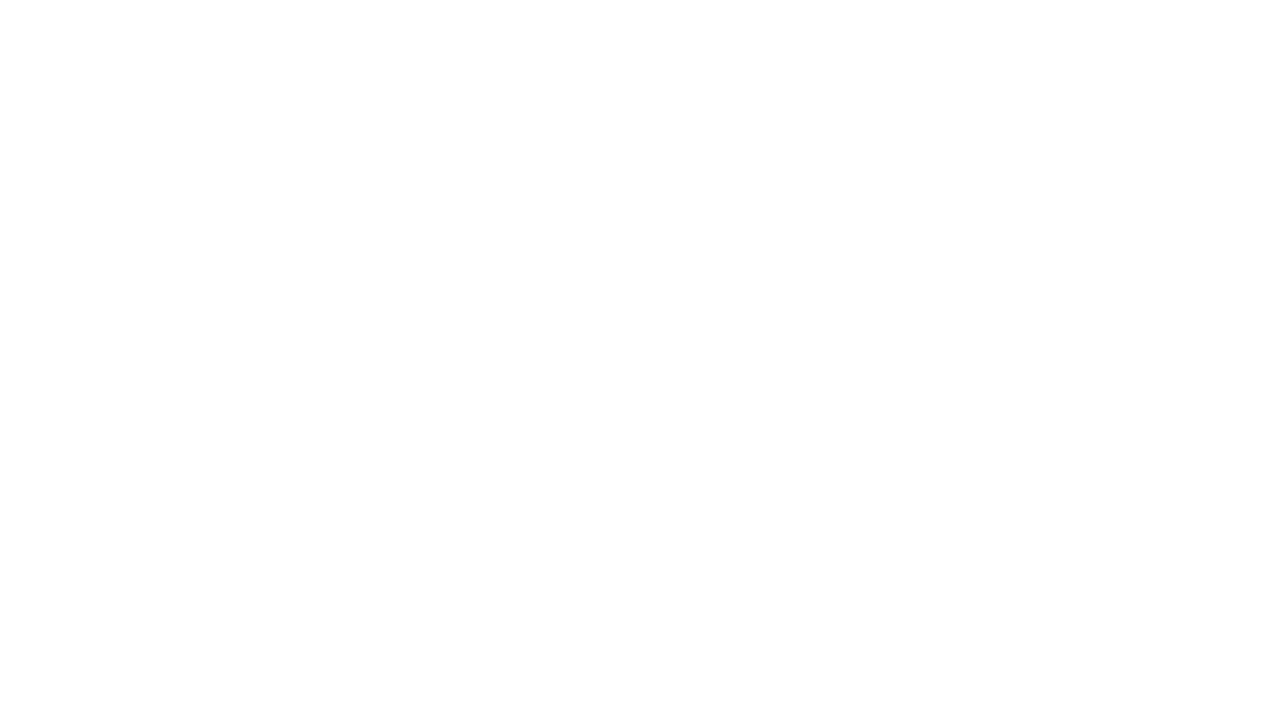

Waited 1 second before next scroll increment
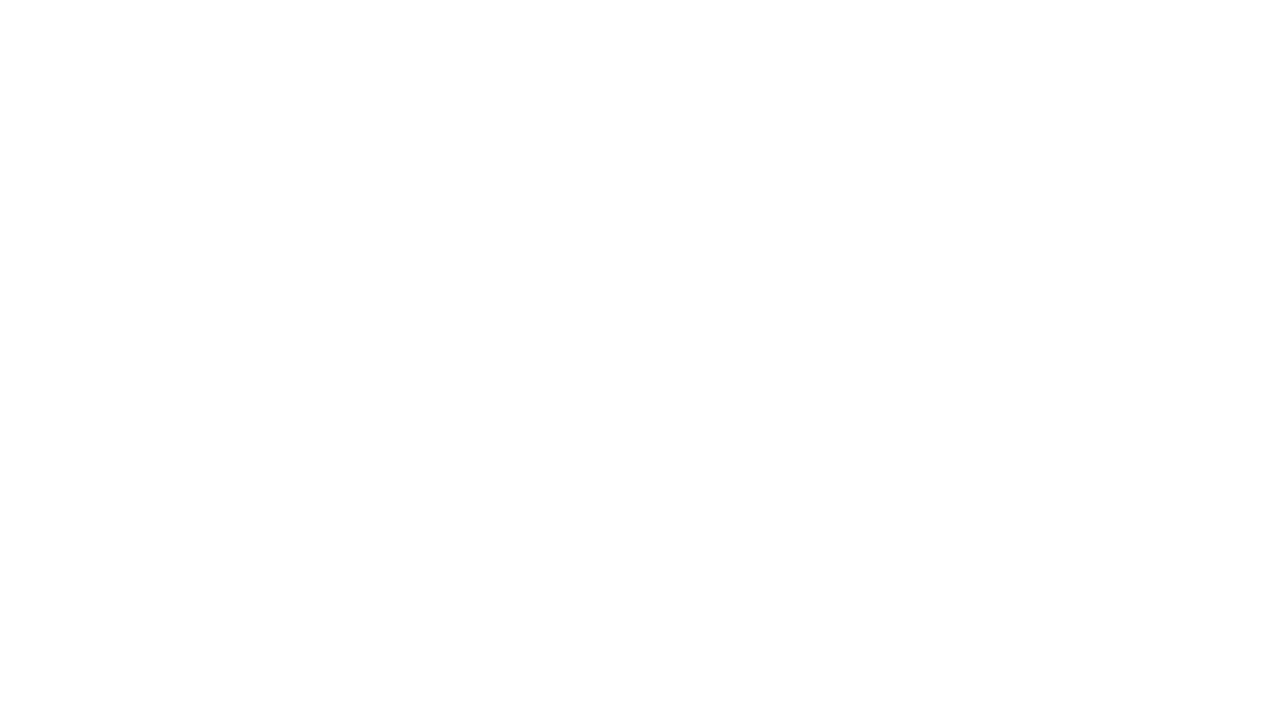

Scrolled down 100px (total scrolled: 3000px toward target y: 5008px)
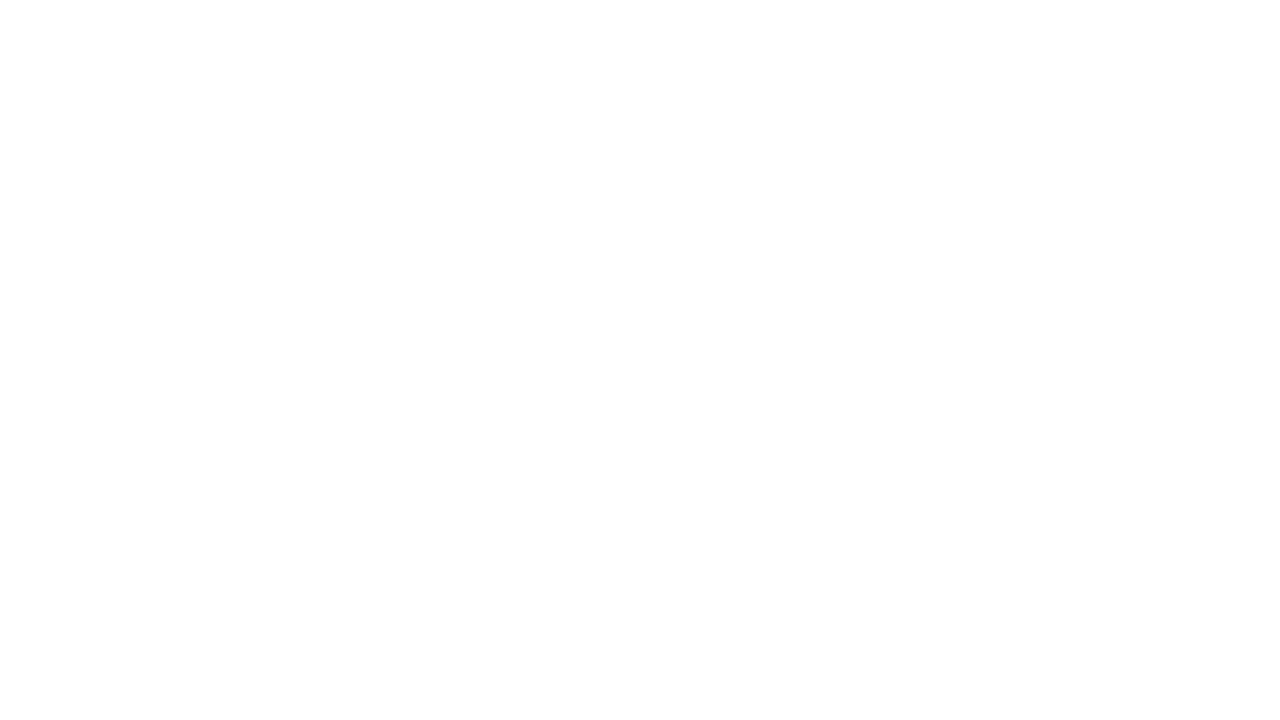

Waited 1 second before next scroll increment
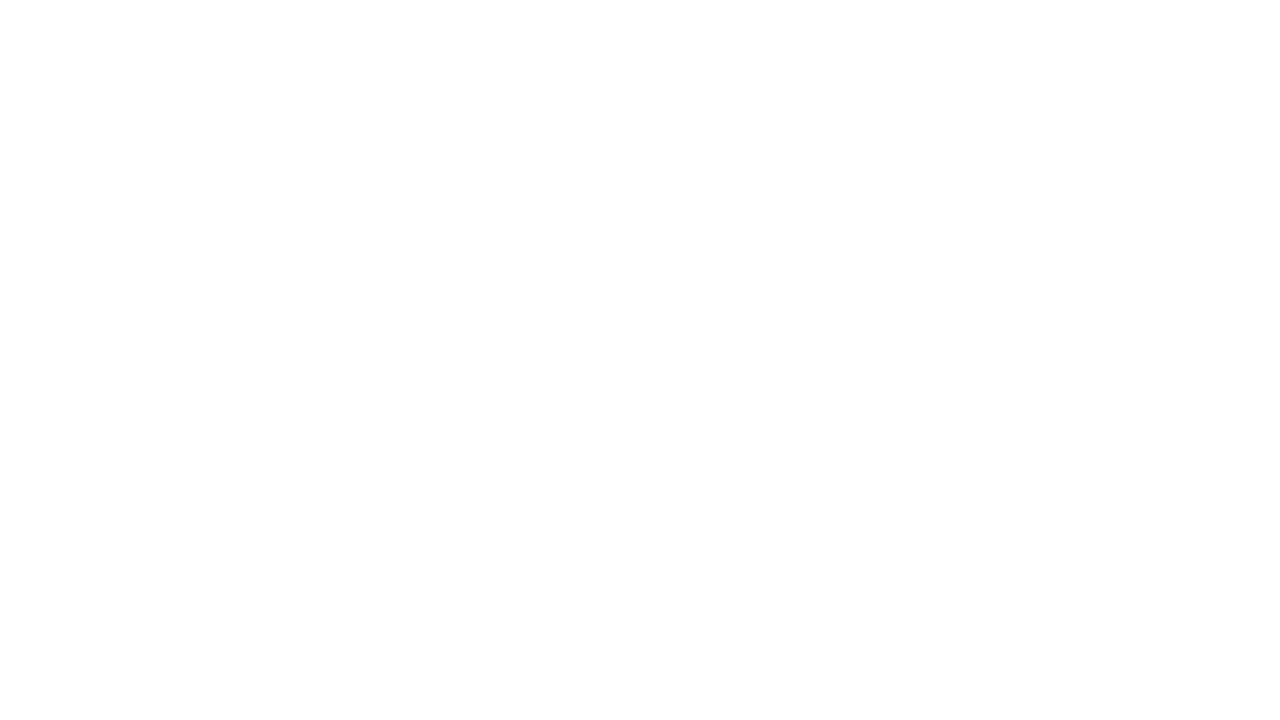

Scrolled down 100px (total scrolled: 3100px toward target y: 5008px)
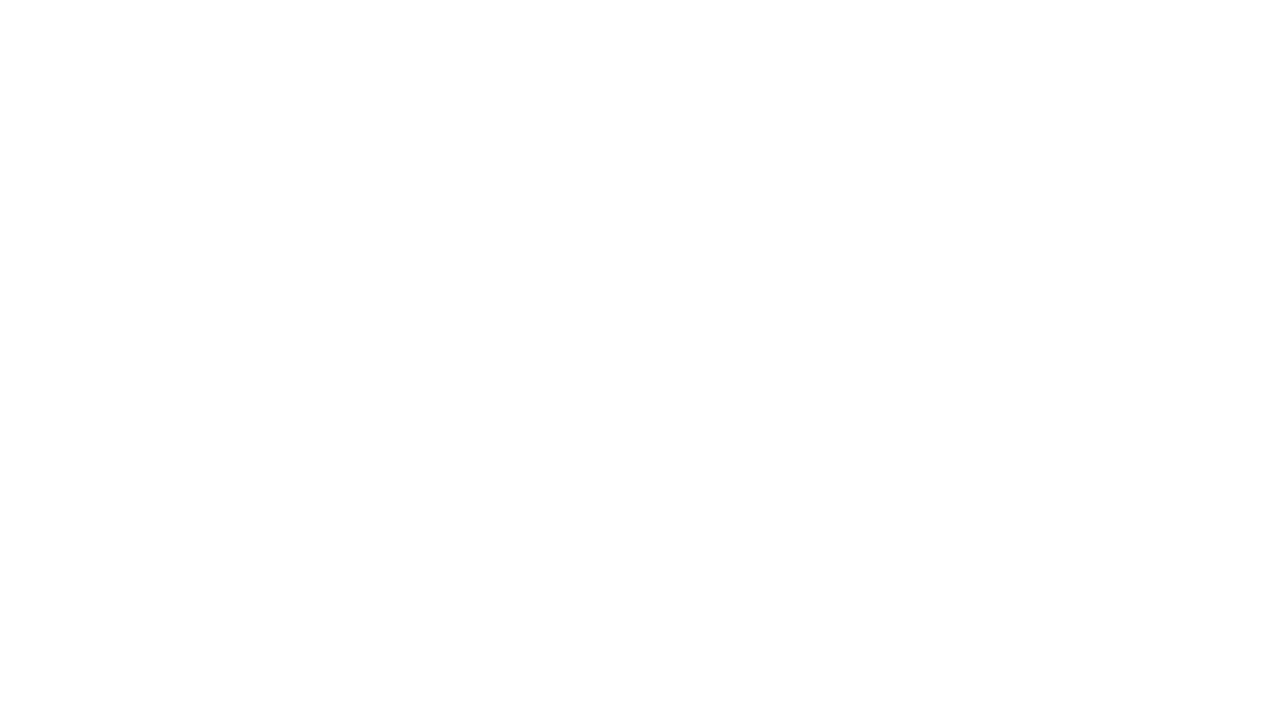

Waited 1 second before next scroll increment
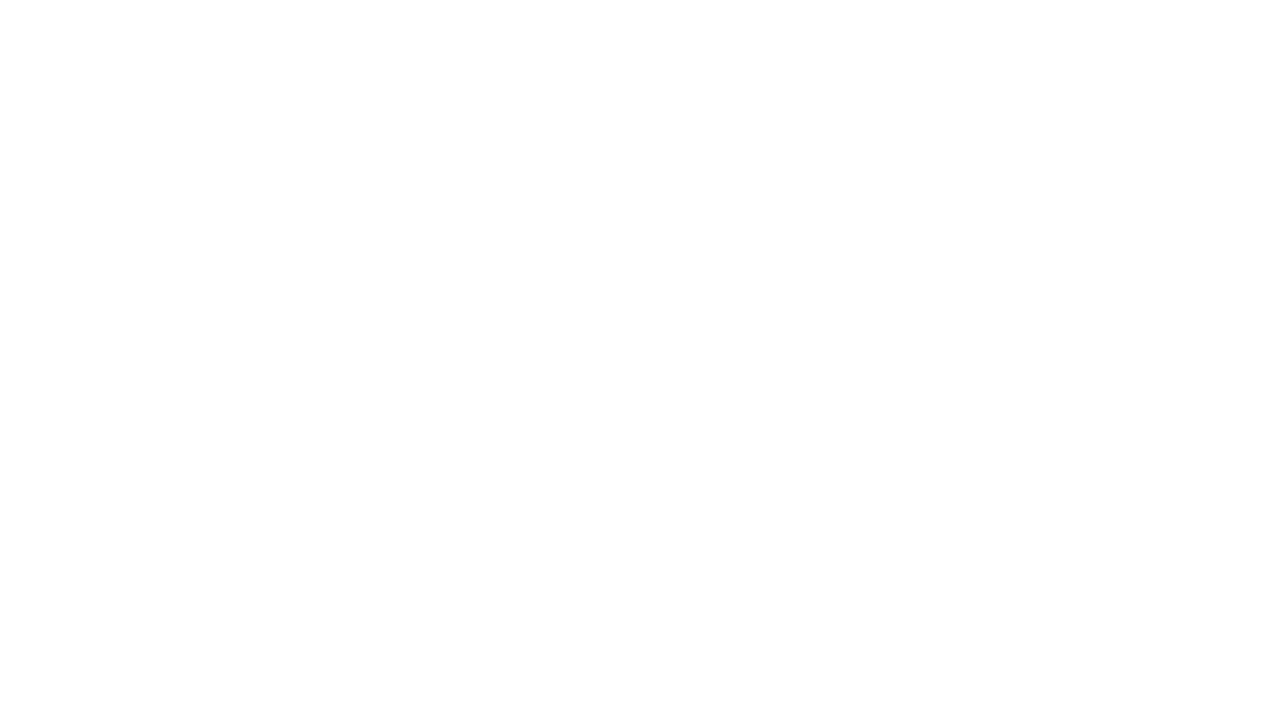

Scrolled down 100px (total scrolled: 3200px toward target y: 5008px)
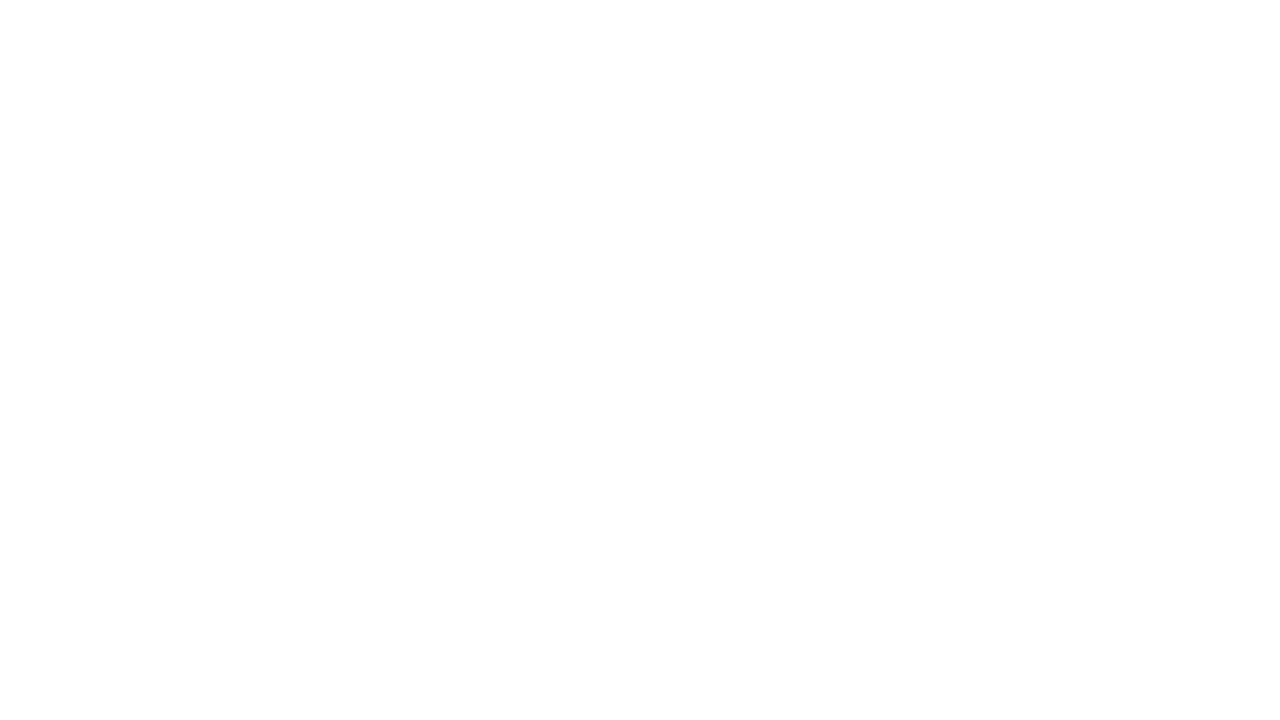

Waited 1 second before next scroll increment
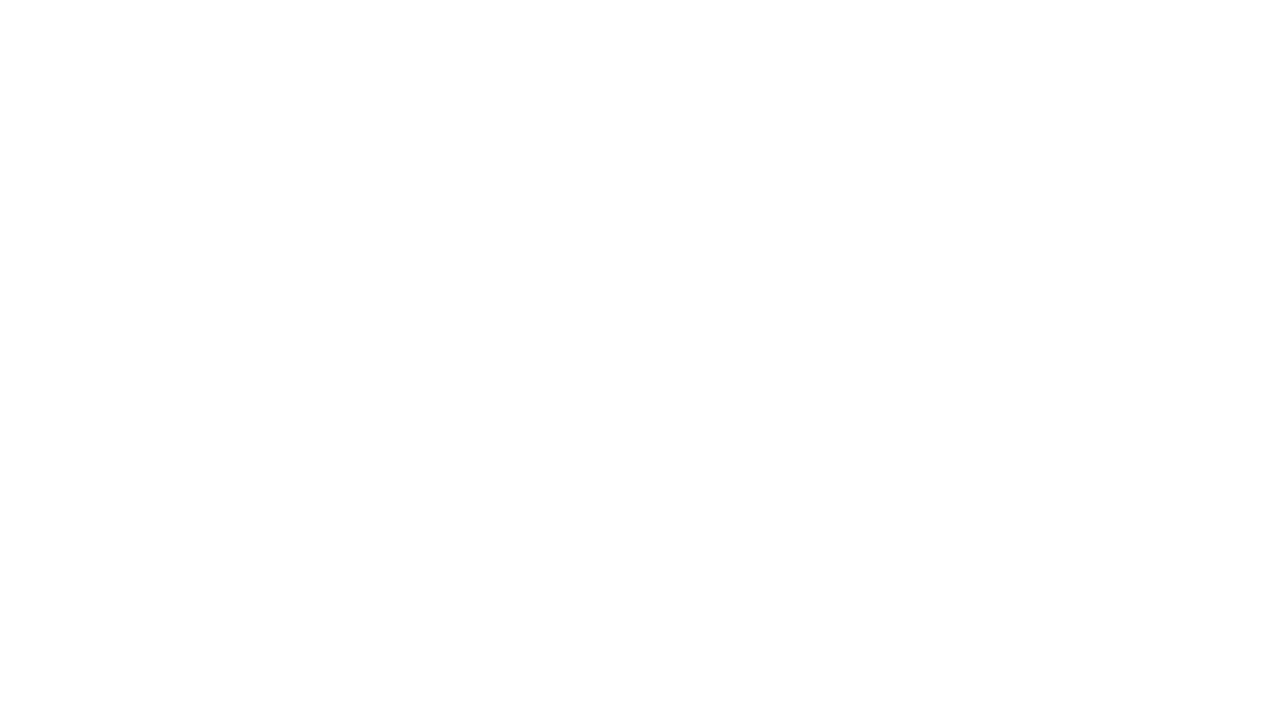

Scrolled down 100px (total scrolled: 3300px toward target y: 5008px)
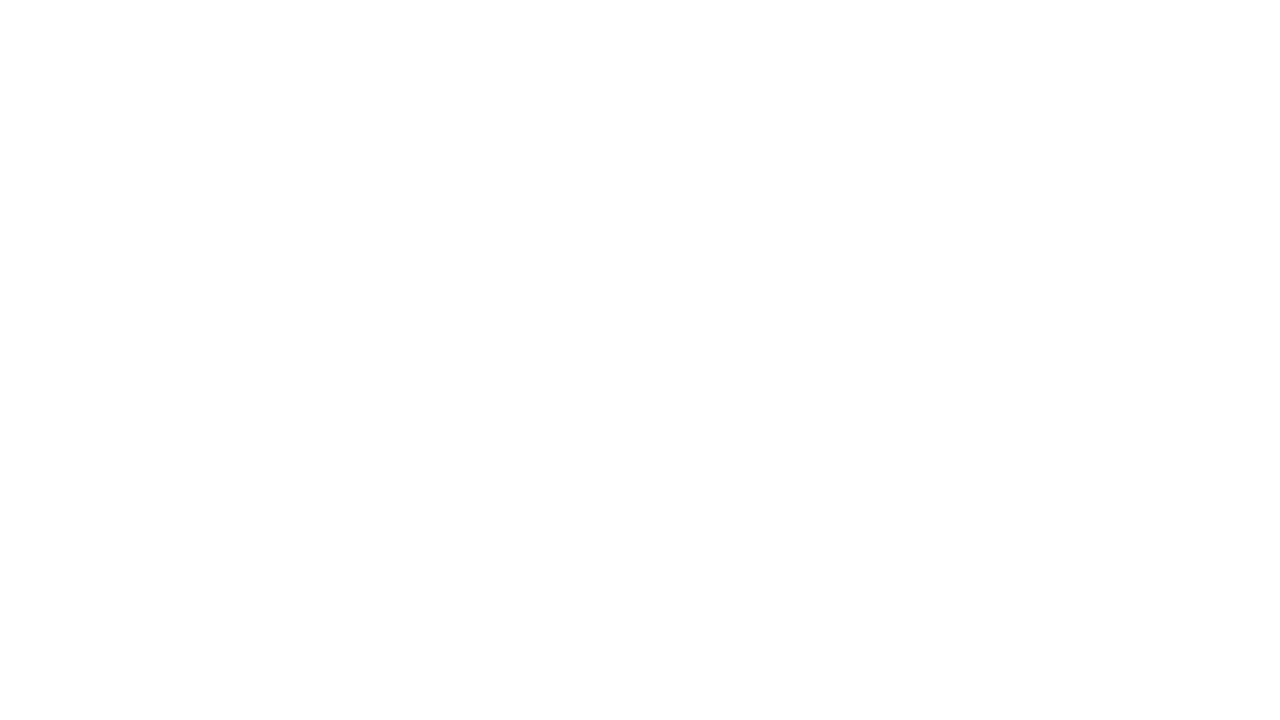

Waited 1 second before next scroll increment
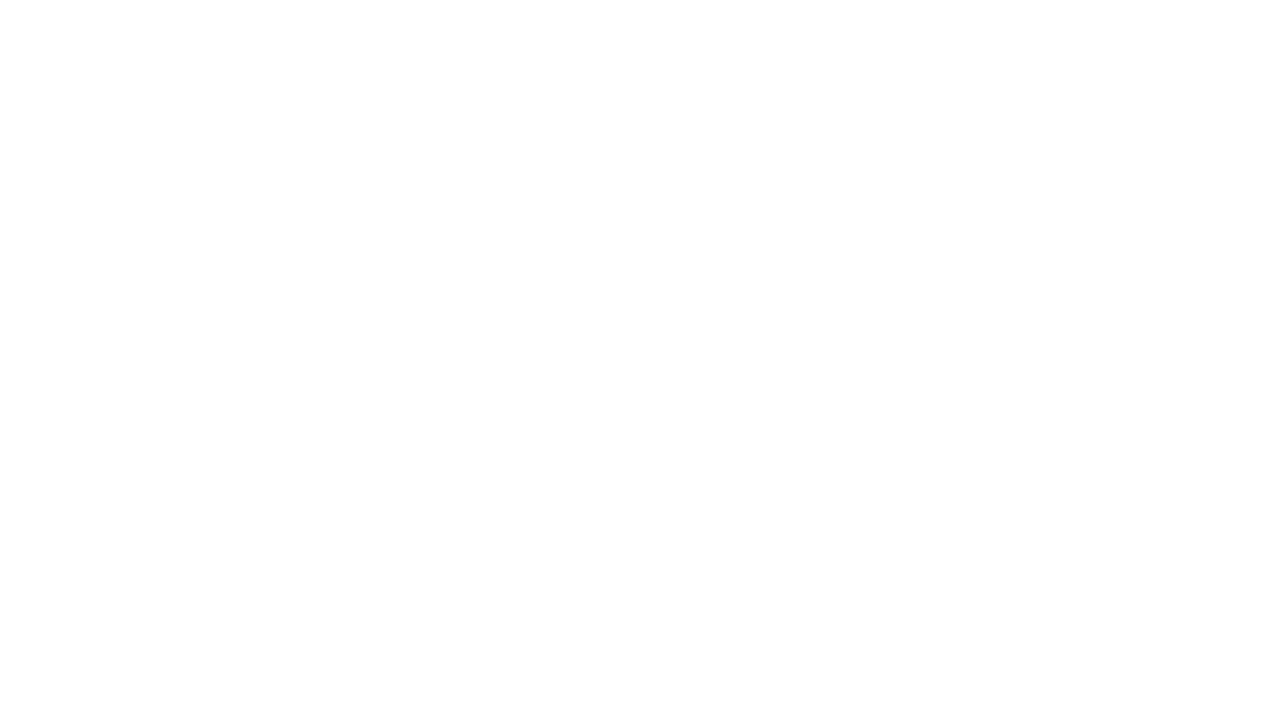

Scrolled down 100px (total scrolled: 3400px toward target y: 5008px)
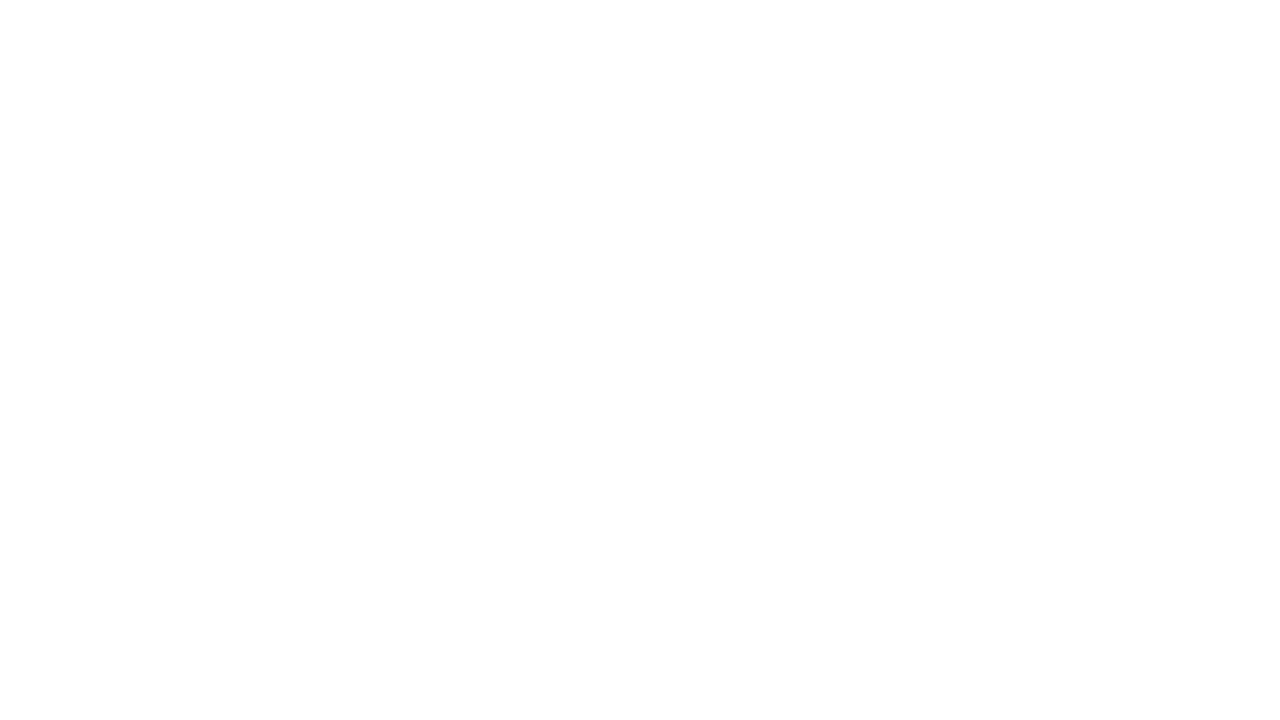

Waited 1 second before next scroll increment
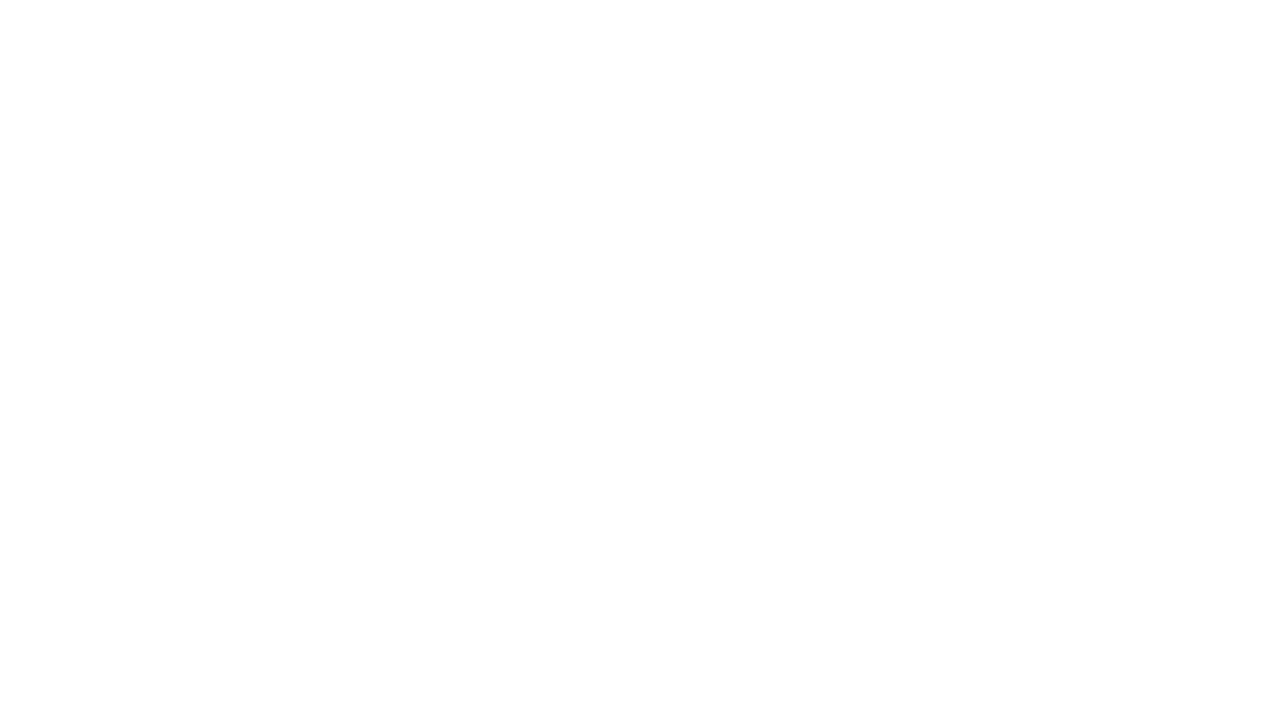

Scrolled down 100px (total scrolled: 3500px toward target y: 5008px)
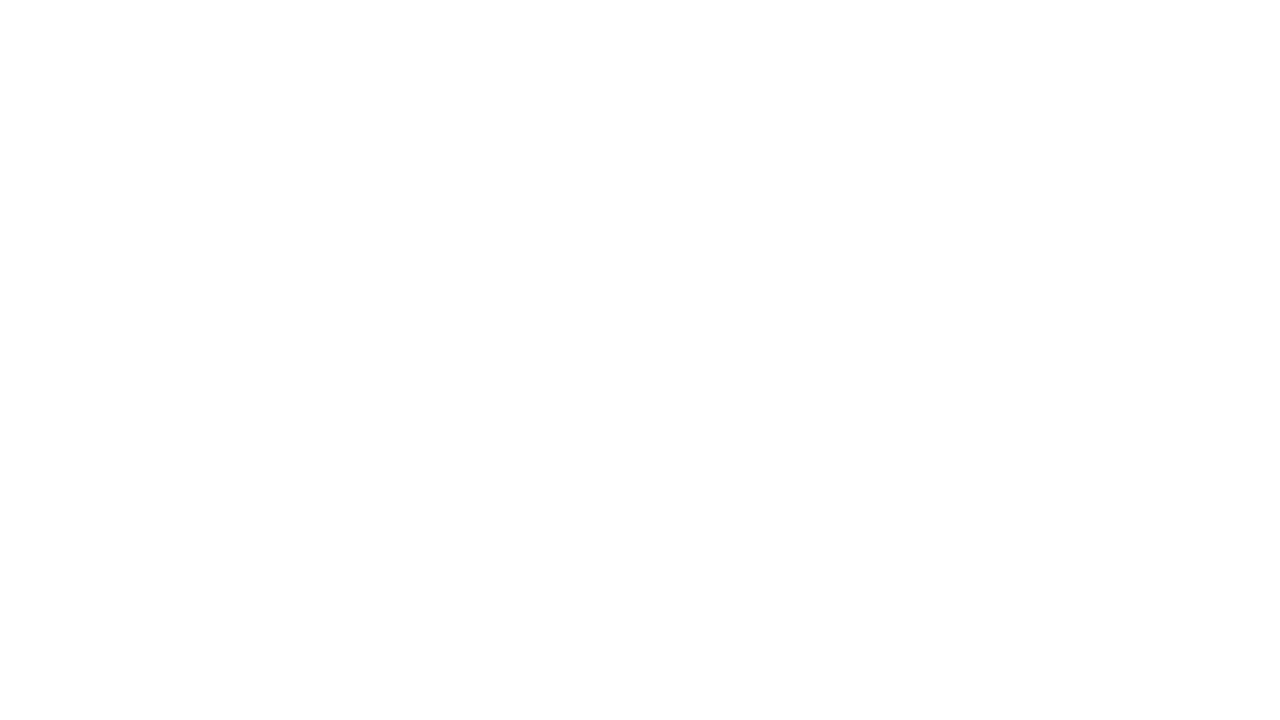

Waited 1 second before next scroll increment
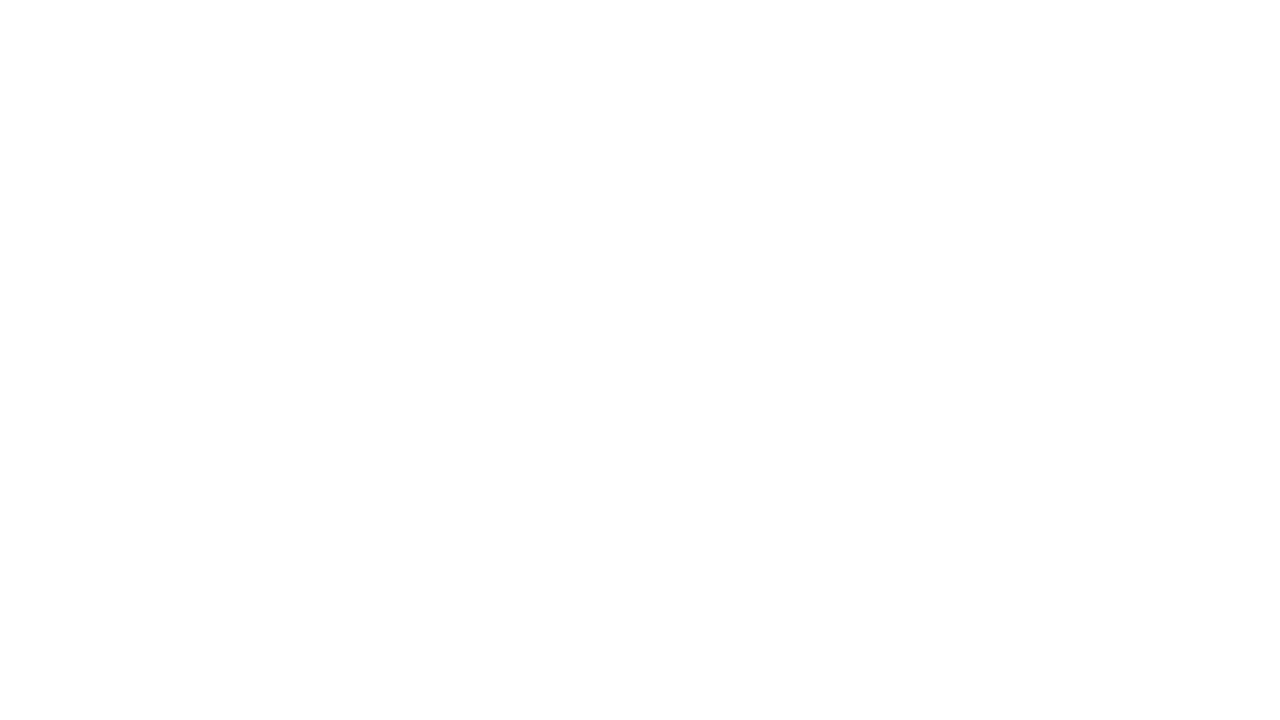

Scrolled down 100px (total scrolled: 3600px toward target y: 5008px)
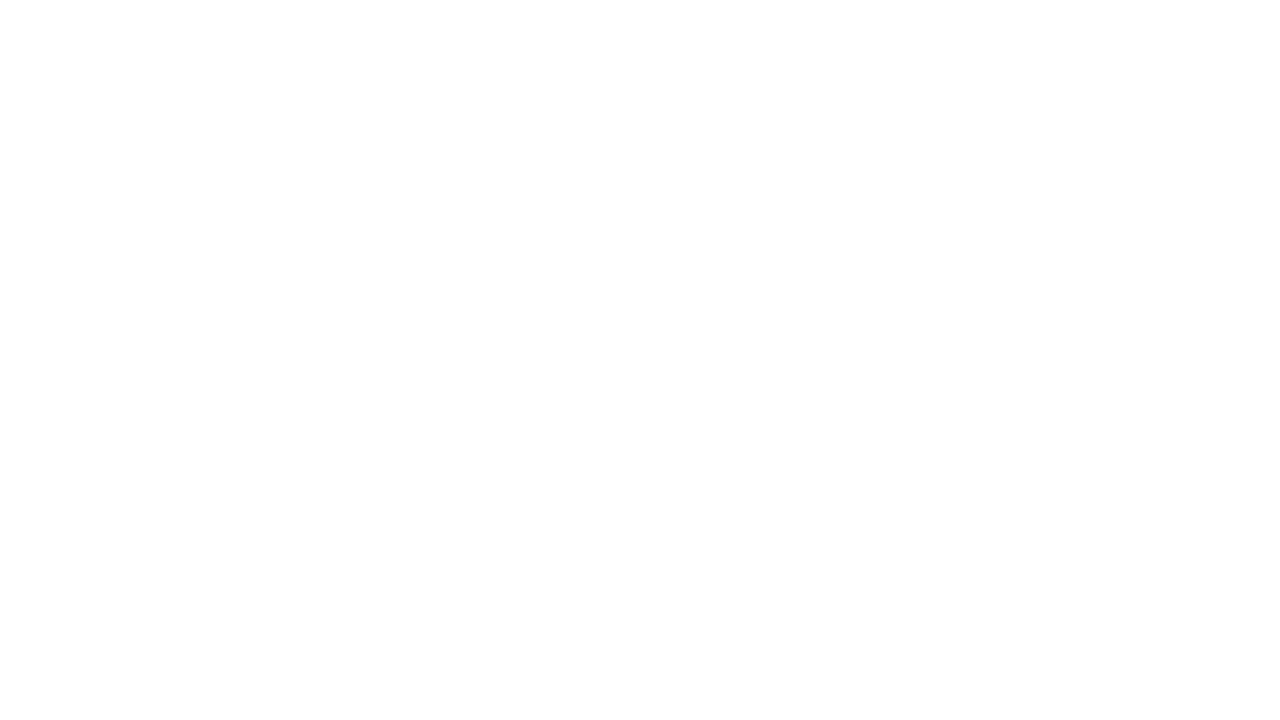

Waited 1 second before next scroll increment
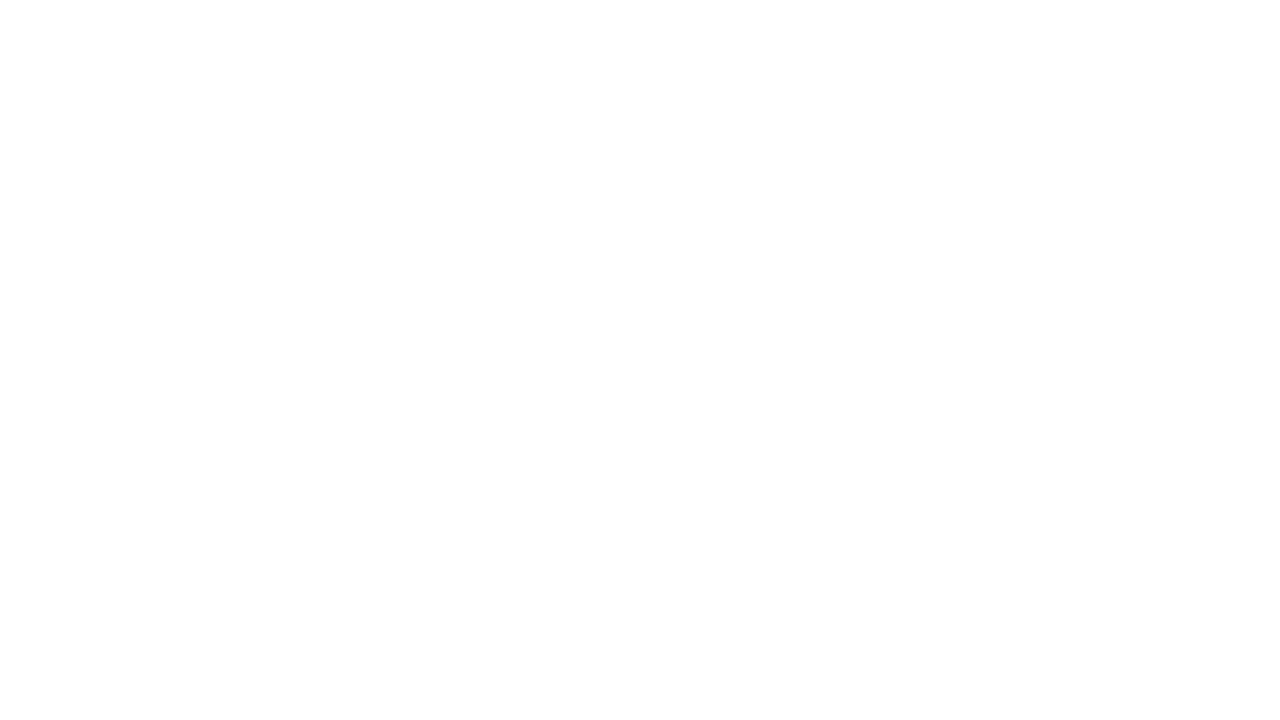

Scrolled down 100px (total scrolled: 3700px toward target y: 5008px)
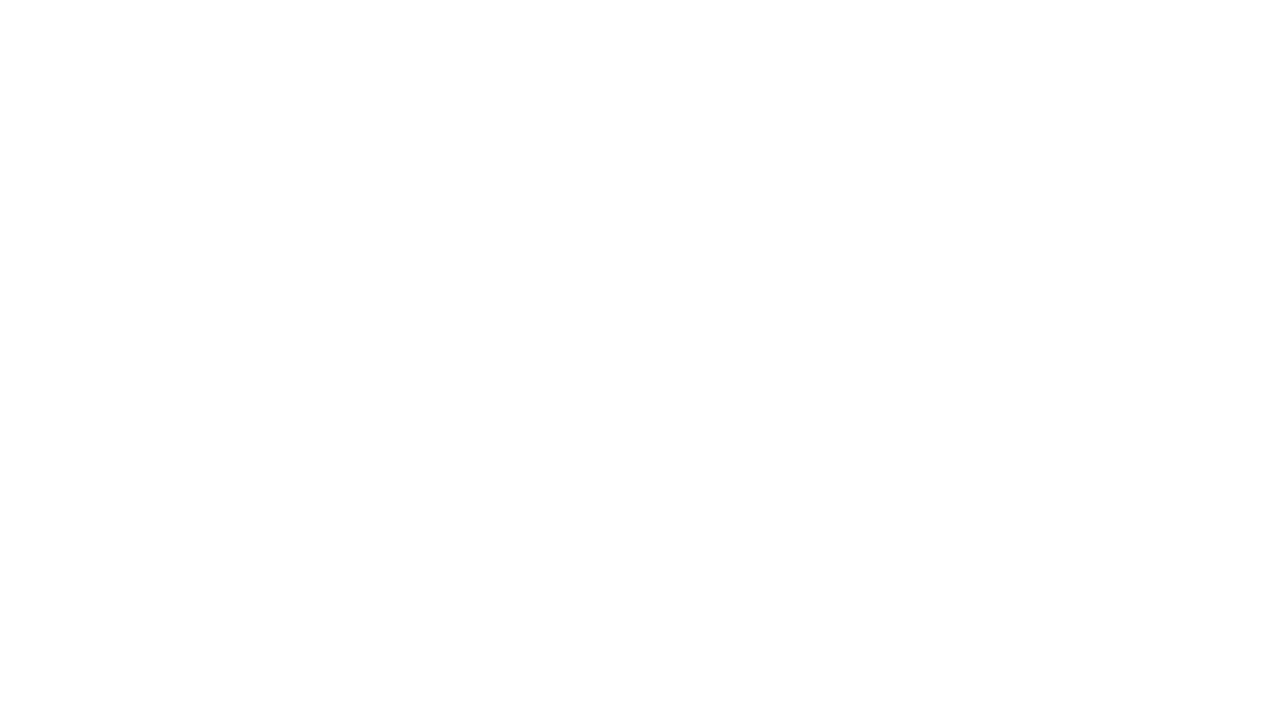

Waited 1 second before next scroll increment
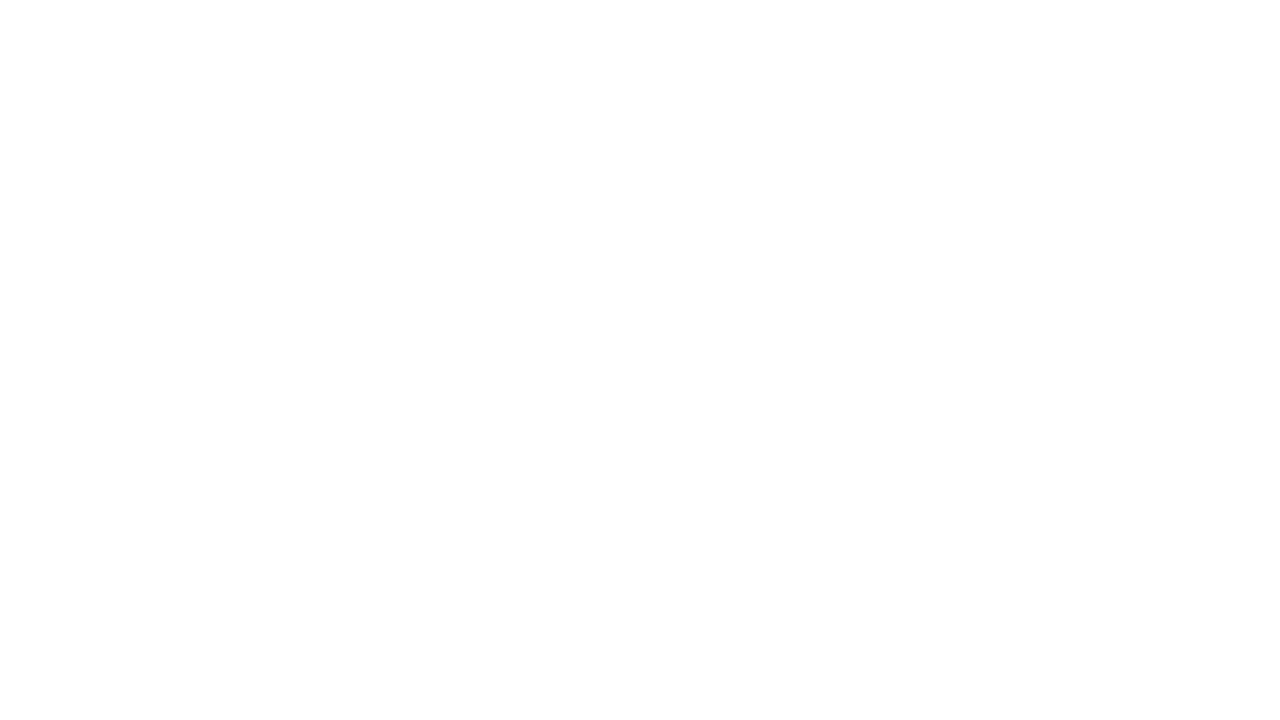

Scrolled down 100px (total scrolled: 3800px toward target y: 5008px)
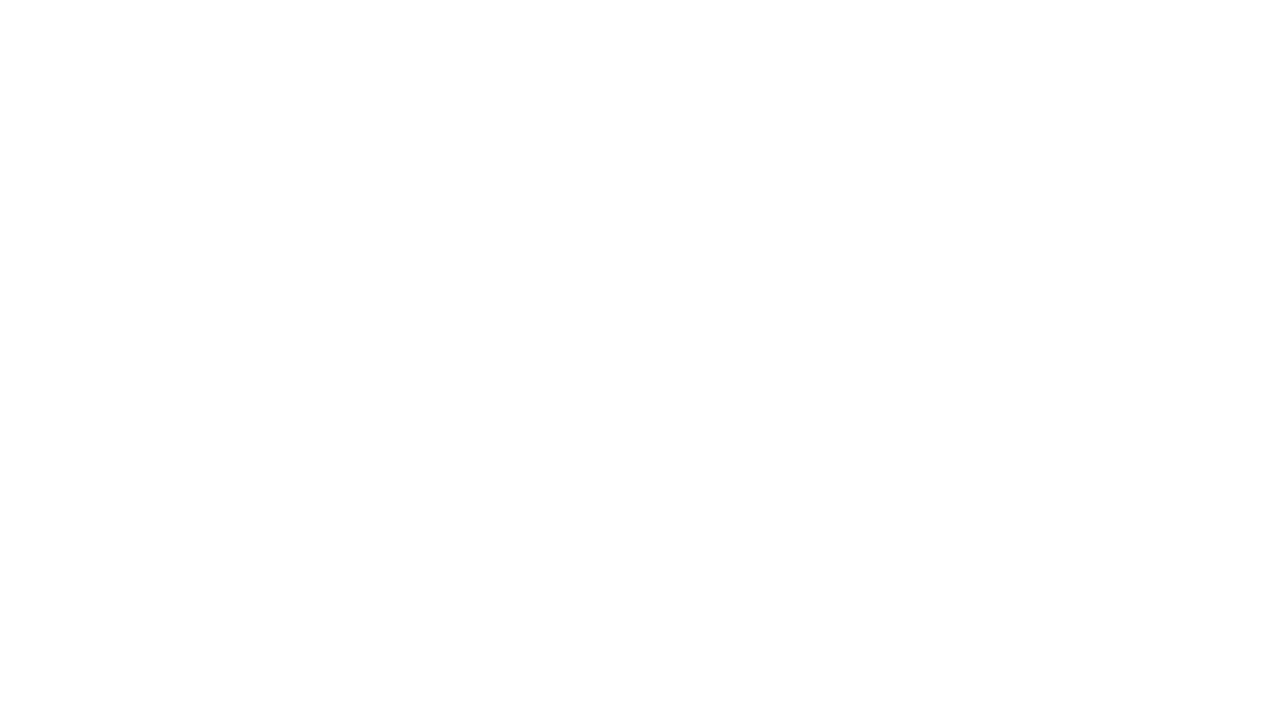

Waited 1 second before next scroll increment
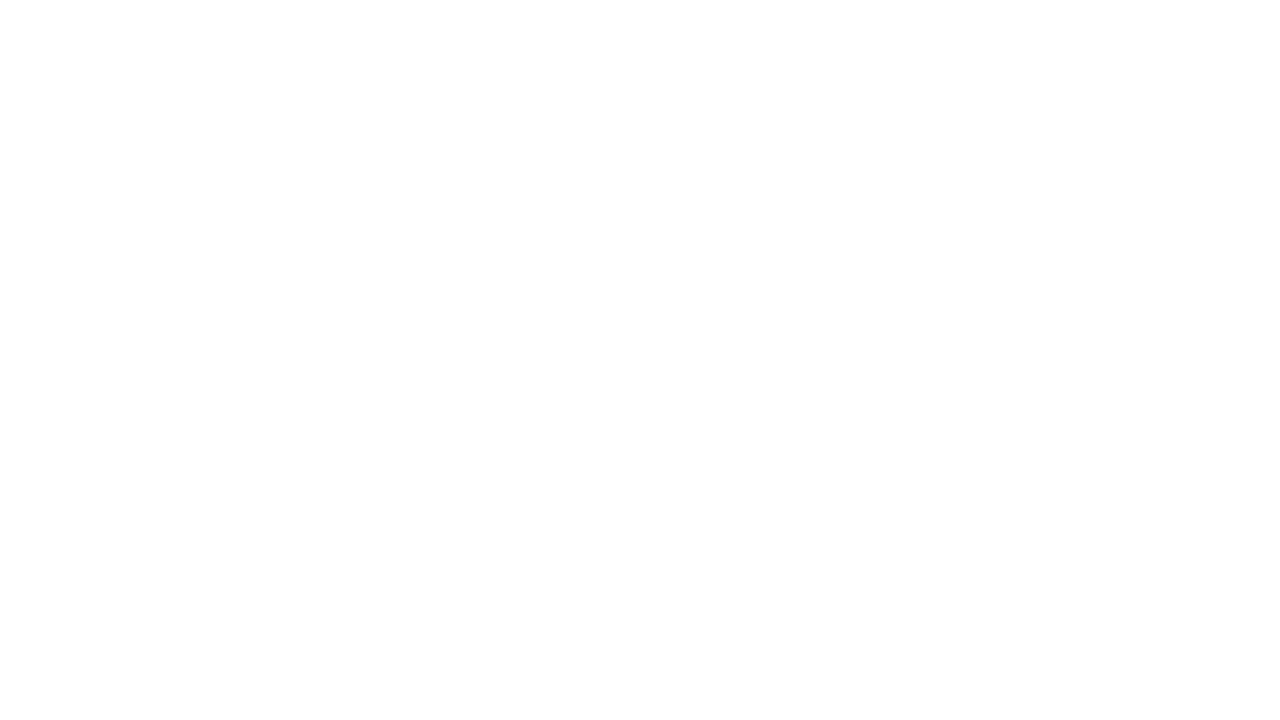

Scrolled down 100px (total scrolled: 3900px toward target y: 5008px)
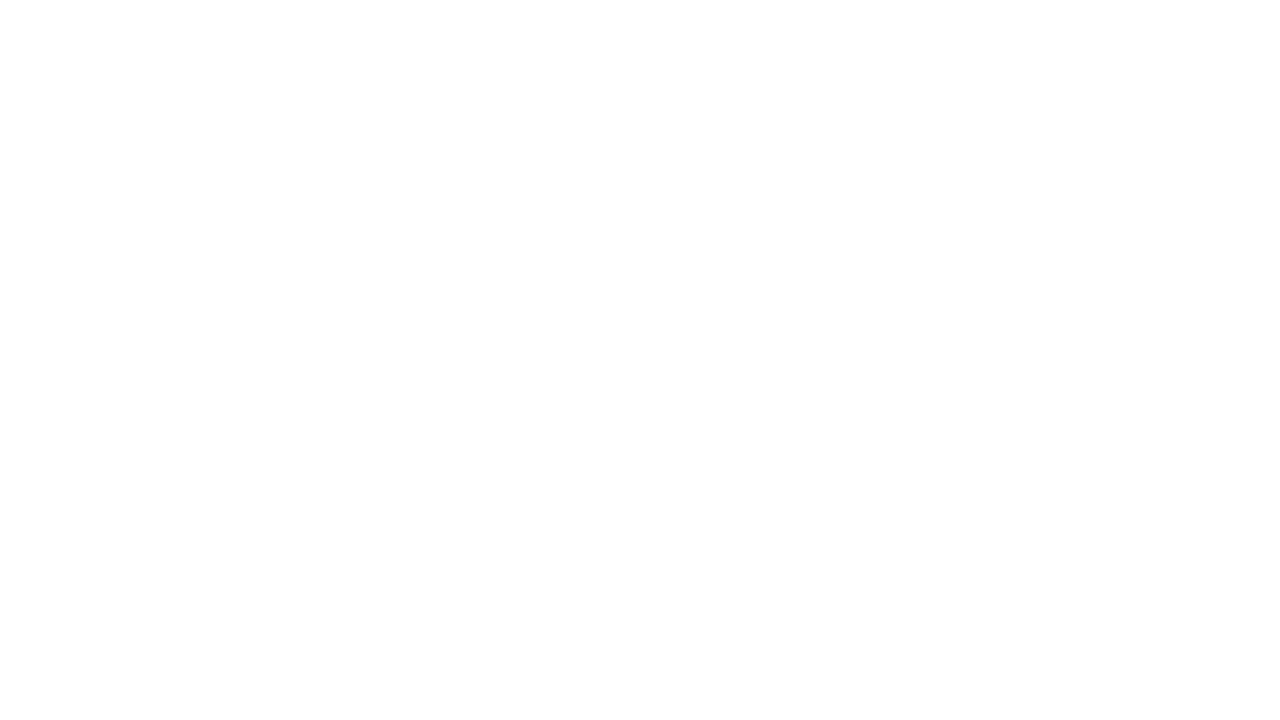

Waited 1 second before next scroll increment
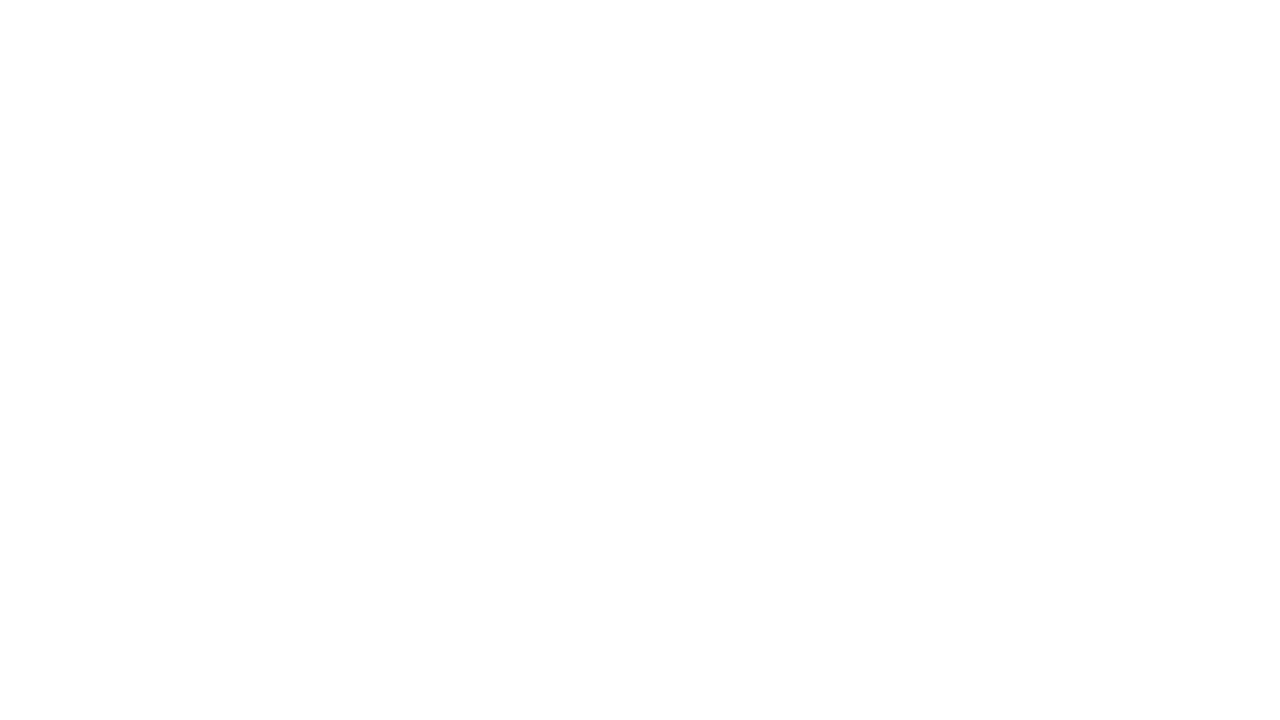

Scrolled down 100px (total scrolled: 4000px toward target y: 5008px)
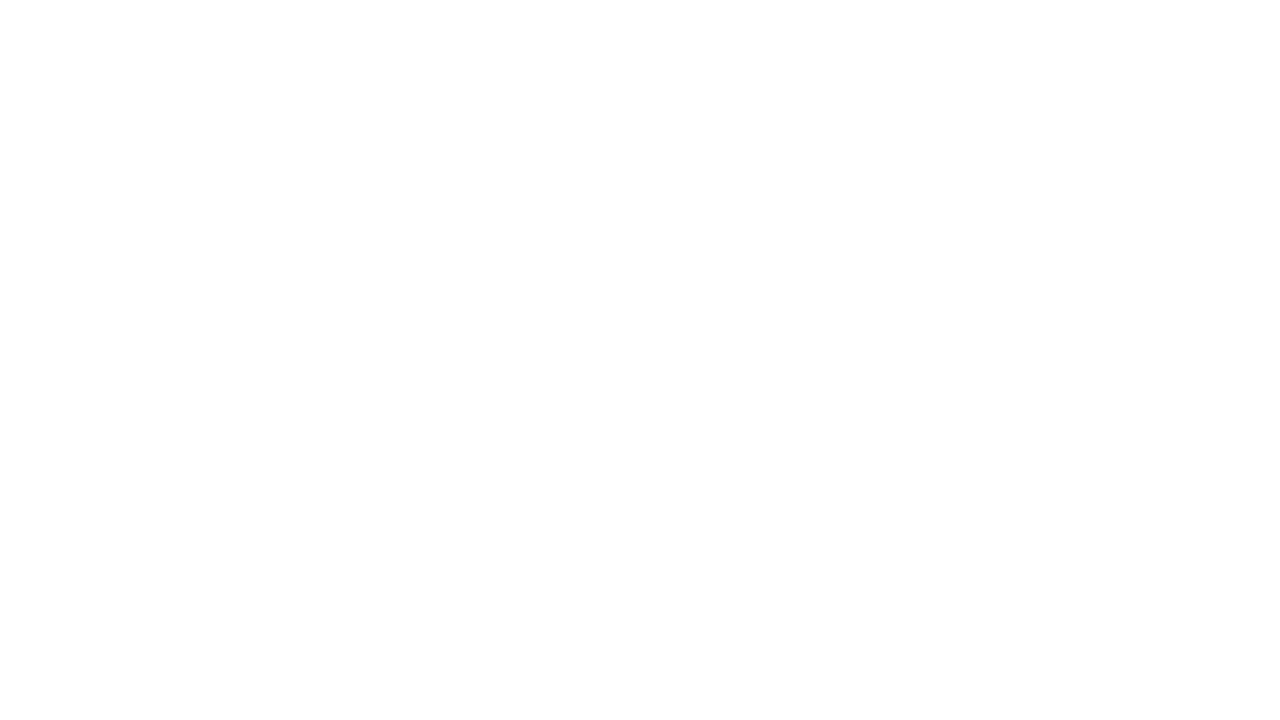

Waited 1 second before next scroll increment
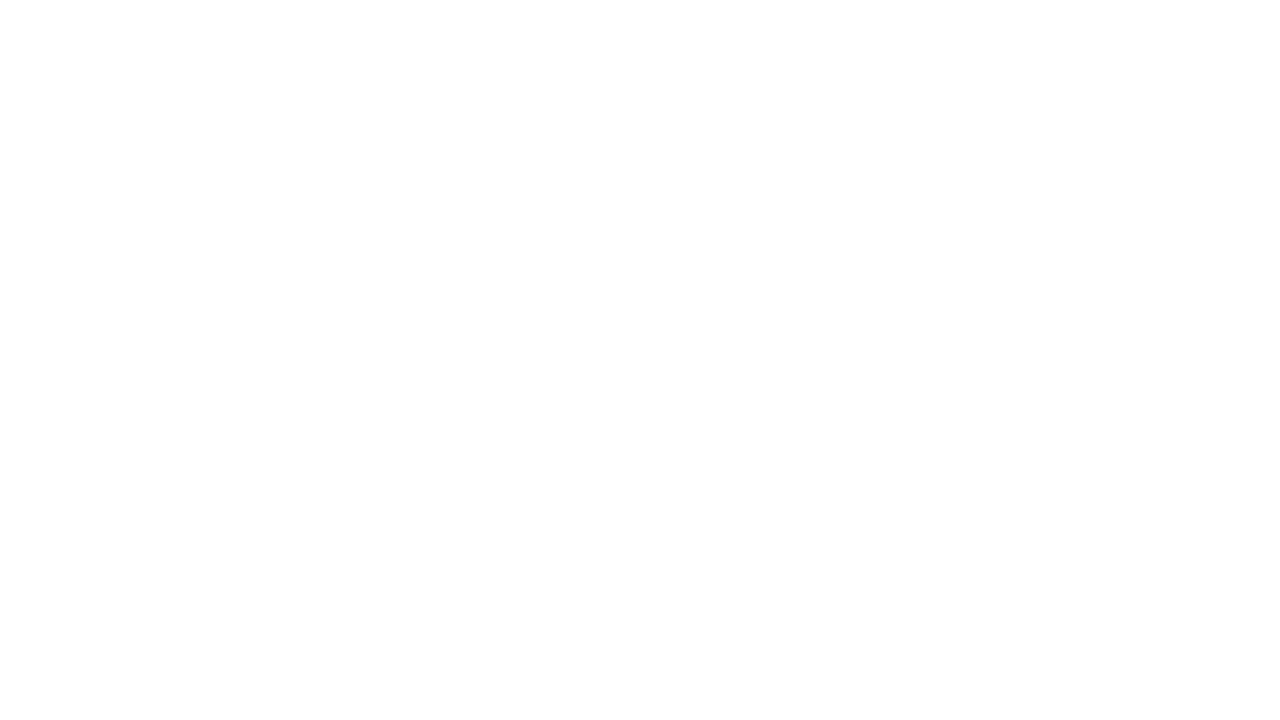

Scrolled down 100px (total scrolled: 4100px toward target y: 5008px)
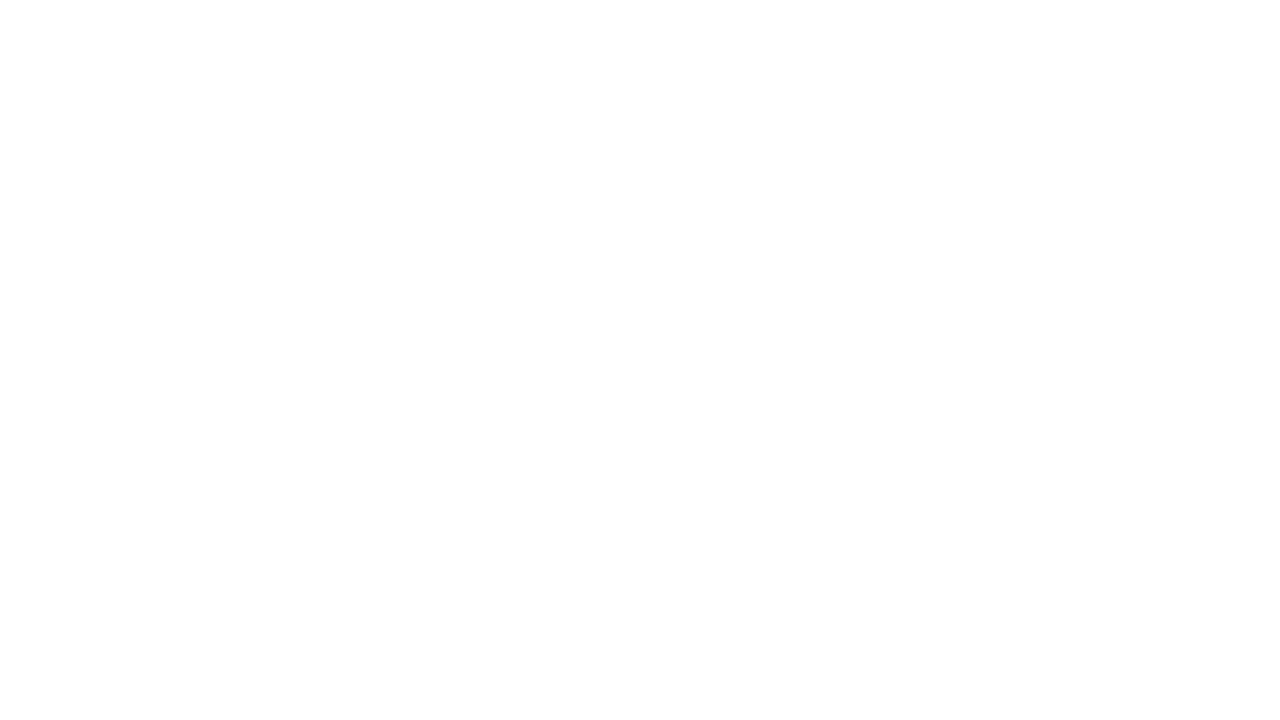

Waited 1 second before next scroll increment
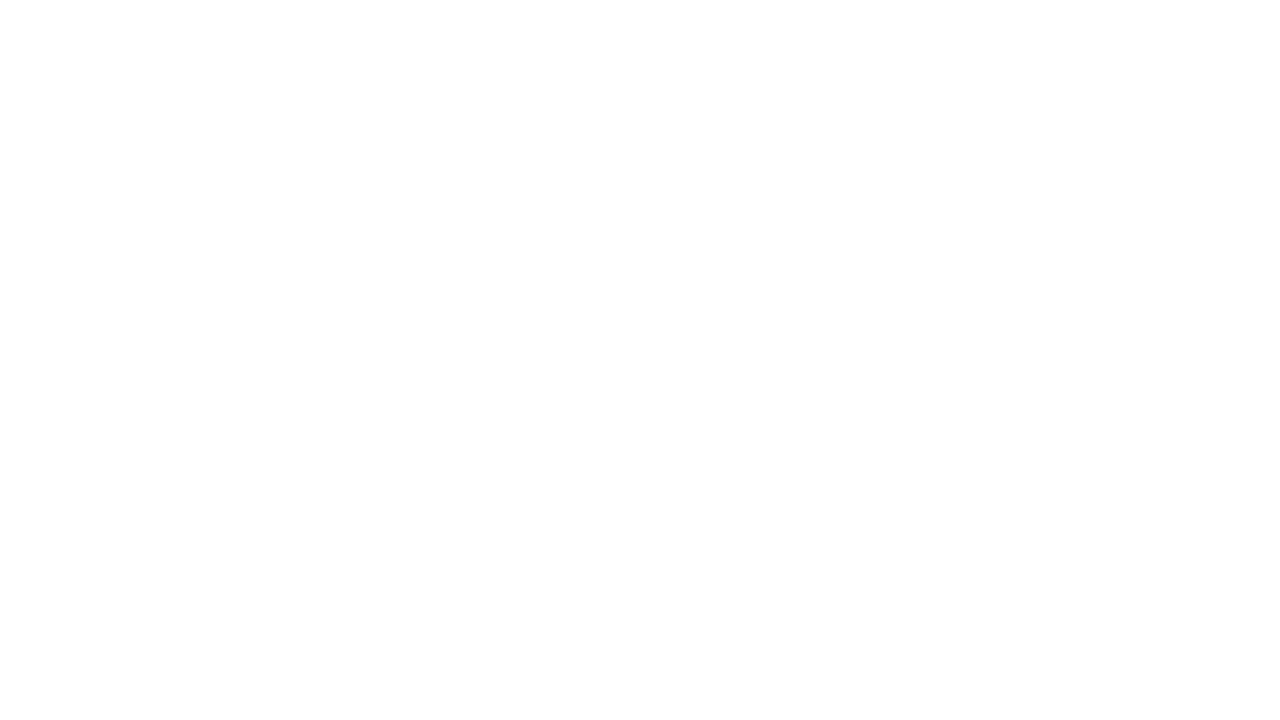

Scrolled down 100px (total scrolled: 4200px toward target y: 5008px)
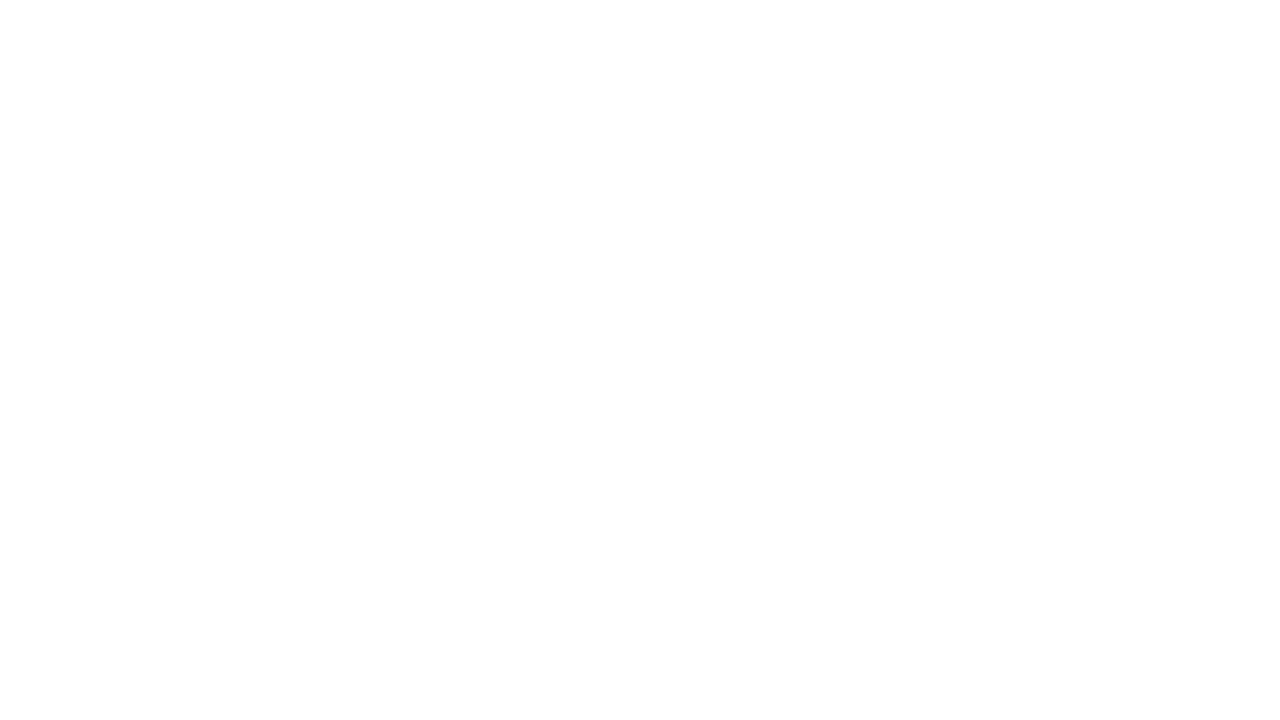

Waited 1 second before next scroll increment
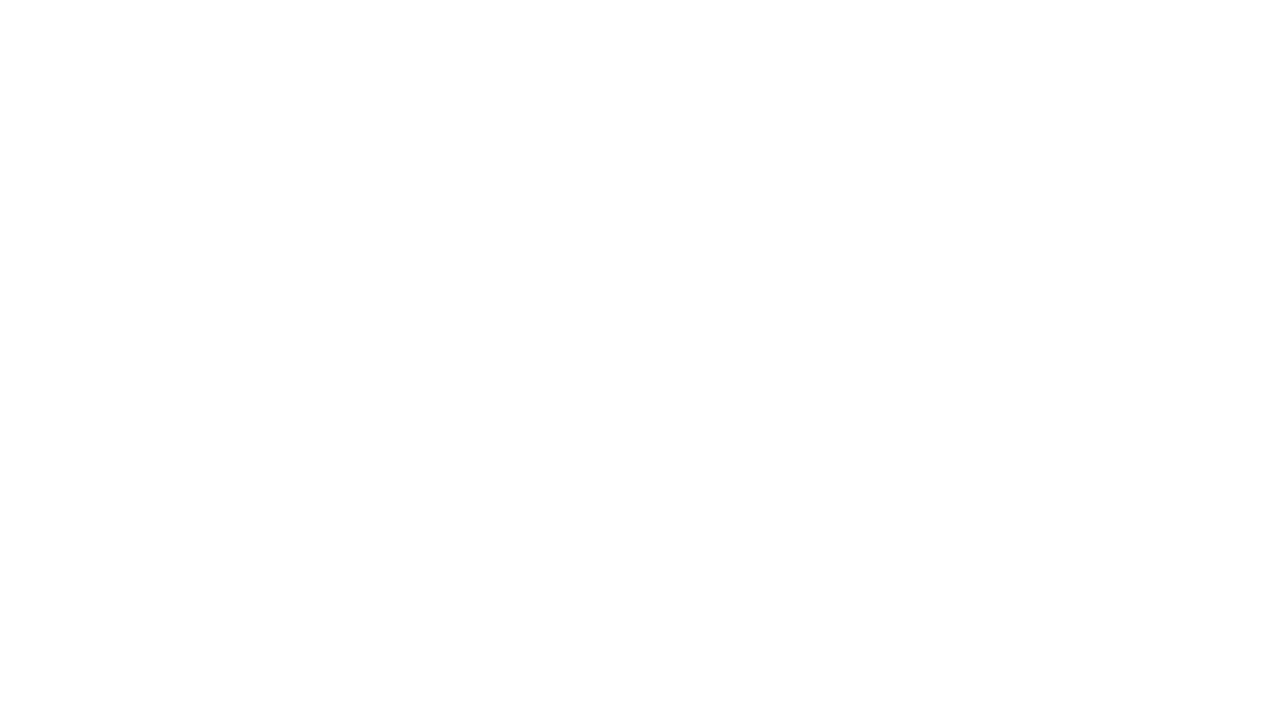

Scrolled down 100px (total scrolled: 4300px toward target y: 5008px)
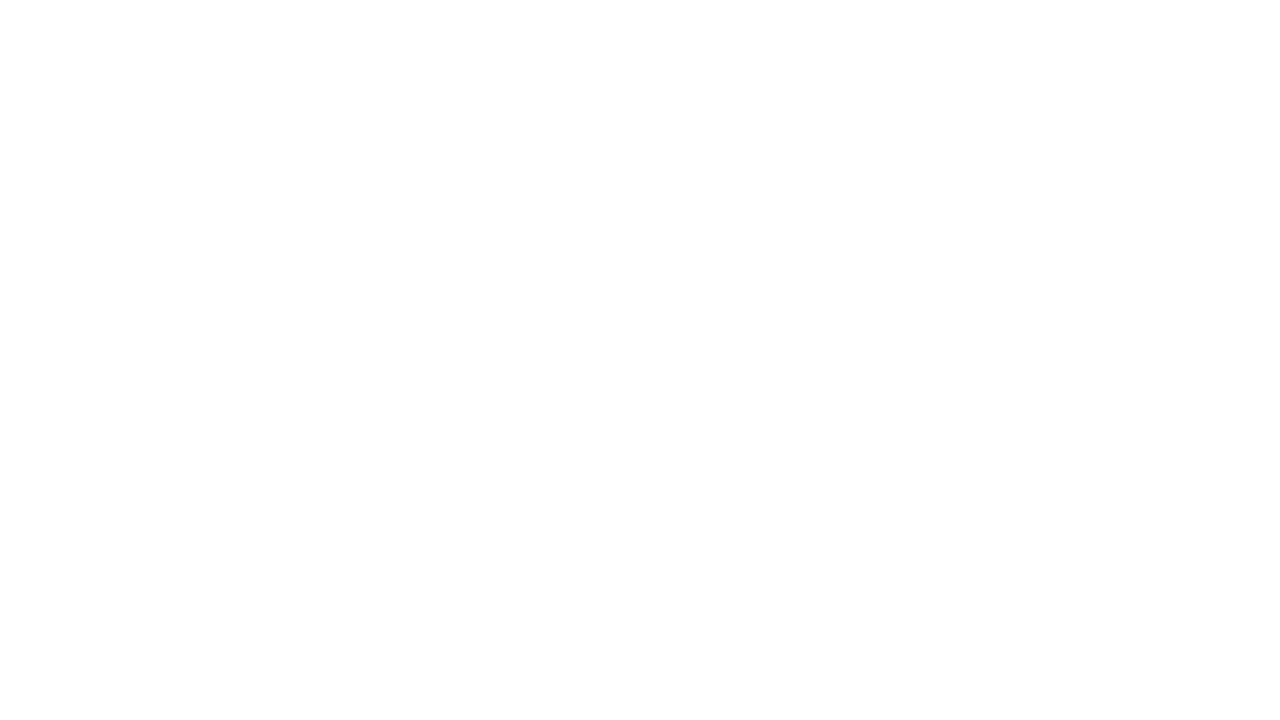

Waited 1 second before next scroll increment
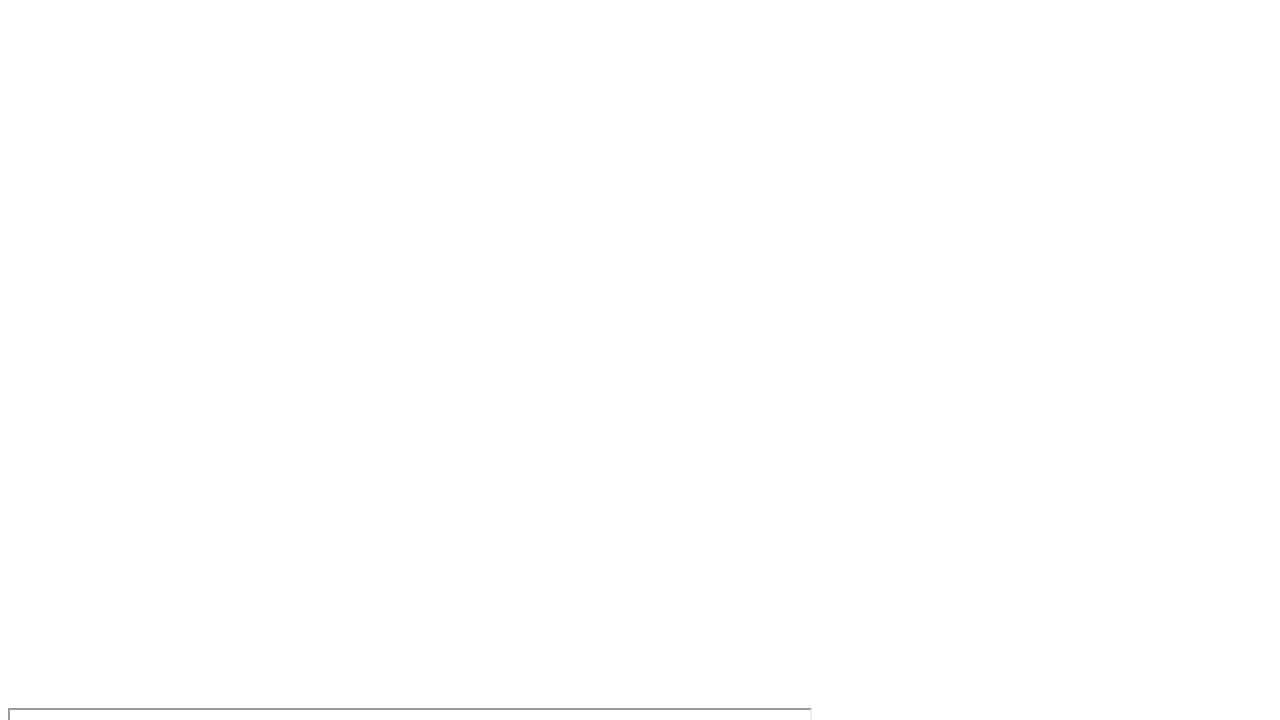

Scrolled down 100px (total scrolled: 4400px toward target y: 5008px)
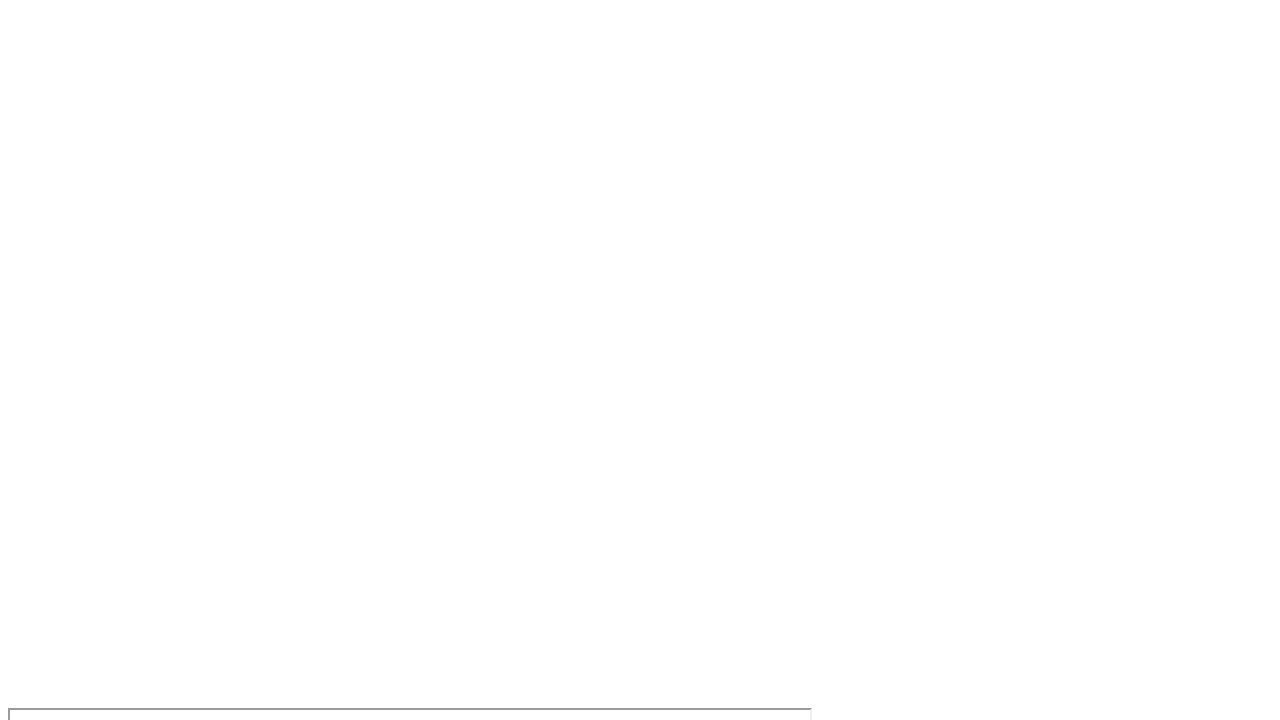

Waited 1 second before next scroll increment
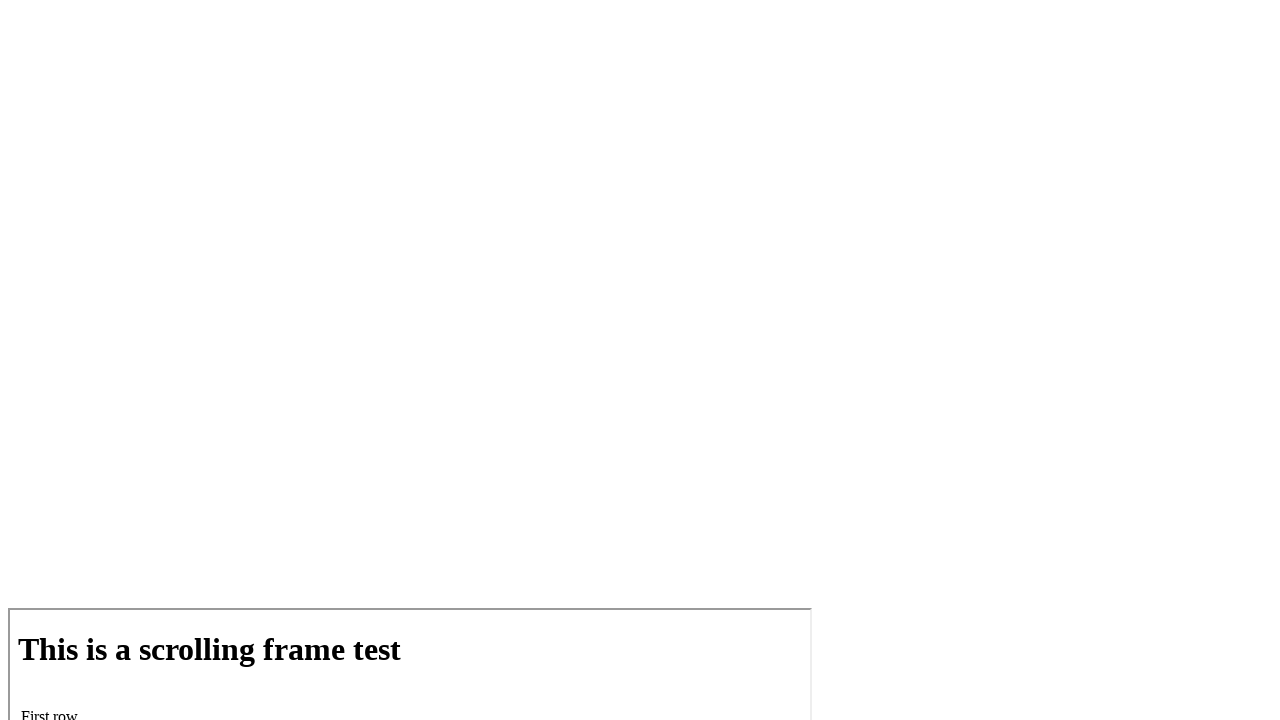

Scrolled down 100px (total scrolled: 4500px toward target y: 5008px)
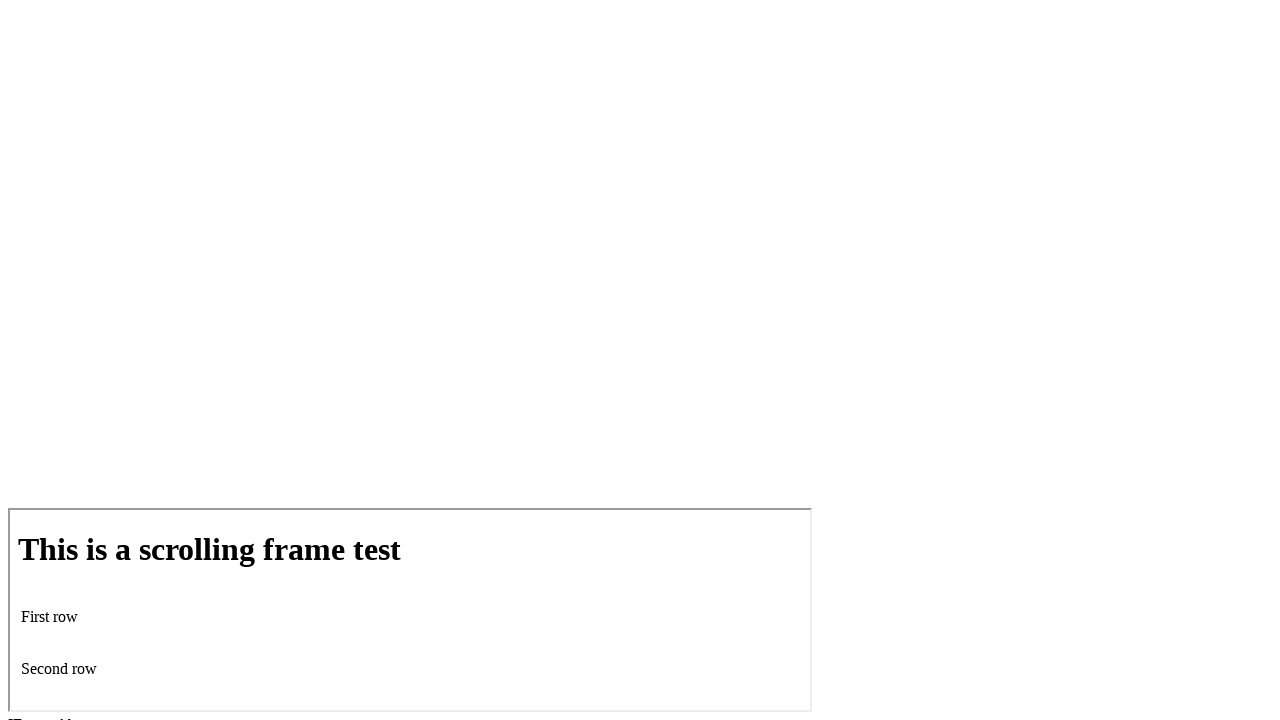

Waited 1 second before next scroll increment
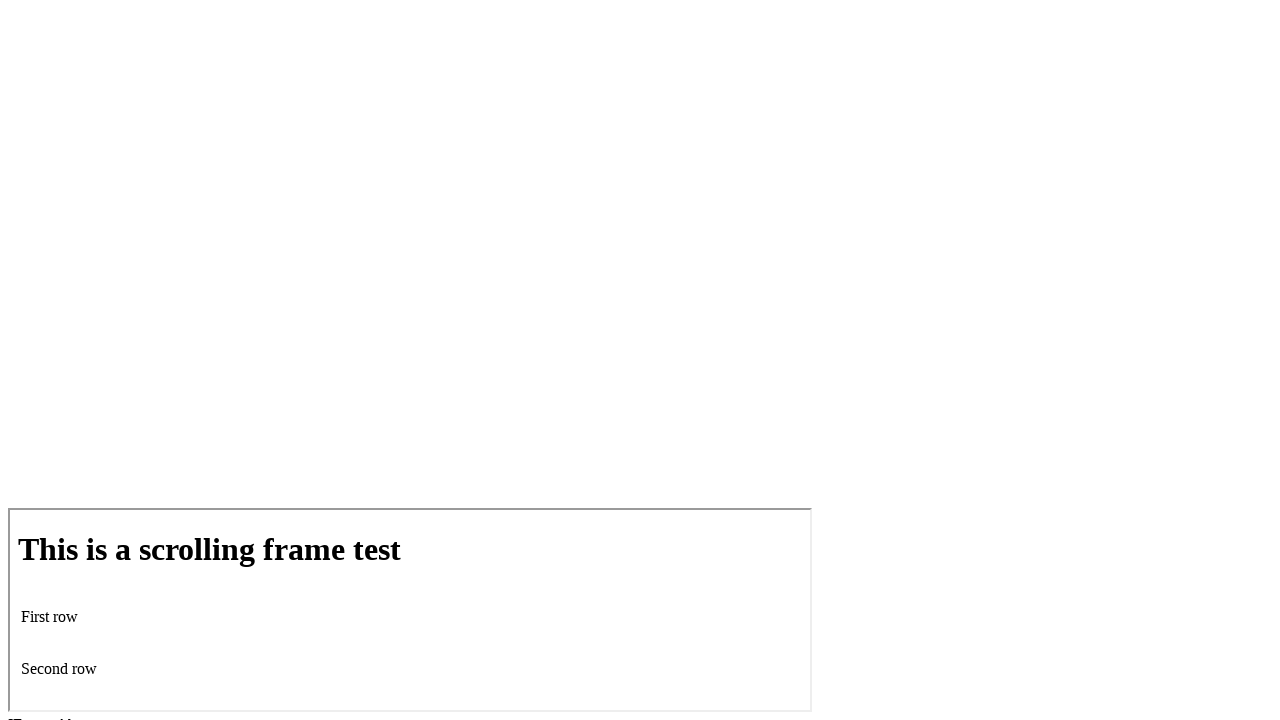

Scrolled down 100px (total scrolled: 4600px toward target y: 5008px)
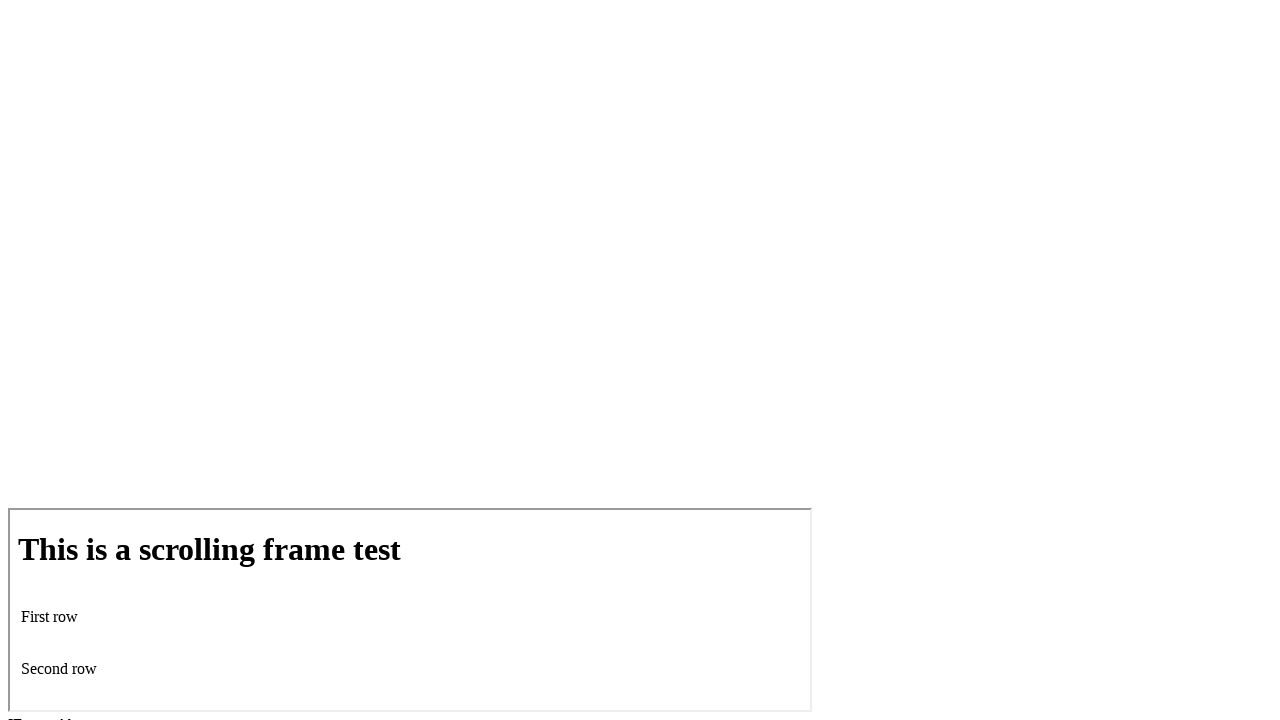

Waited 1 second before next scroll increment
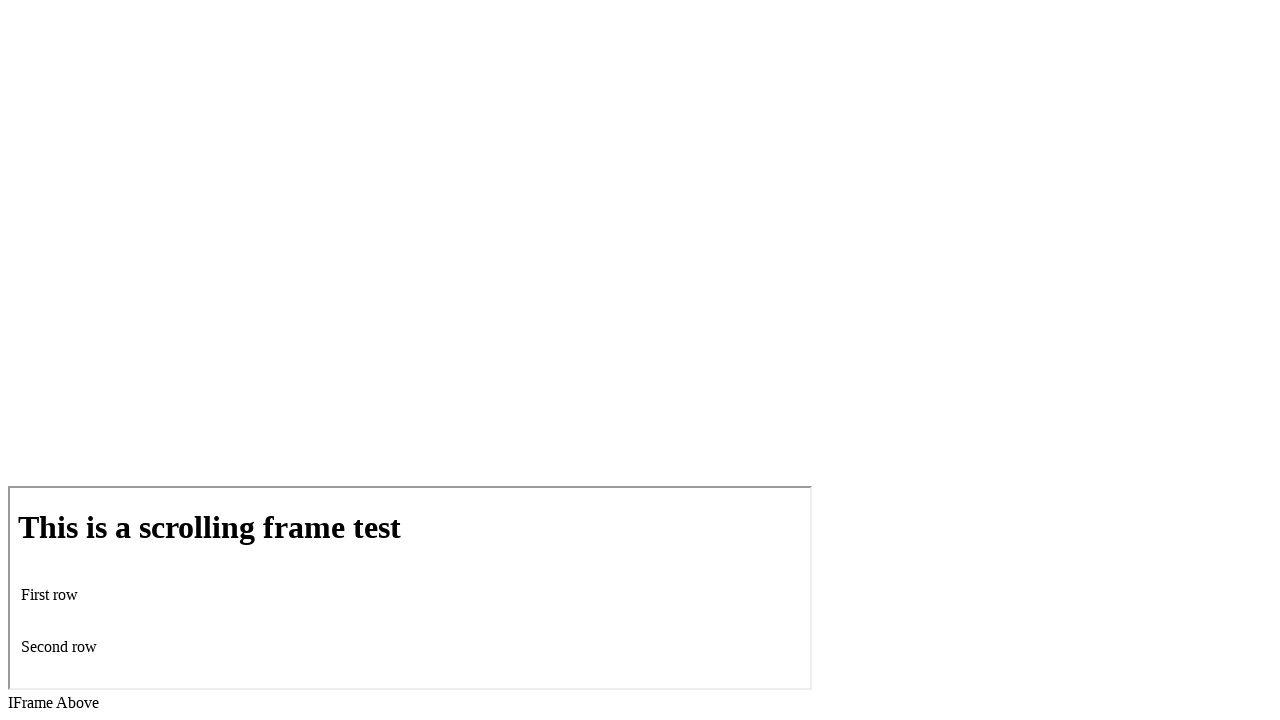

Scrolled down 100px (total scrolled: 4700px toward target y: 5008px)
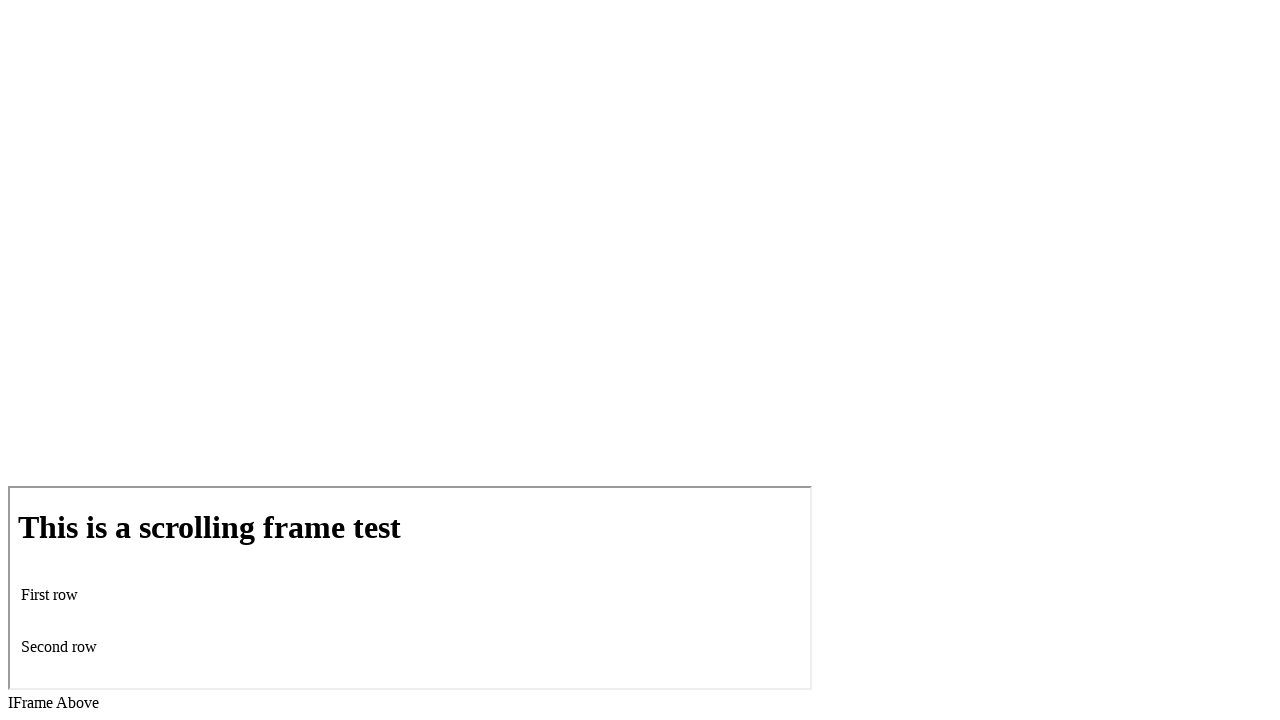

Waited 1 second before next scroll increment
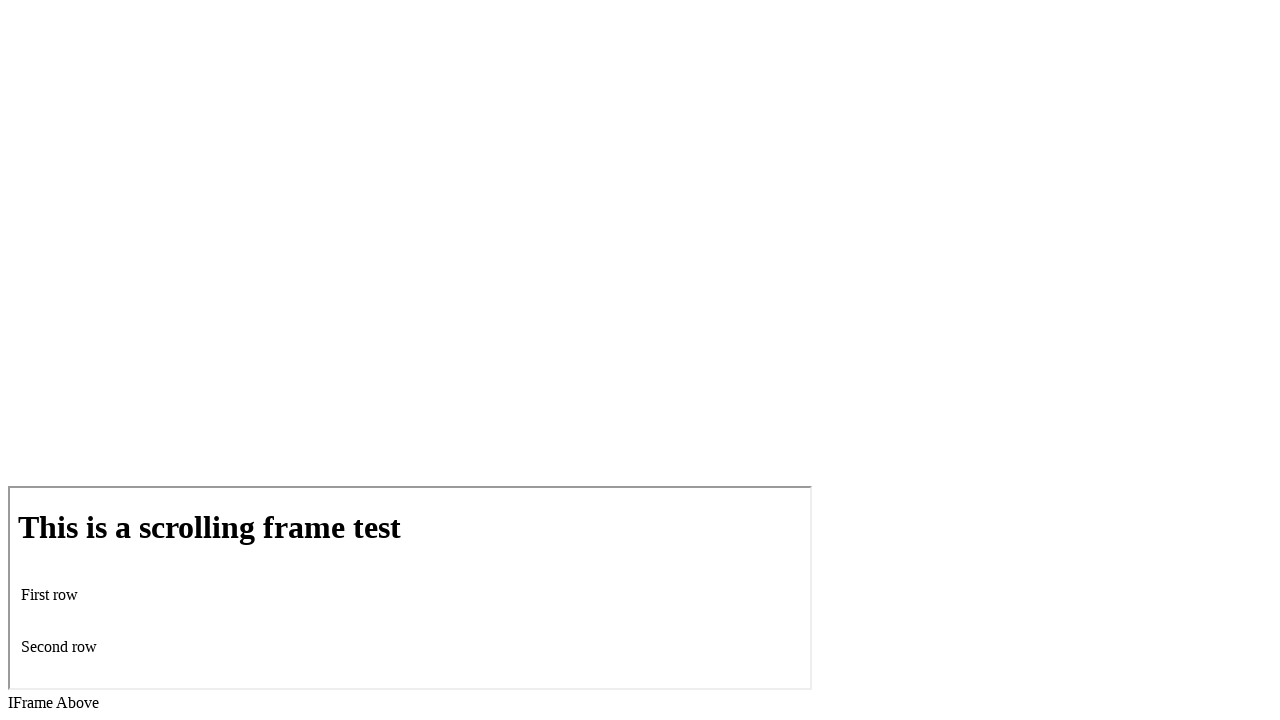

Scrolled down 100px (total scrolled: 4800px toward target y: 5008px)
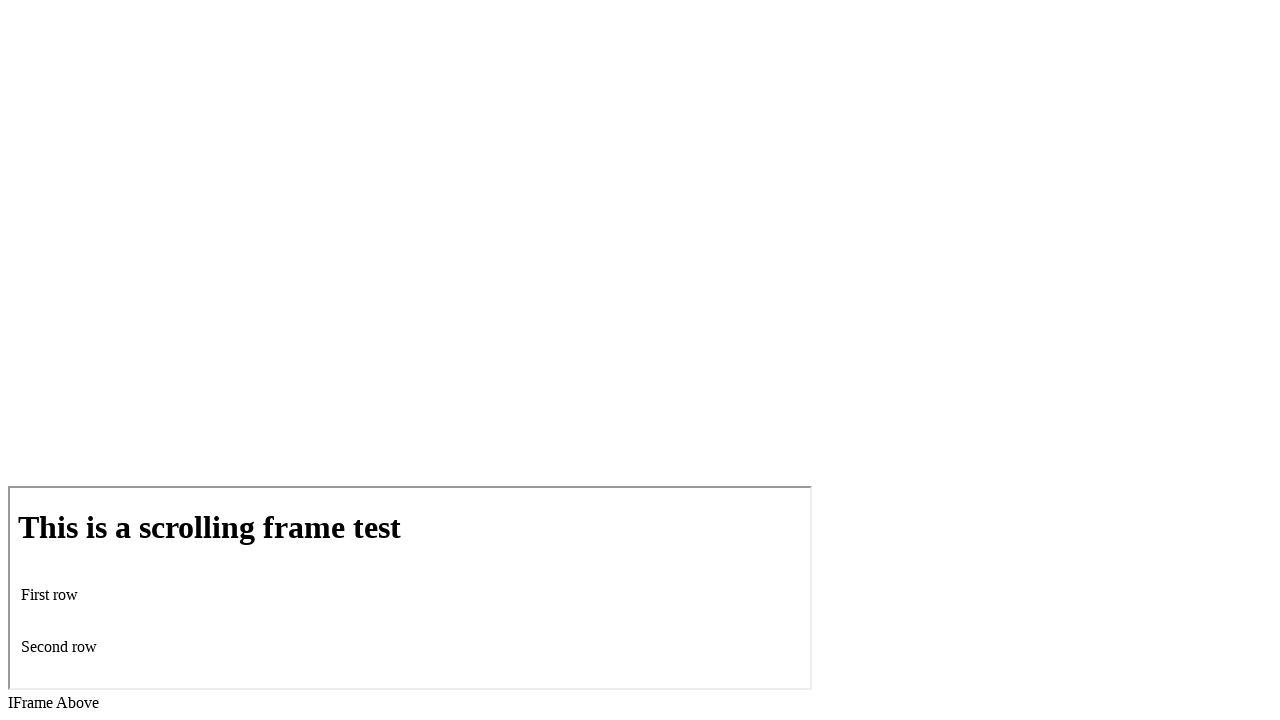

Waited 1 second before next scroll increment
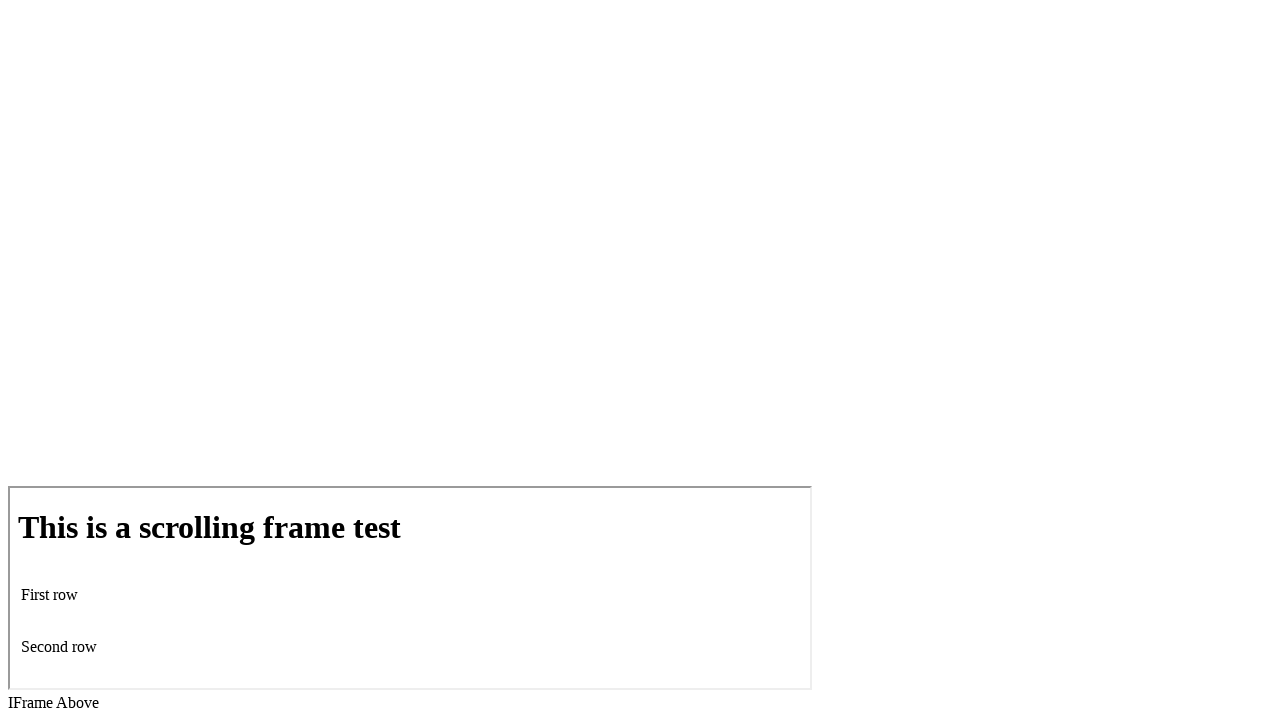

Scrolled down 100px (total scrolled: 4900px toward target y: 5008px)
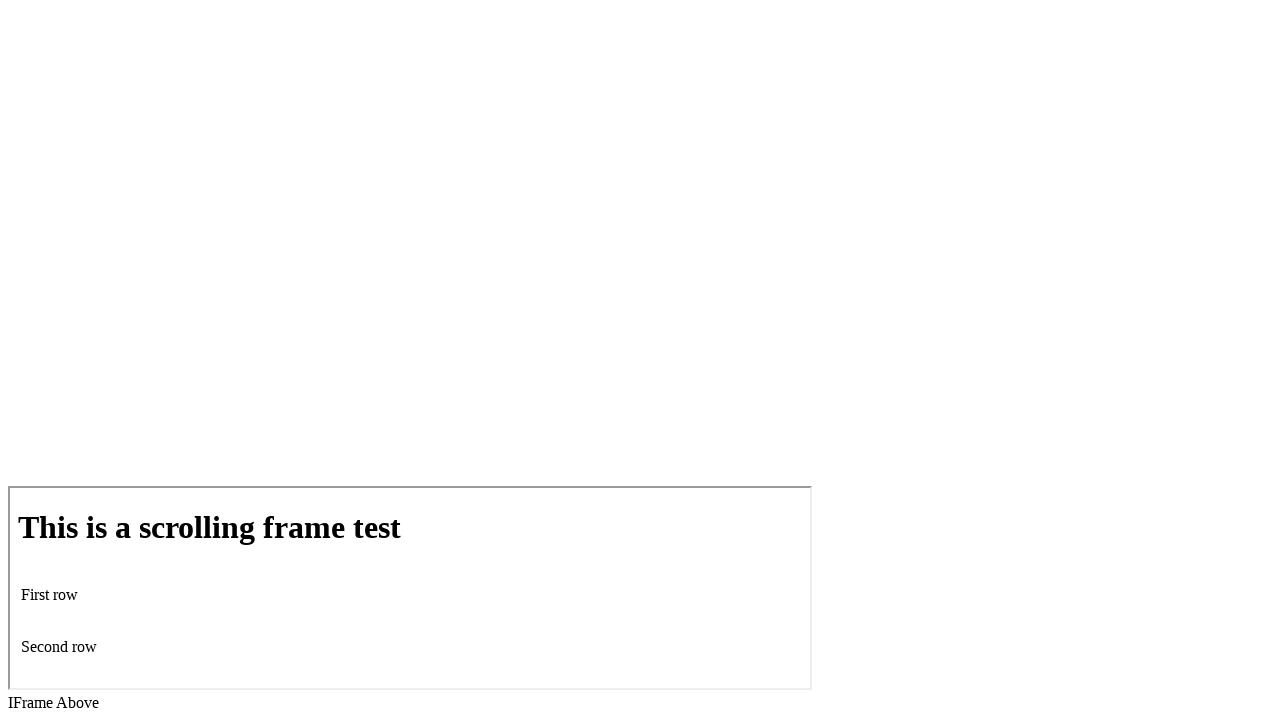

Waited 1 second before next scroll increment
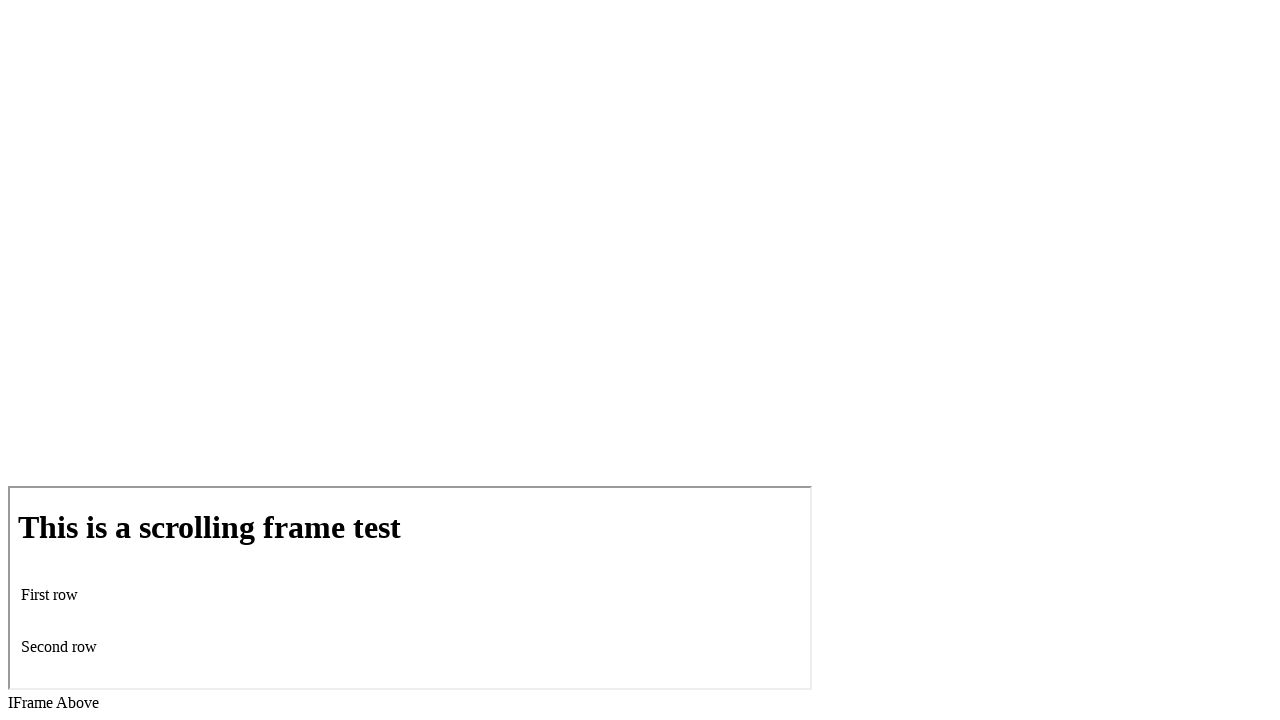

Scrolled down 100px (total scrolled: 5000px toward target y: 5008px)
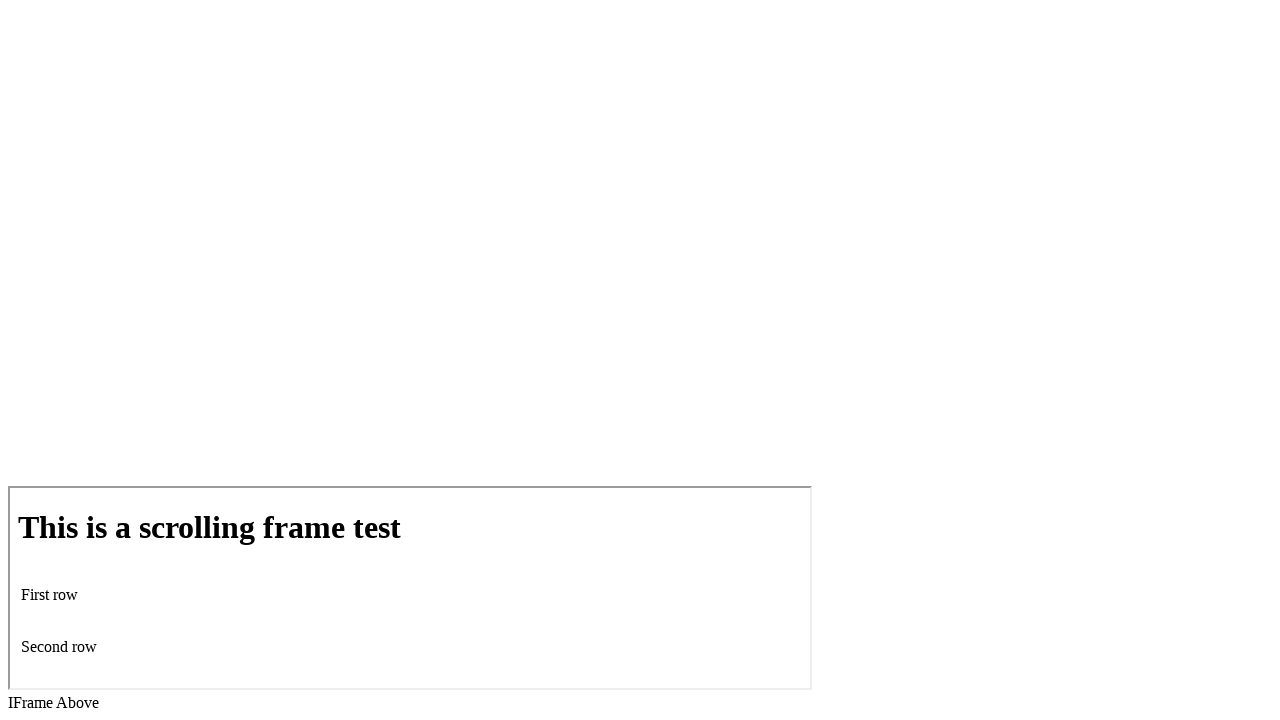

Waited 1 second before next scroll increment
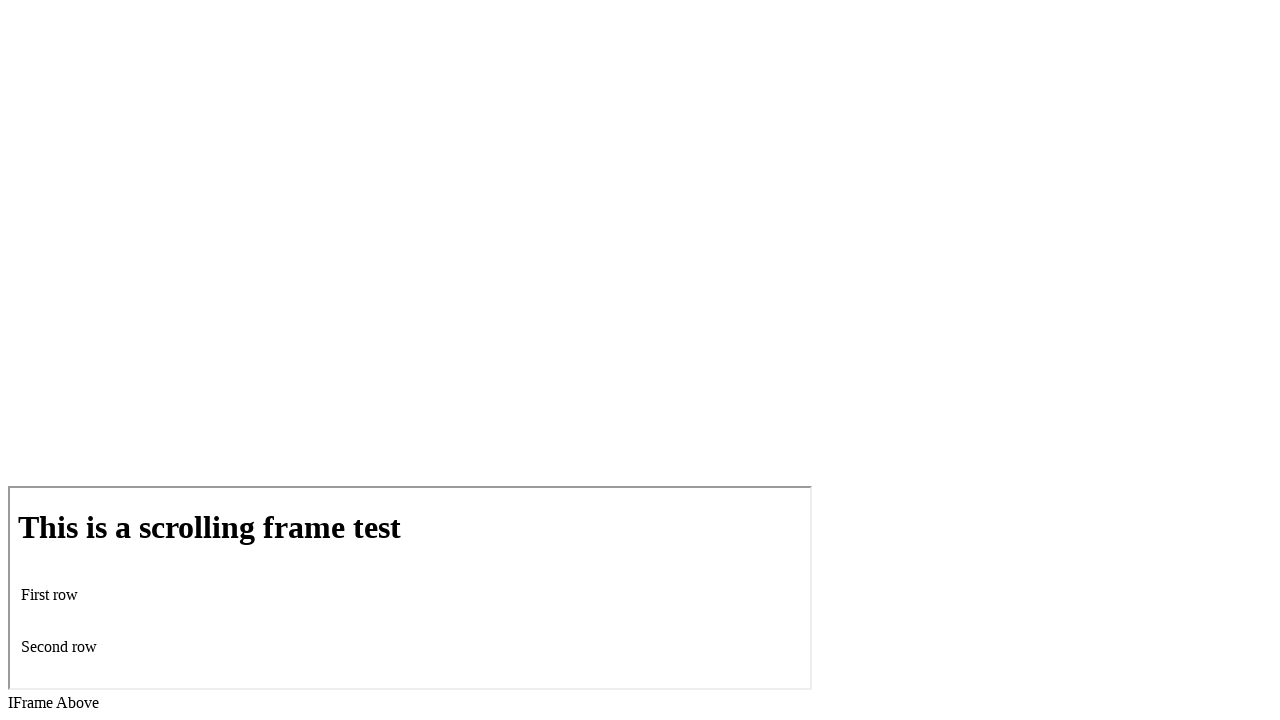

Scrolled down 100px (total scrolled: 5100px toward target y: 5008px)
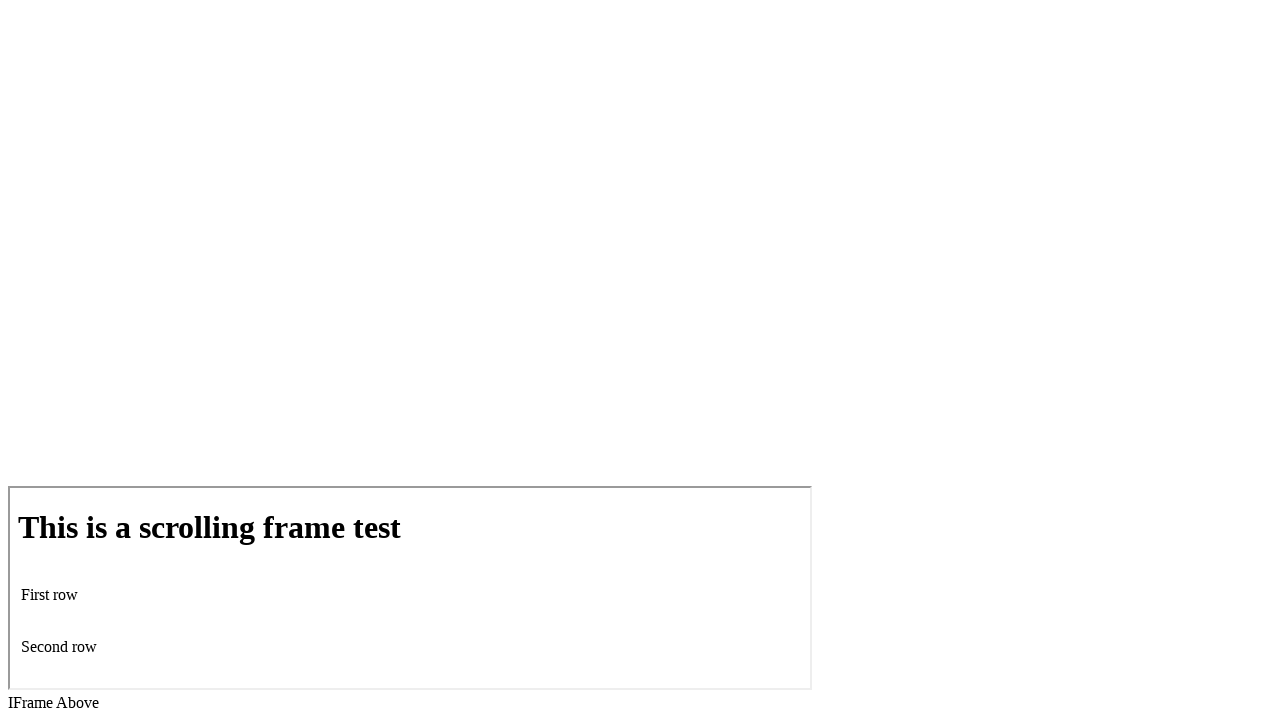

Waited 1 second before next scroll increment
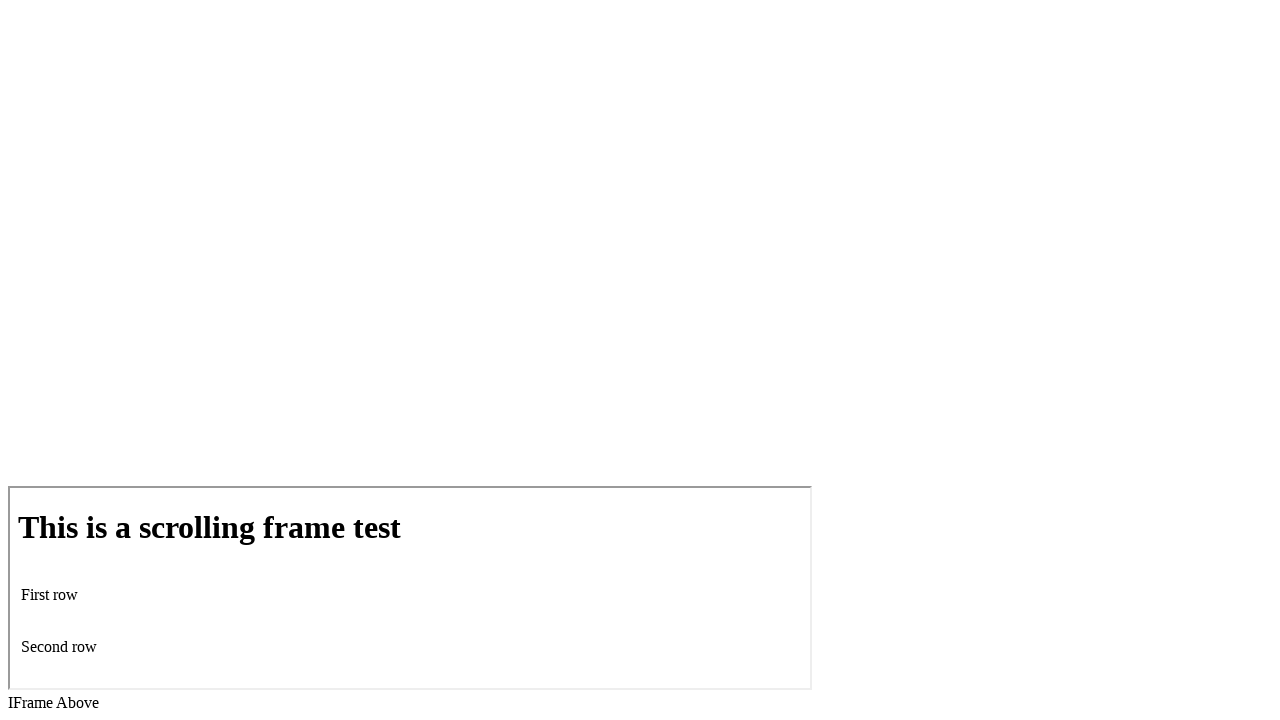

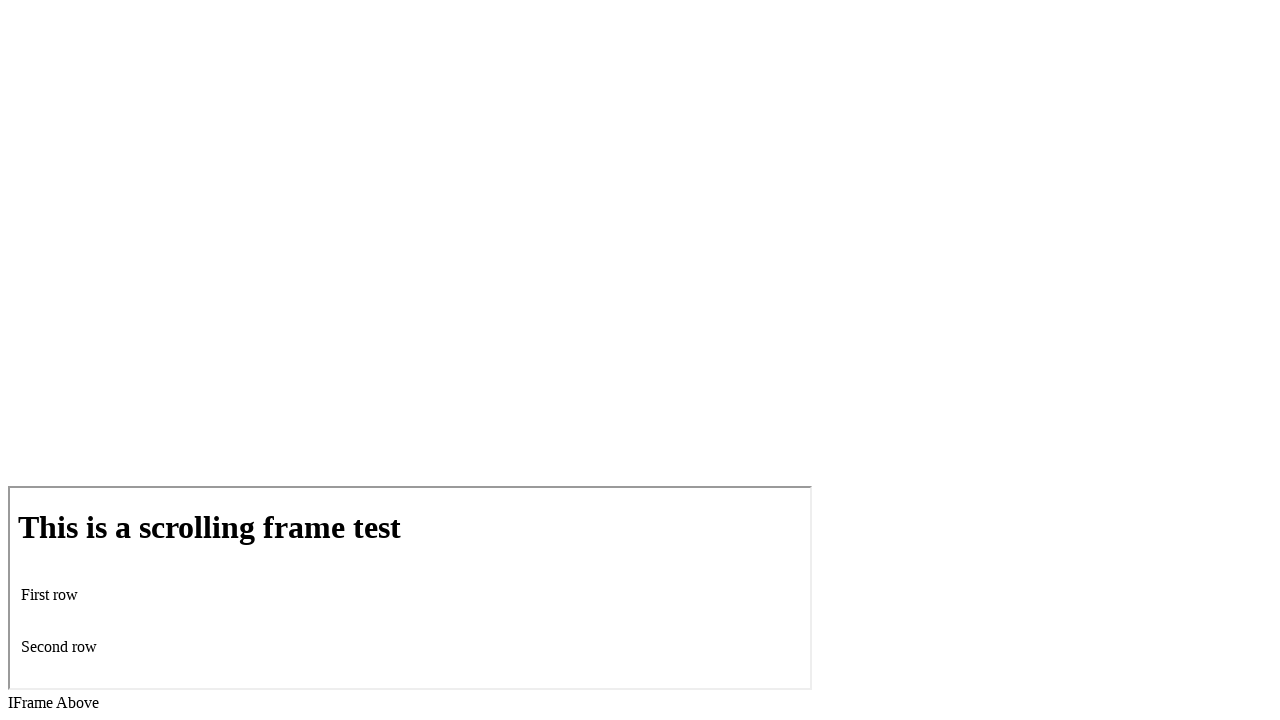